Tests filling a large form by entering text into all input fields within a specific block and then submitting the form

Starting URL: http://suninjuly.github.io/huge_form.html

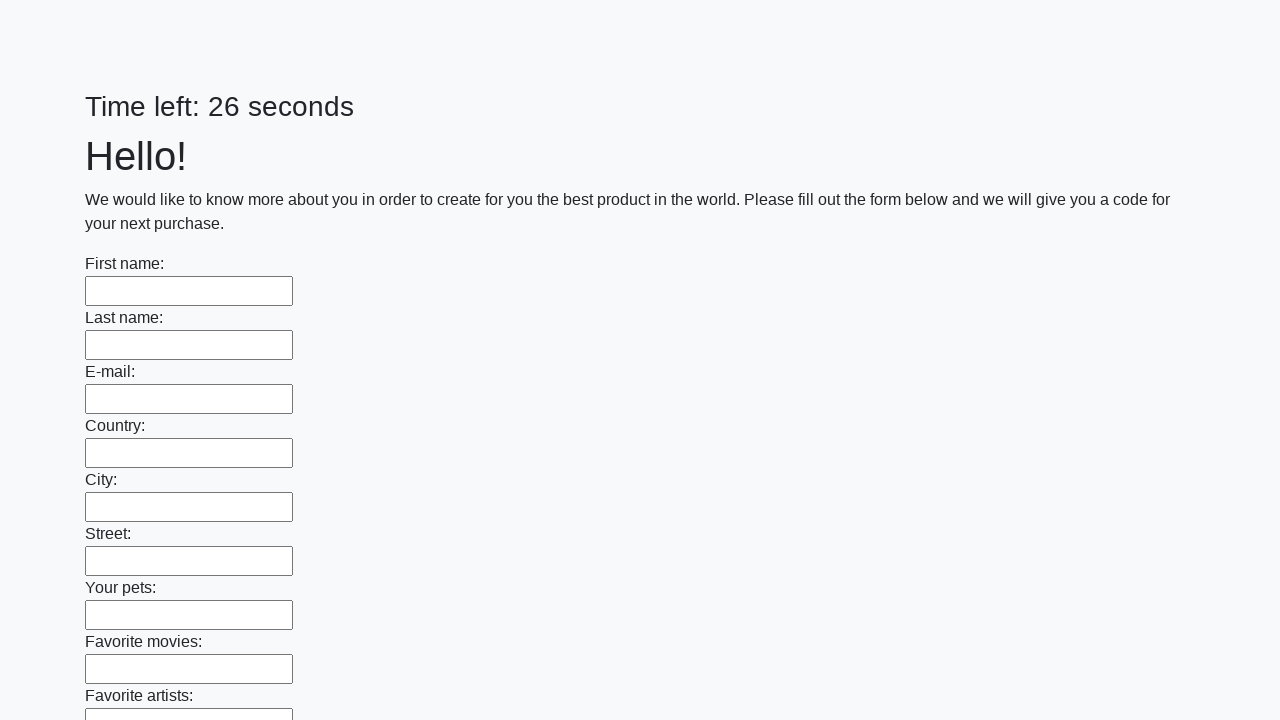

Located all input elements in the first_block div
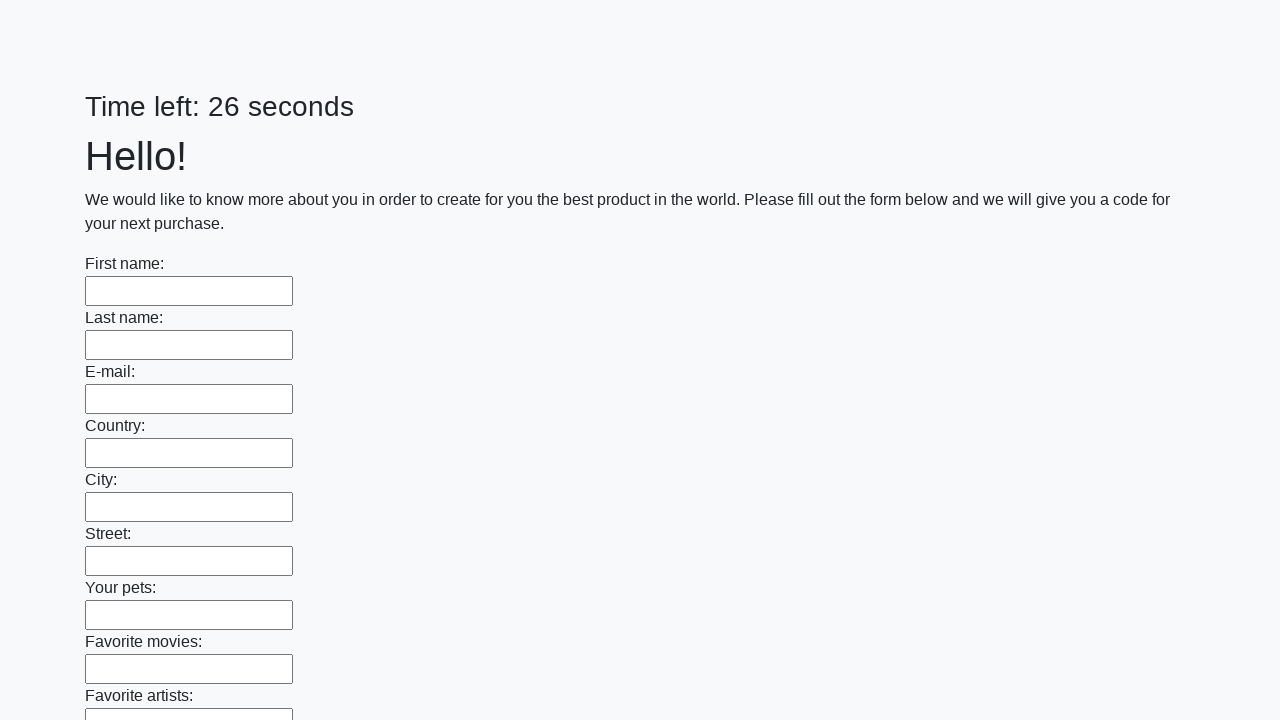

Counted 100 input elements in the first_block
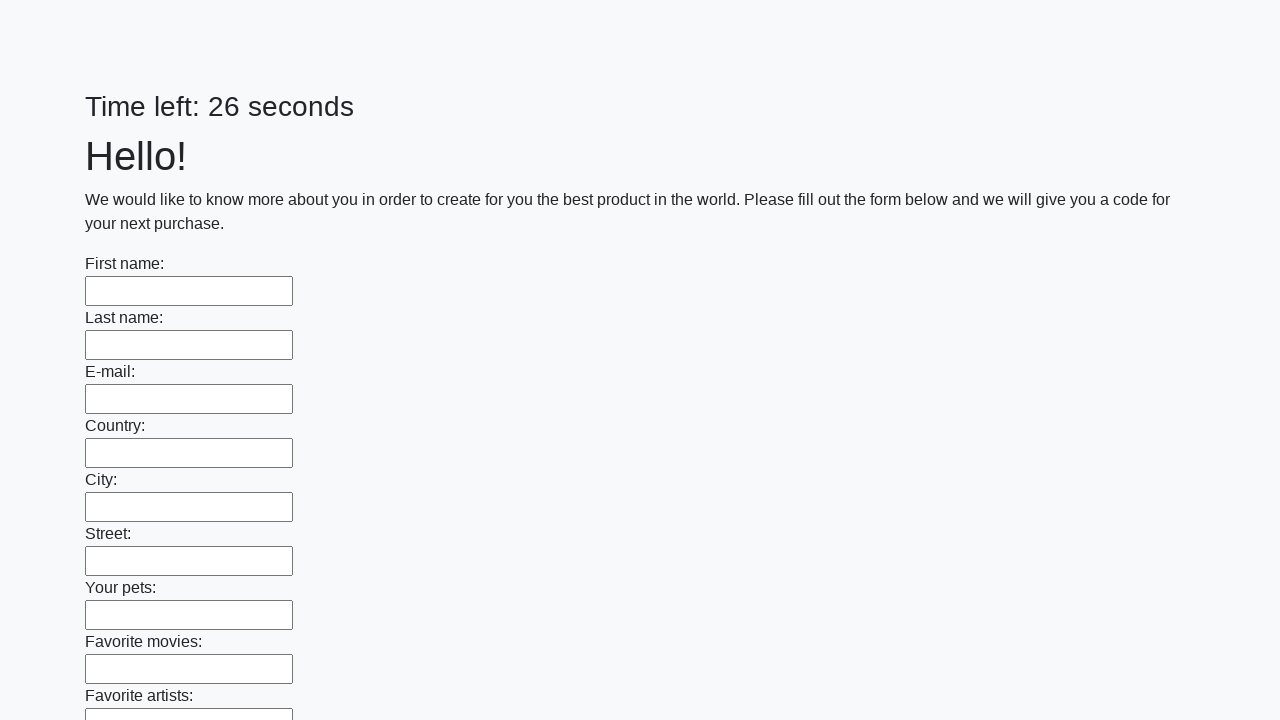

Filled input field 1 of 100 with 'TestValue' on xpath=//div[@class="first_block"]/input >> nth=0
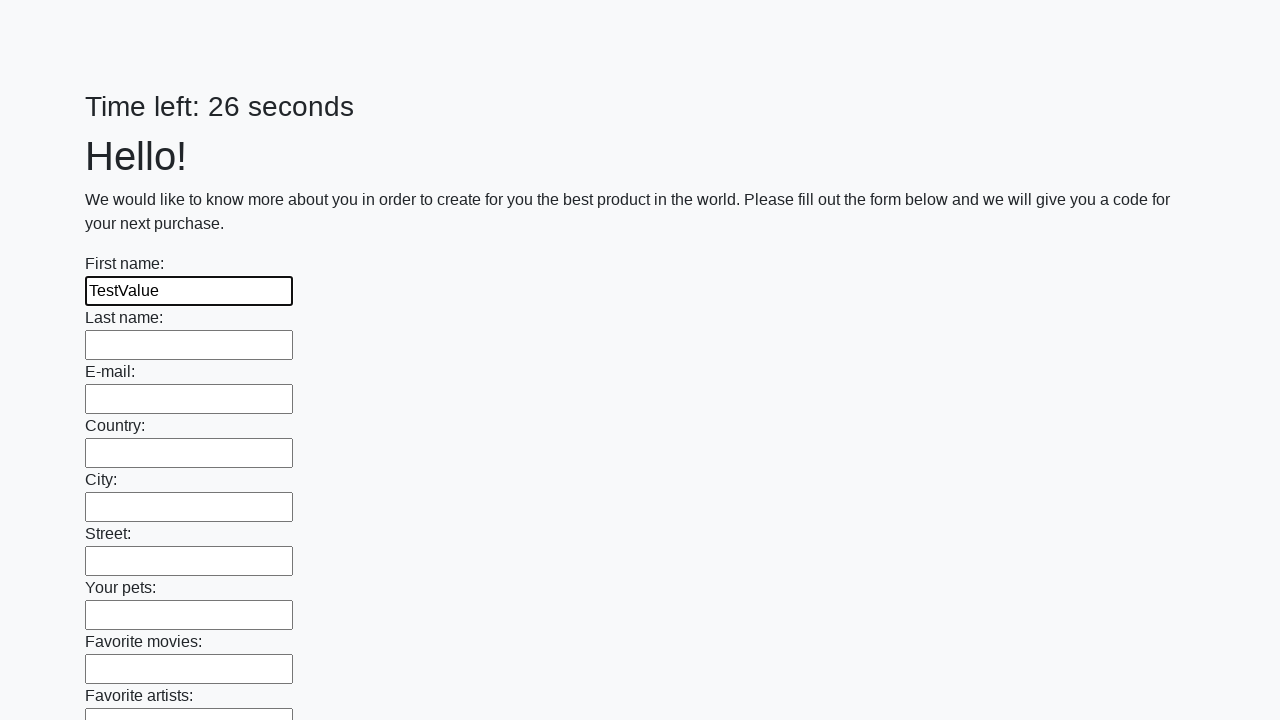

Filled input field 2 of 100 with 'TestValue' on xpath=//div[@class="first_block"]/input >> nth=1
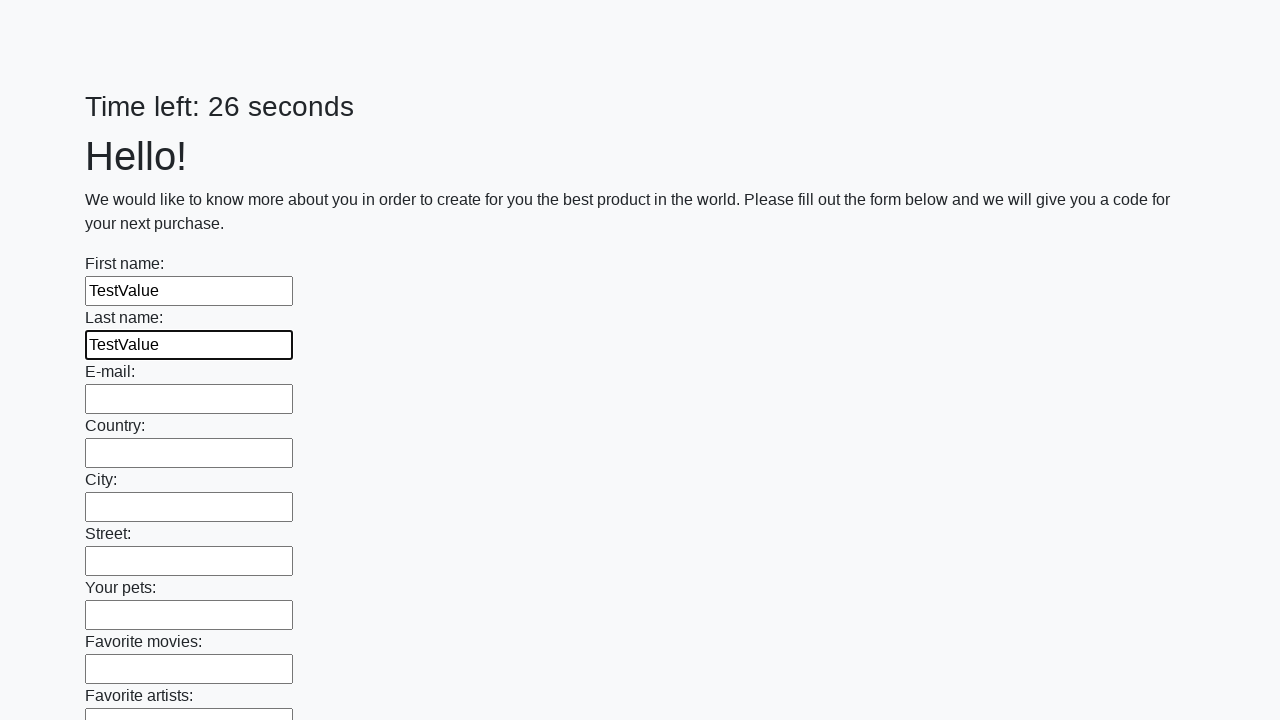

Filled input field 3 of 100 with 'TestValue' on xpath=//div[@class="first_block"]/input >> nth=2
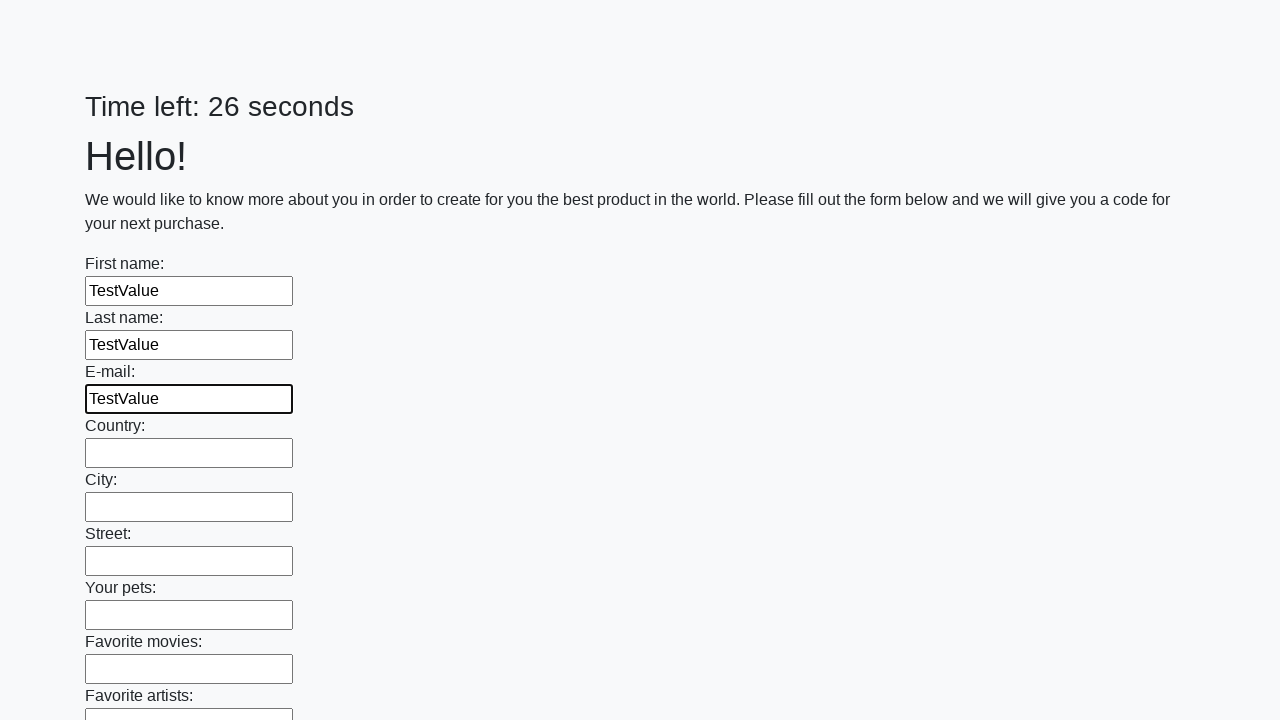

Filled input field 4 of 100 with 'TestValue' on xpath=//div[@class="first_block"]/input >> nth=3
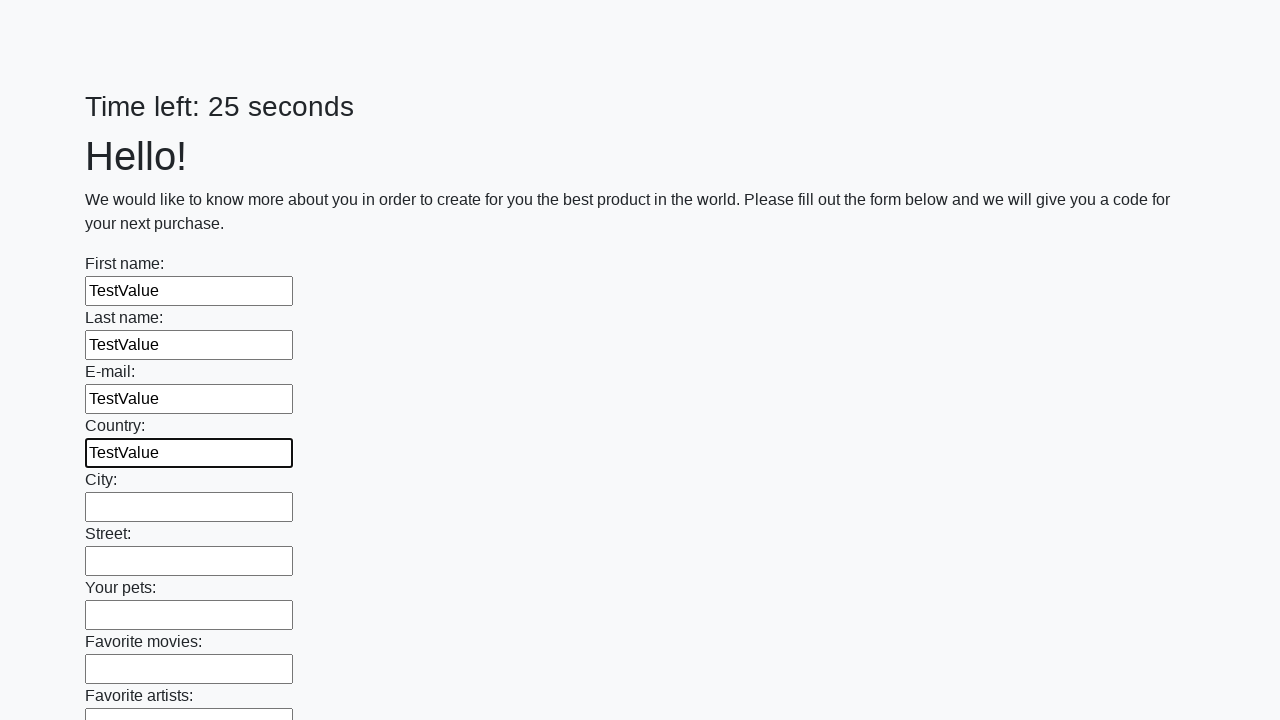

Filled input field 5 of 100 with 'TestValue' on xpath=//div[@class="first_block"]/input >> nth=4
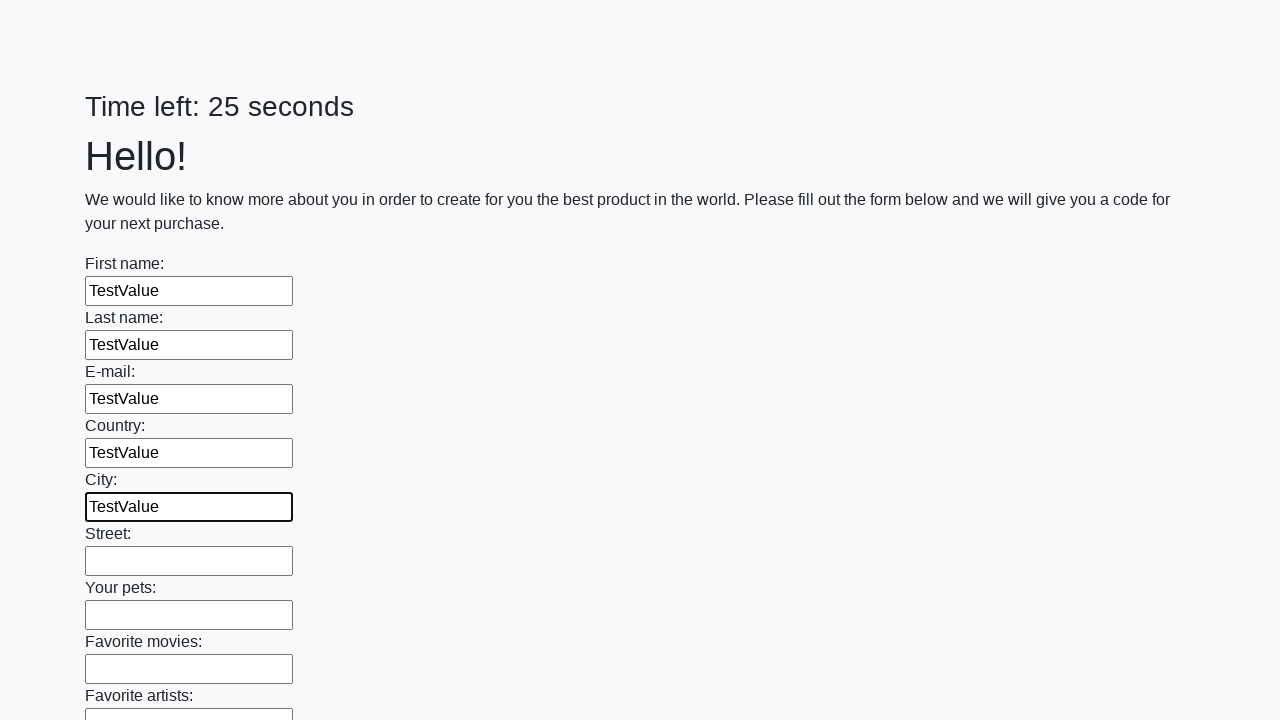

Filled input field 6 of 100 with 'TestValue' on xpath=//div[@class="first_block"]/input >> nth=5
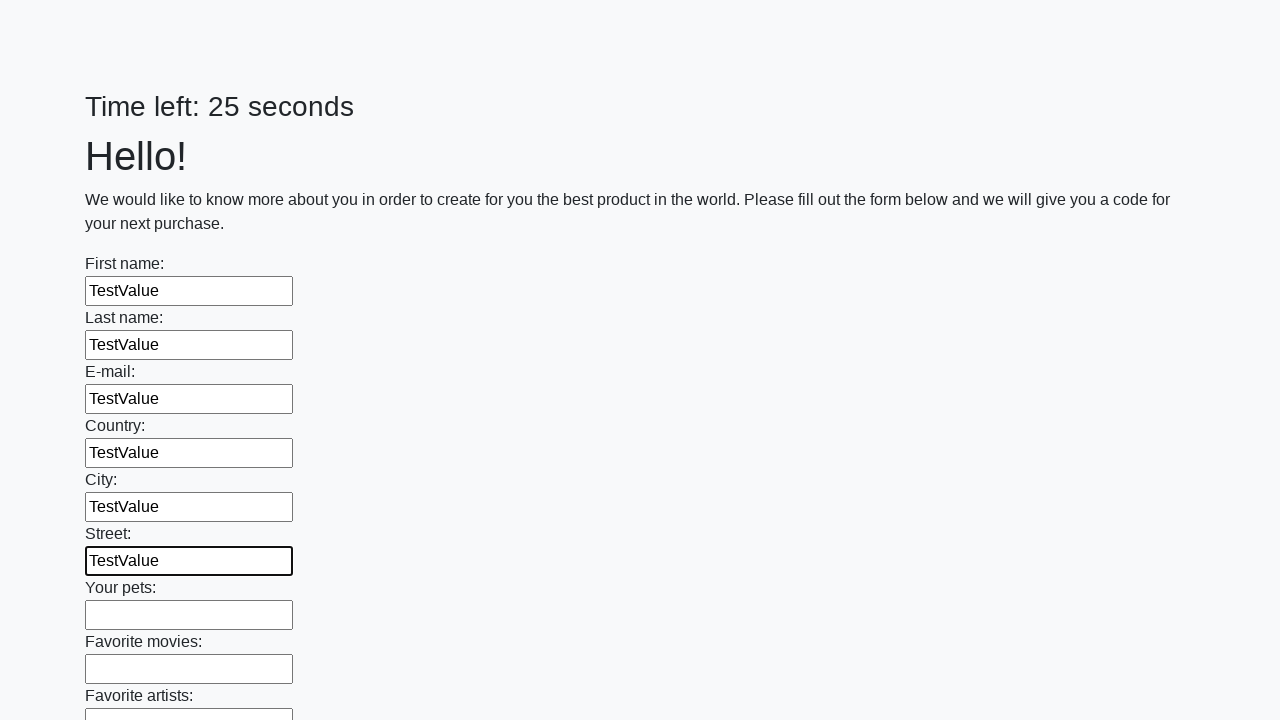

Filled input field 7 of 100 with 'TestValue' on xpath=//div[@class="first_block"]/input >> nth=6
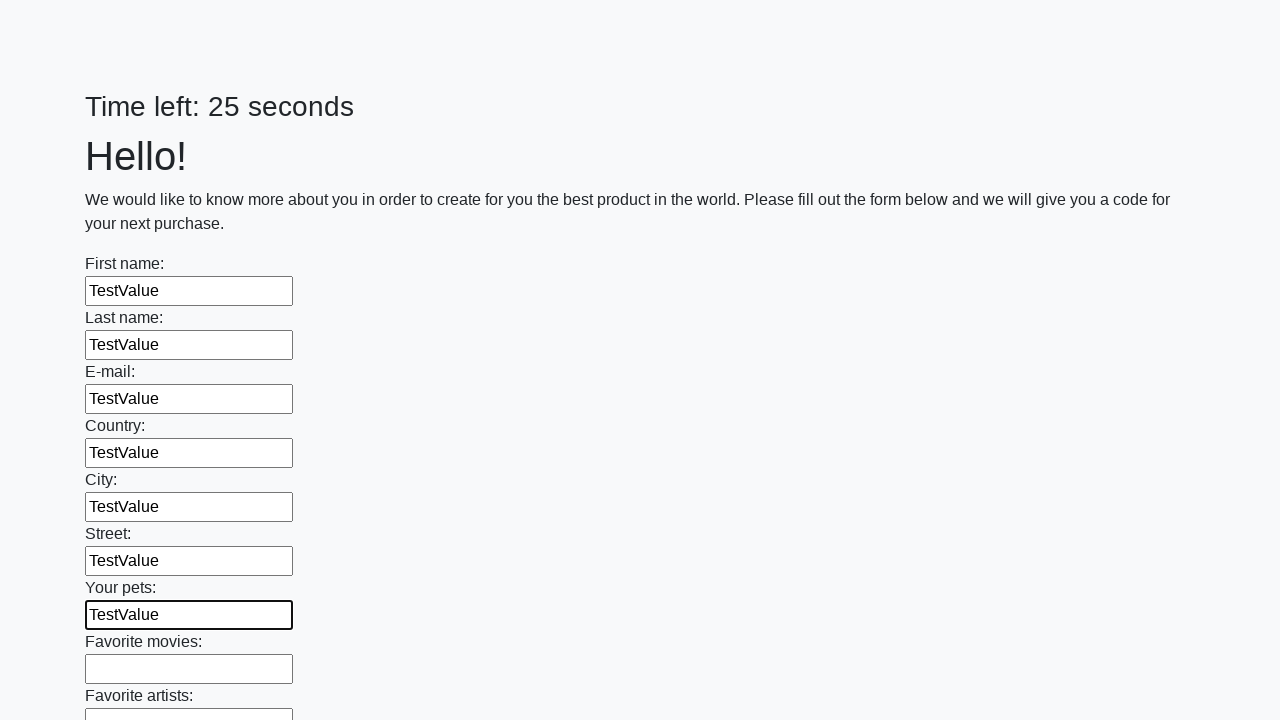

Filled input field 8 of 100 with 'TestValue' on xpath=//div[@class="first_block"]/input >> nth=7
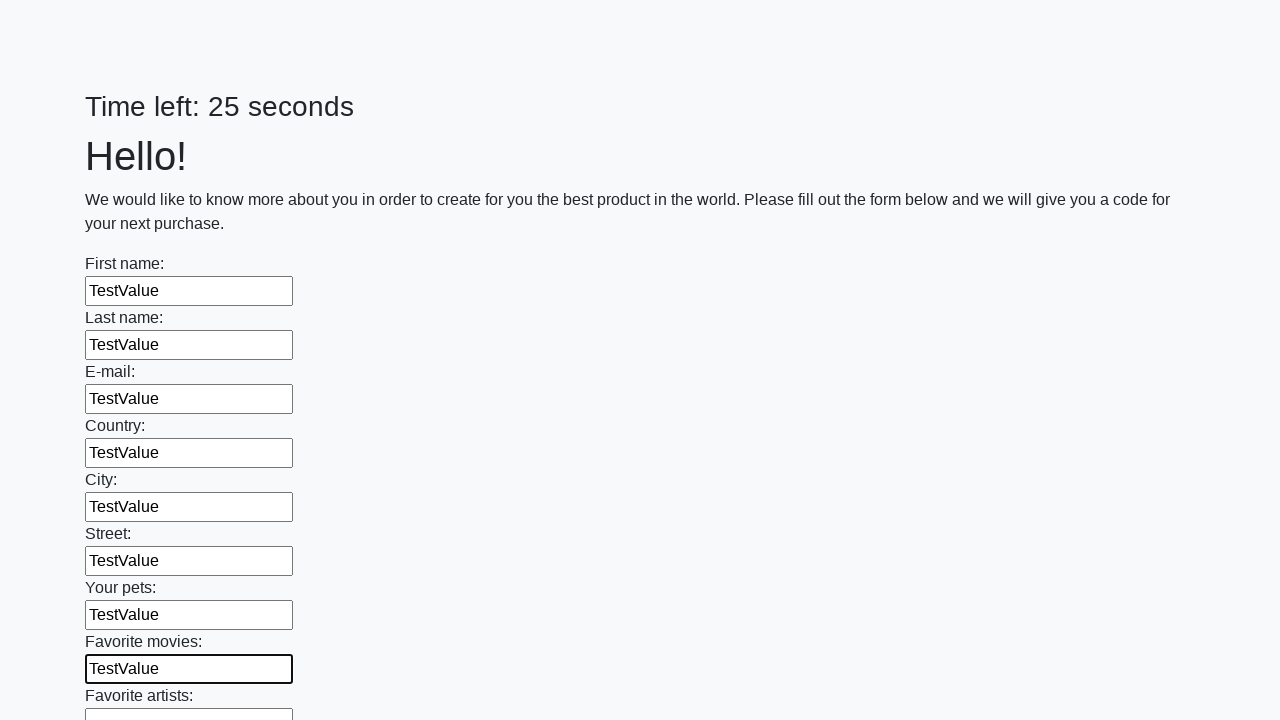

Filled input field 9 of 100 with 'TestValue' on xpath=//div[@class="first_block"]/input >> nth=8
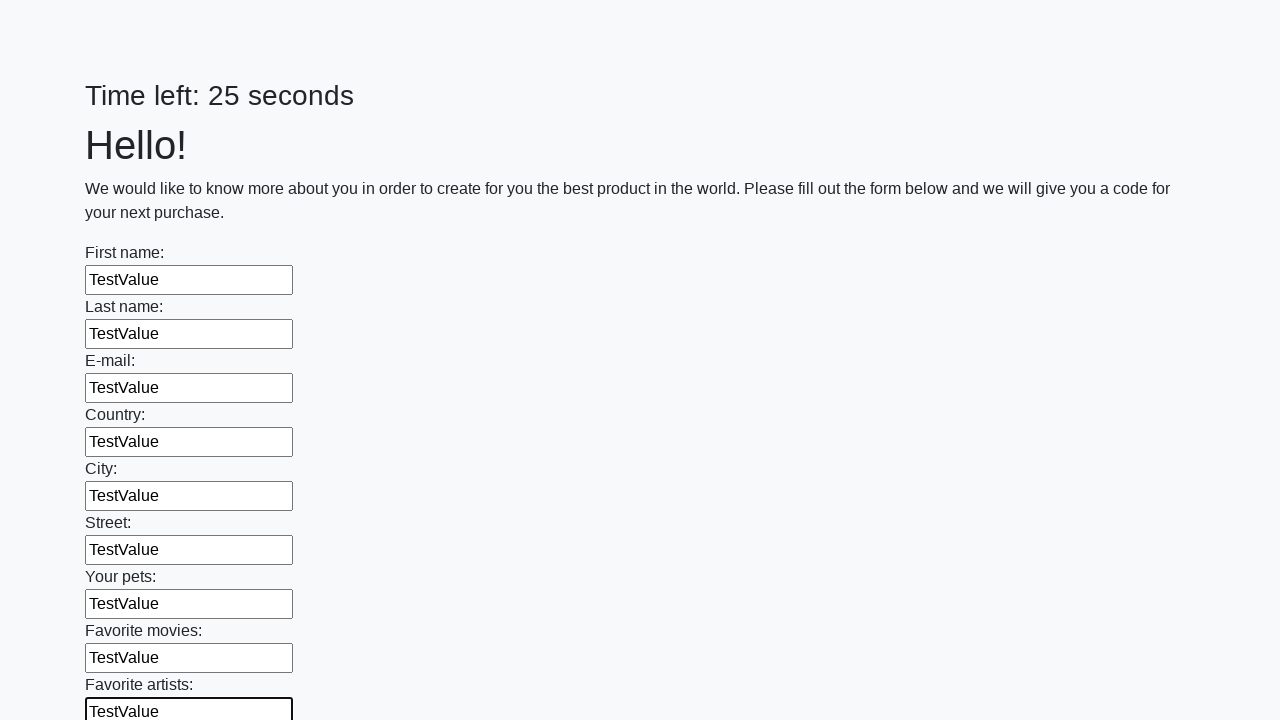

Filled input field 10 of 100 with 'TestValue' on xpath=//div[@class="first_block"]/input >> nth=9
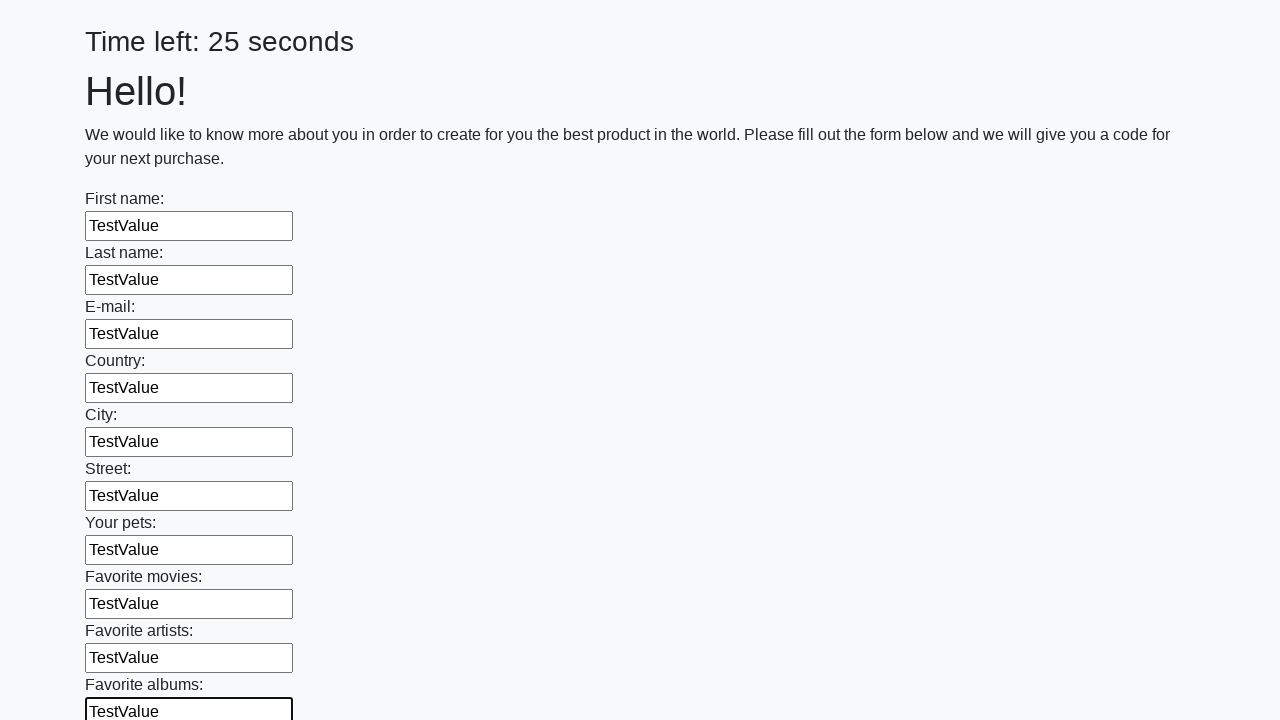

Filled input field 11 of 100 with 'TestValue' on xpath=//div[@class="first_block"]/input >> nth=10
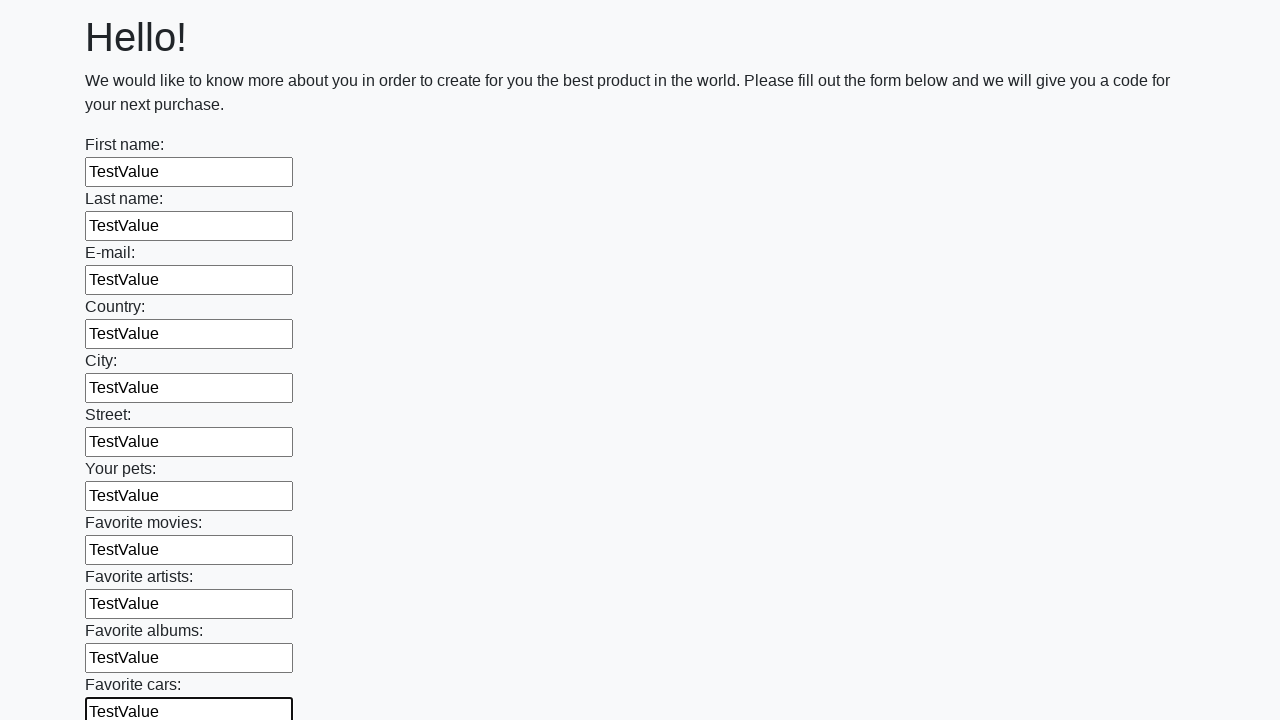

Filled input field 12 of 100 with 'TestValue' on xpath=//div[@class="first_block"]/input >> nth=11
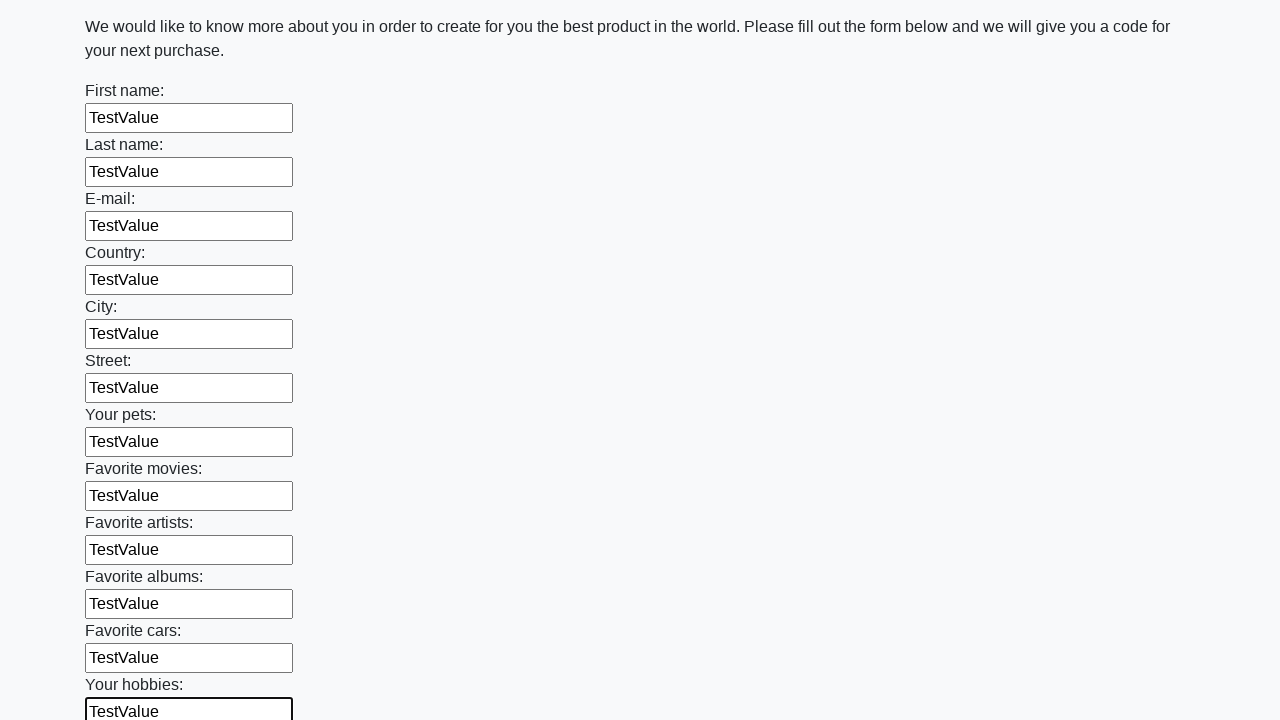

Filled input field 13 of 100 with 'TestValue' on xpath=//div[@class="first_block"]/input >> nth=12
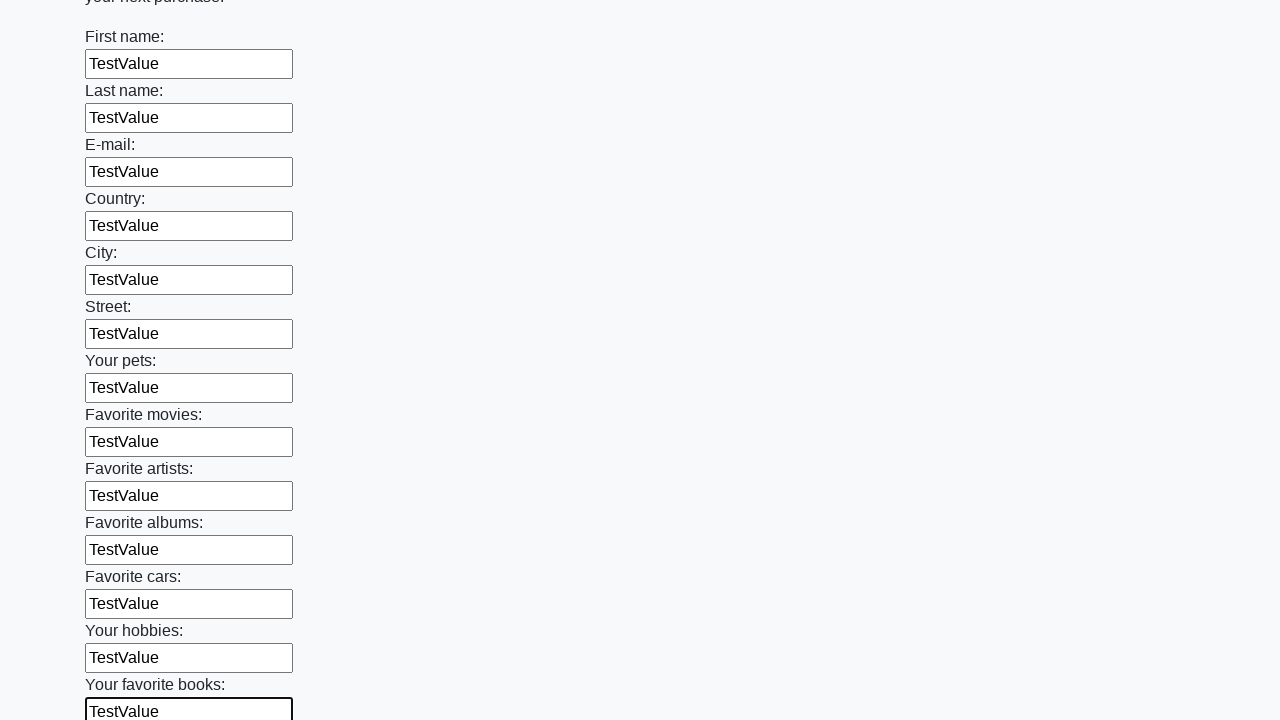

Filled input field 14 of 100 with 'TestValue' on xpath=//div[@class="first_block"]/input >> nth=13
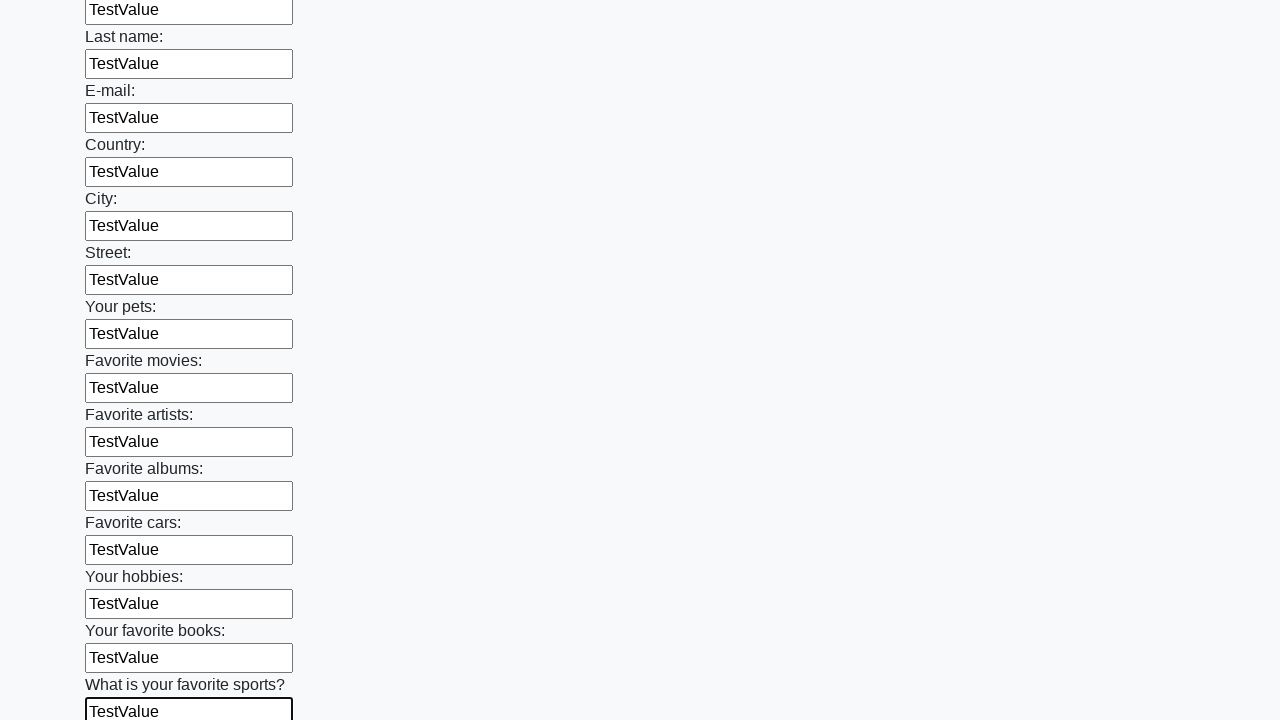

Filled input field 15 of 100 with 'TestValue' on xpath=//div[@class="first_block"]/input >> nth=14
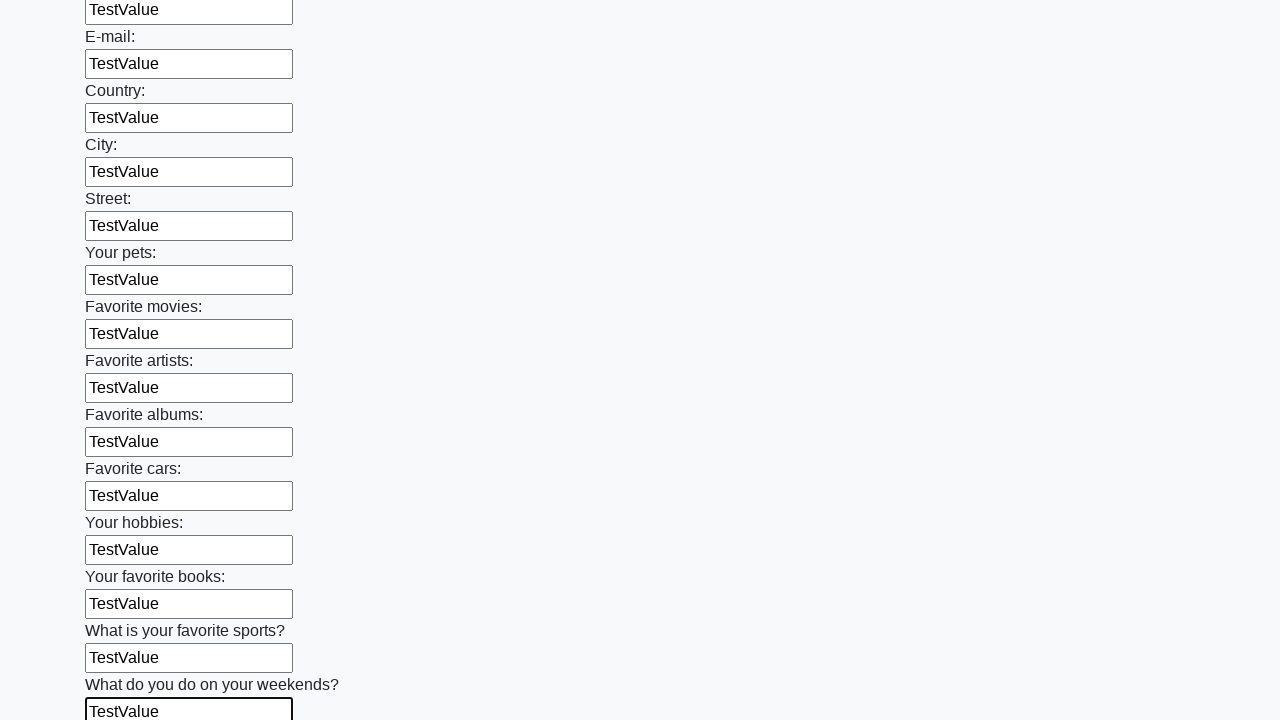

Filled input field 16 of 100 with 'TestValue' on xpath=//div[@class="first_block"]/input >> nth=15
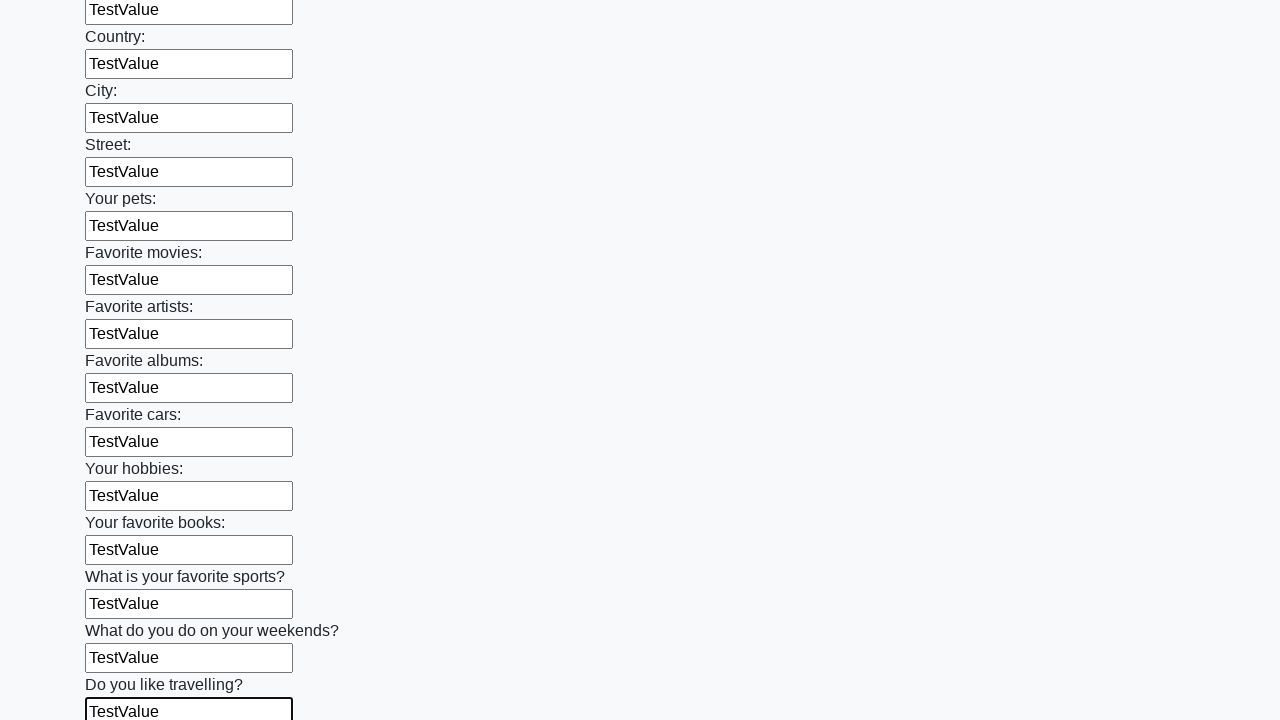

Filled input field 17 of 100 with 'TestValue' on xpath=//div[@class="first_block"]/input >> nth=16
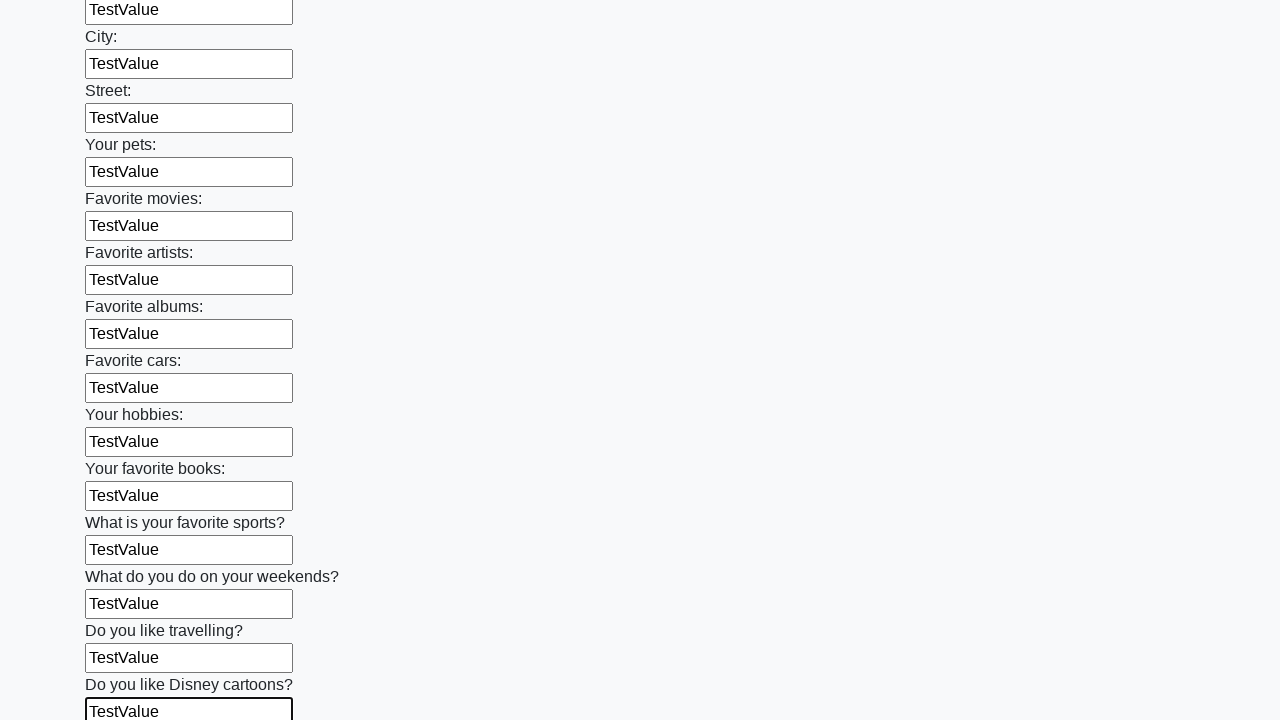

Filled input field 18 of 100 with 'TestValue' on xpath=//div[@class="first_block"]/input >> nth=17
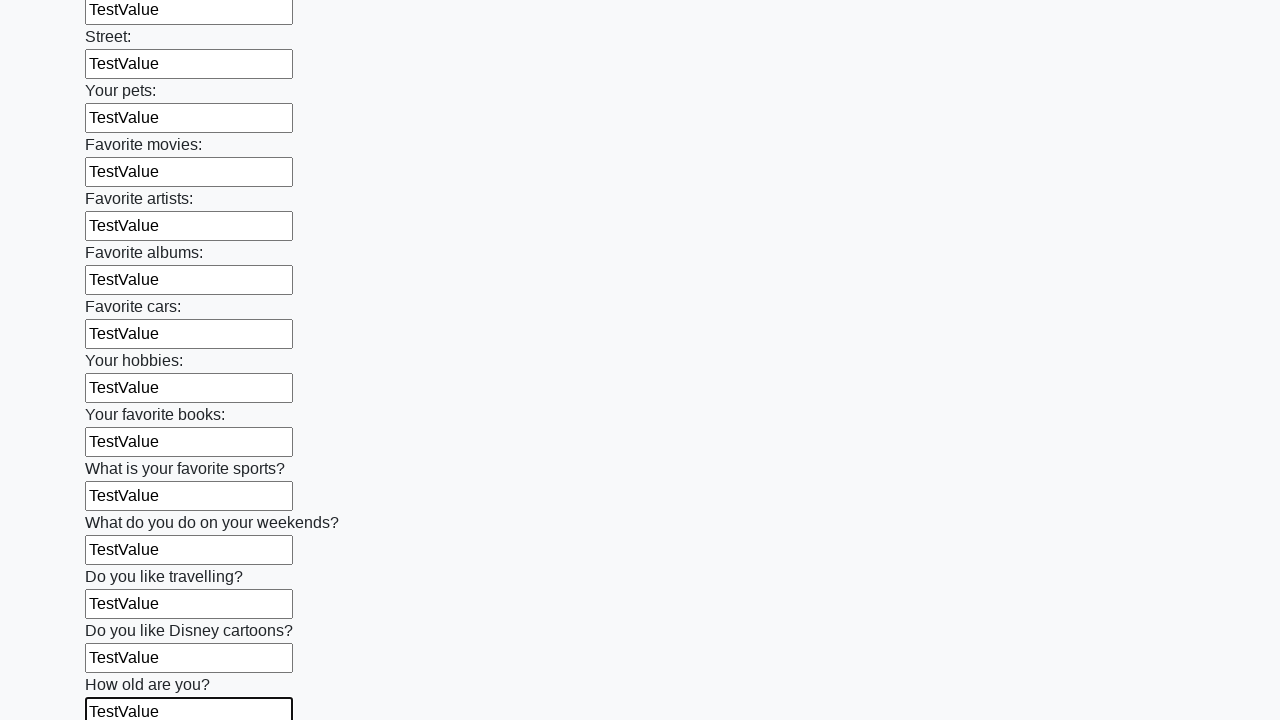

Filled input field 19 of 100 with 'TestValue' on xpath=//div[@class="first_block"]/input >> nth=18
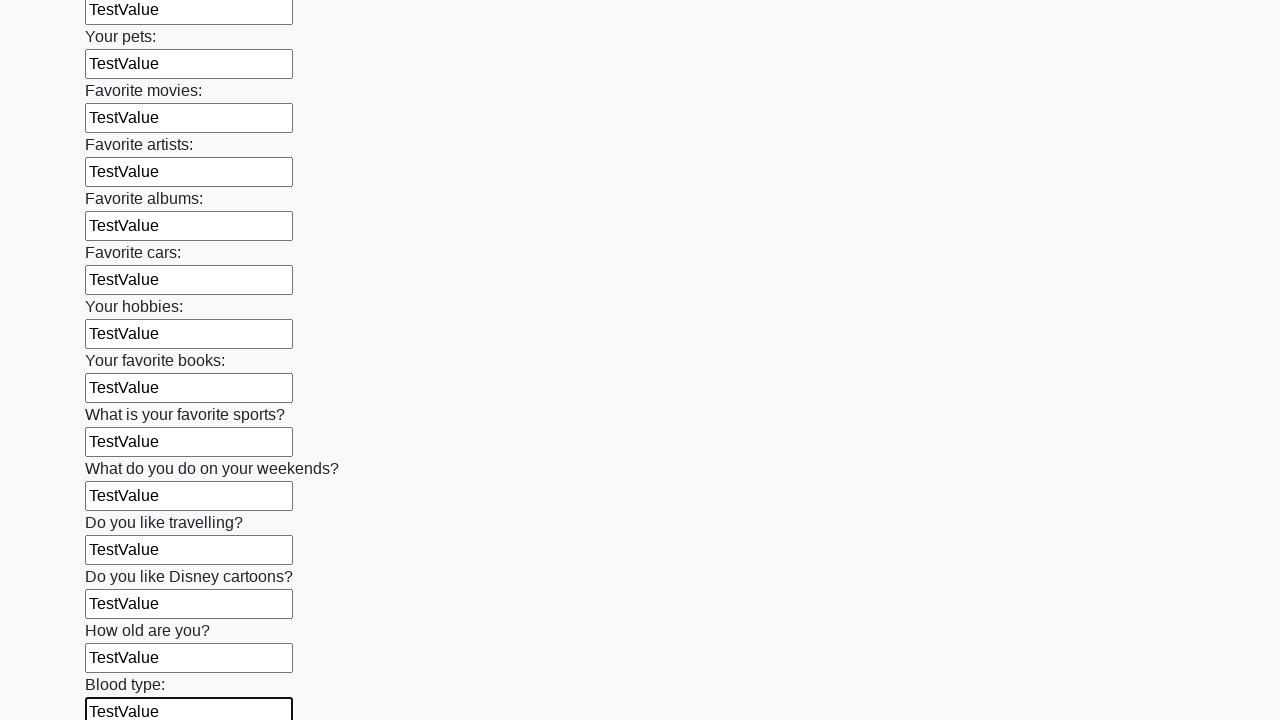

Filled input field 20 of 100 with 'TestValue' on xpath=//div[@class="first_block"]/input >> nth=19
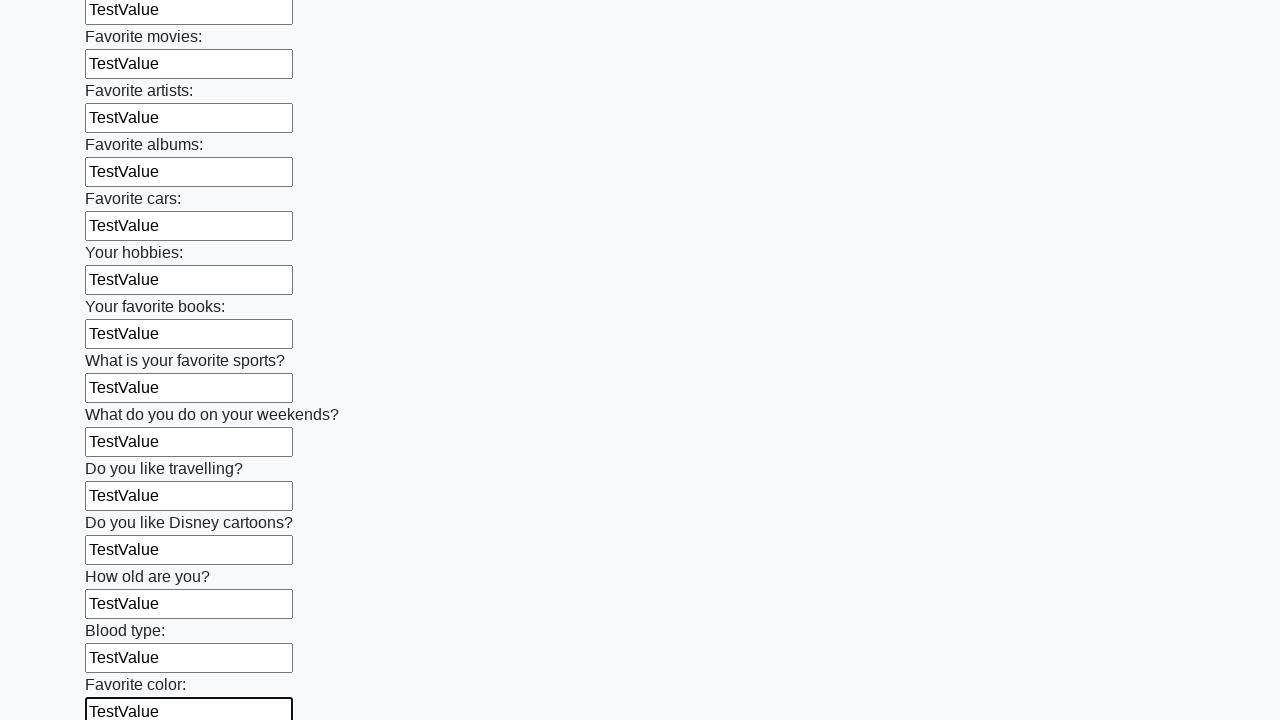

Filled input field 21 of 100 with 'TestValue' on xpath=//div[@class="first_block"]/input >> nth=20
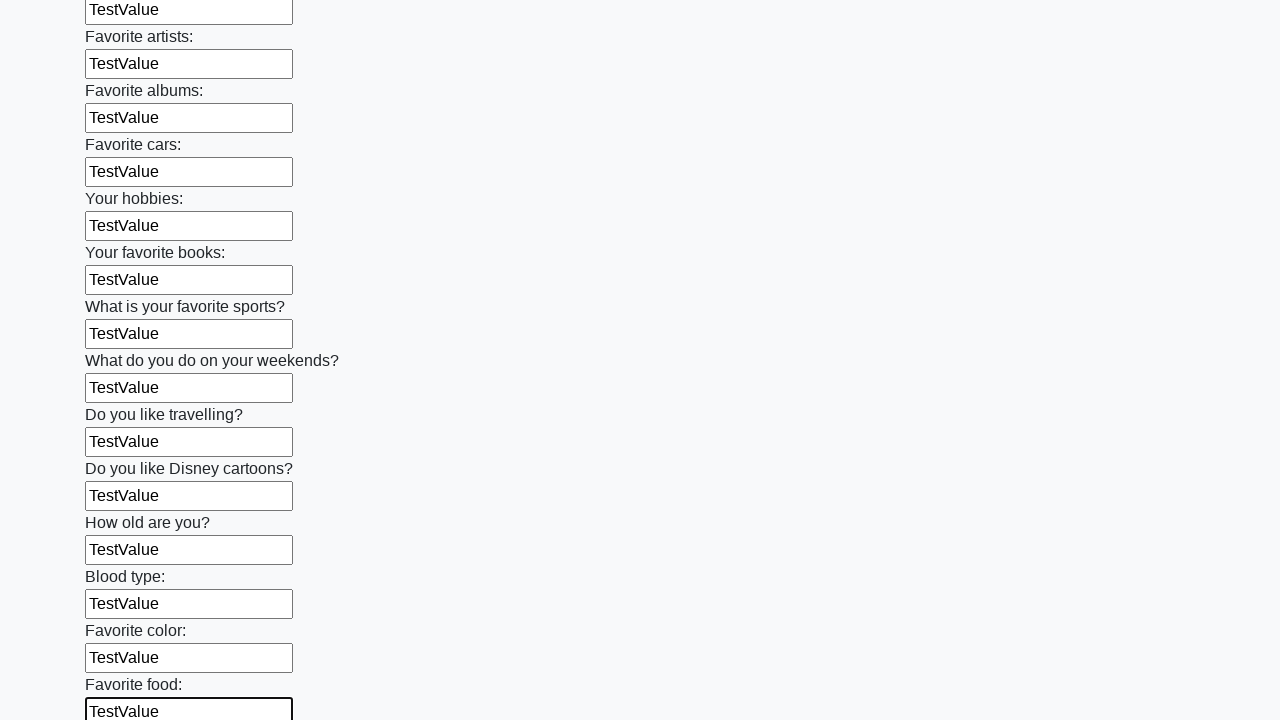

Filled input field 22 of 100 with 'TestValue' on xpath=//div[@class="first_block"]/input >> nth=21
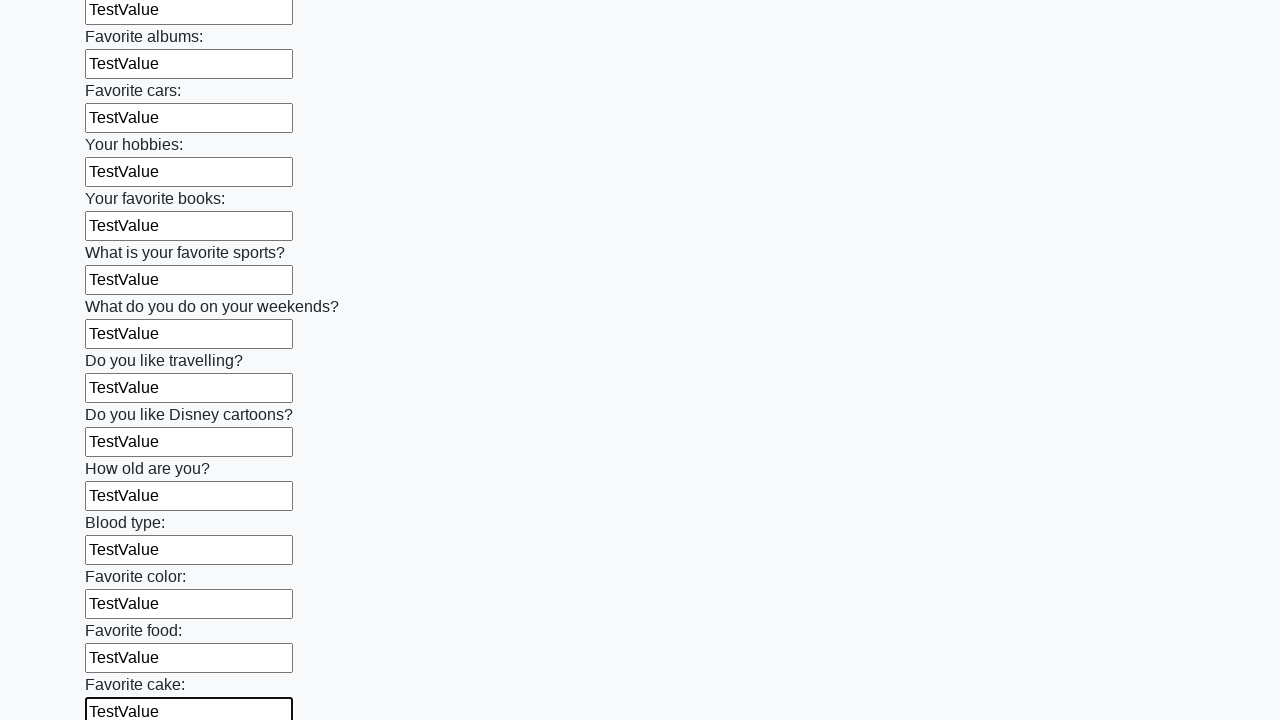

Filled input field 23 of 100 with 'TestValue' on xpath=//div[@class="first_block"]/input >> nth=22
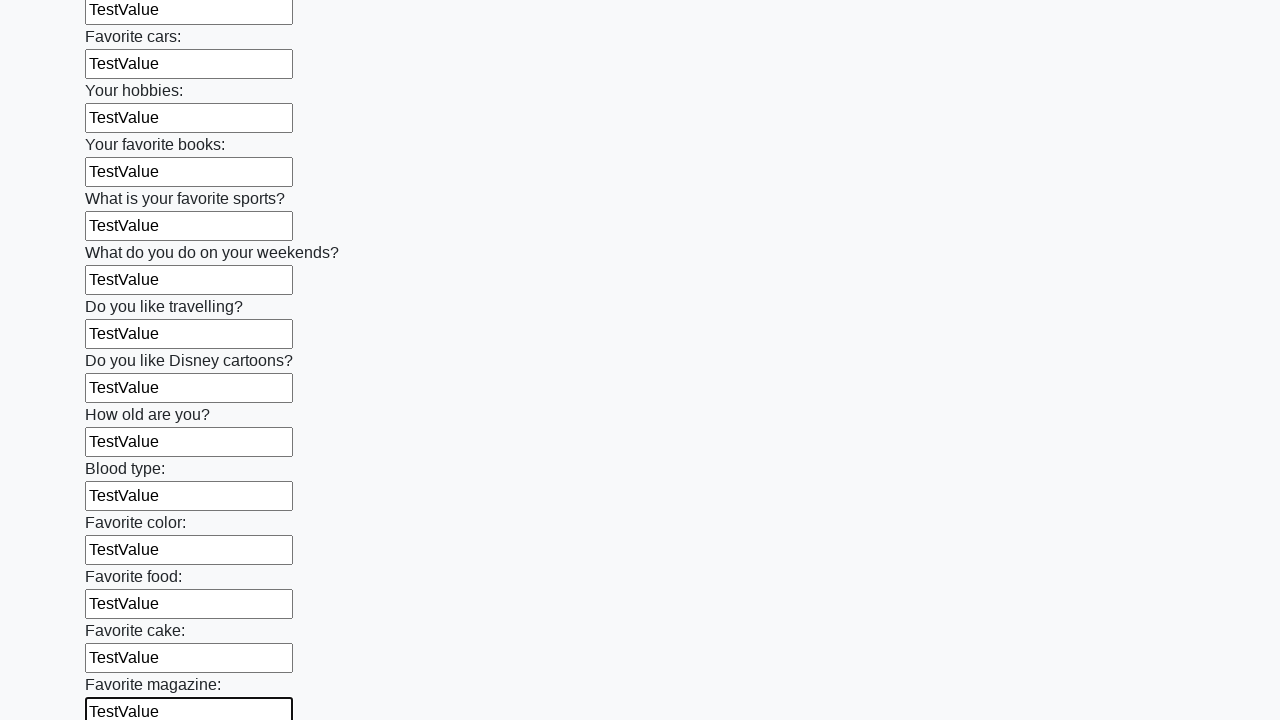

Filled input field 24 of 100 with 'TestValue' on xpath=//div[@class="first_block"]/input >> nth=23
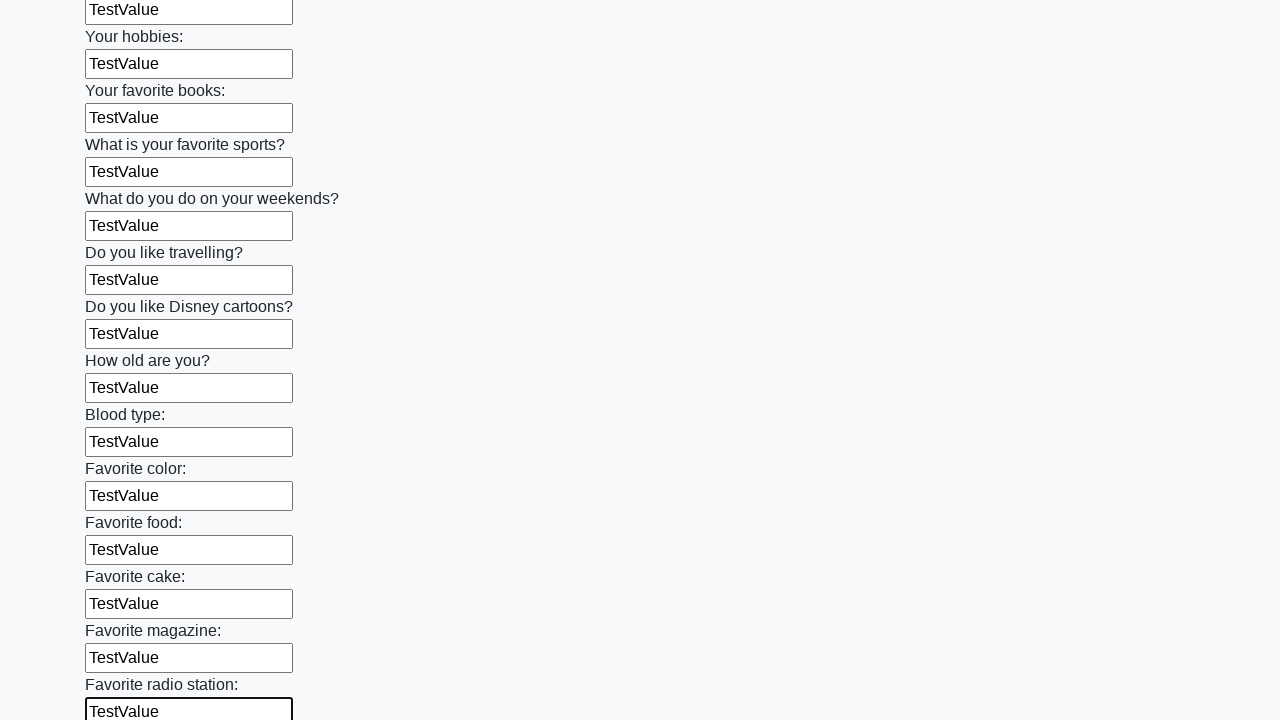

Filled input field 25 of 100 with 'TestValue' on xpath=//div[@class="first_block"]/input >> nth=24
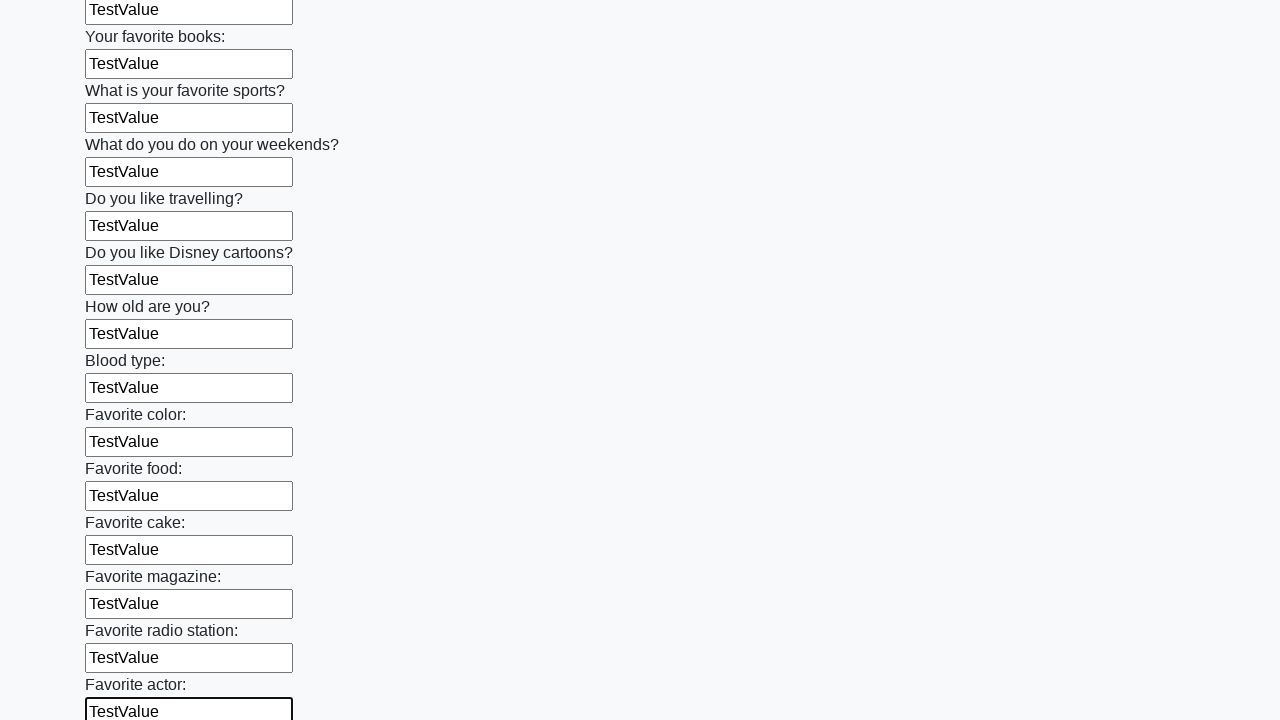

Filled input field 26 of 100 with 'TestValue' on xpath=//div[@class="first_block"]/input >> nth=25
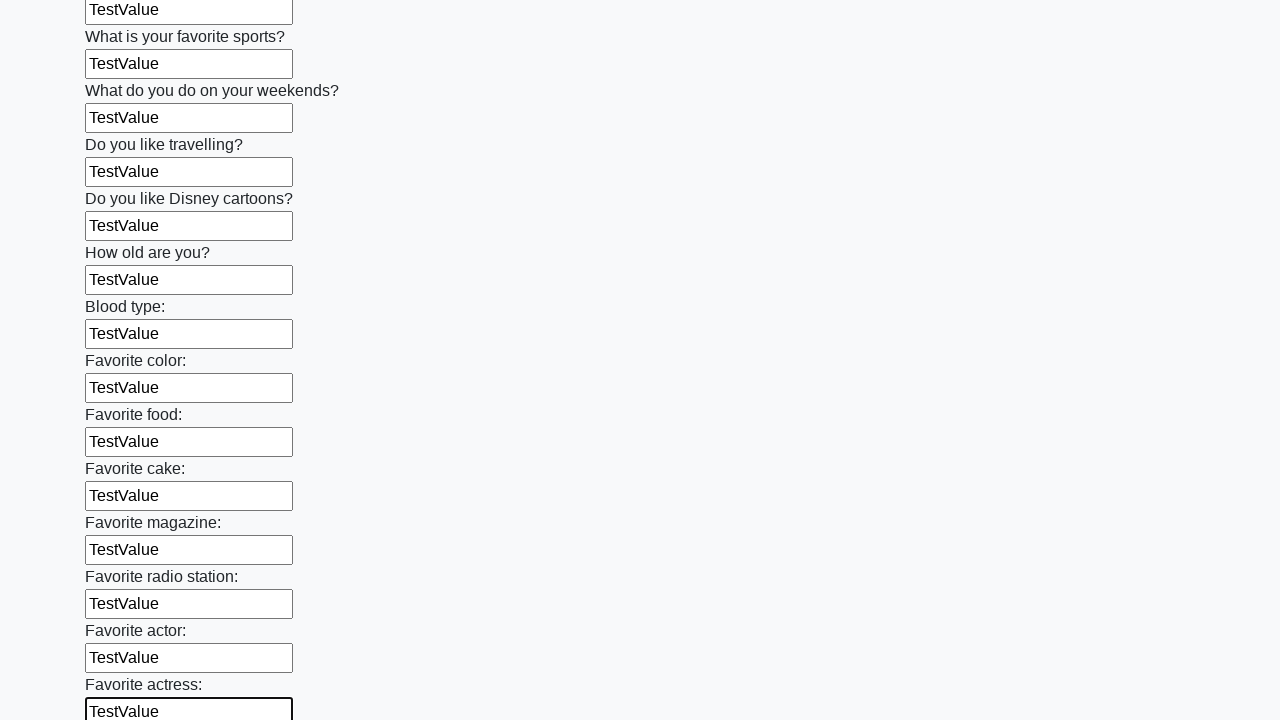

Filled input field 27 of 100 with 'TestValue' on xpath=//div[@class="first_block"]/input >> nth=26
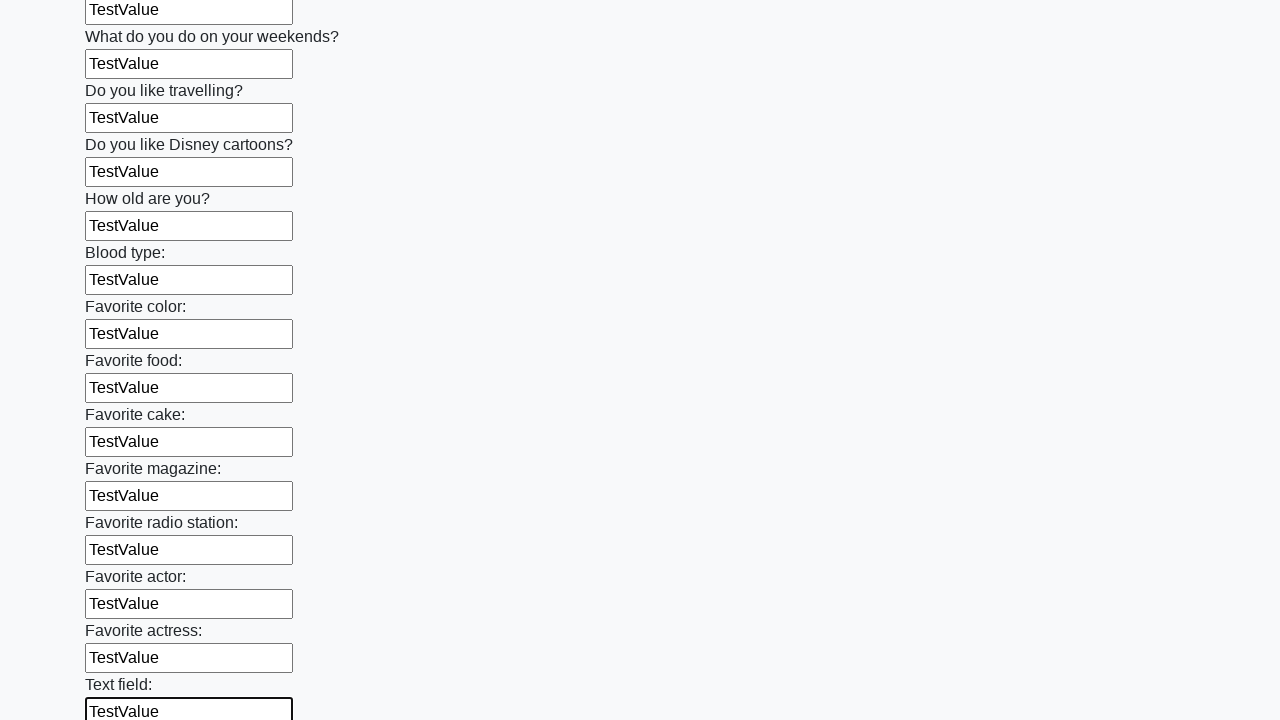

Filled input field 28 of 100 with 'TestValue' on xpath=//div[@class="first_block"]/input >> nth=27
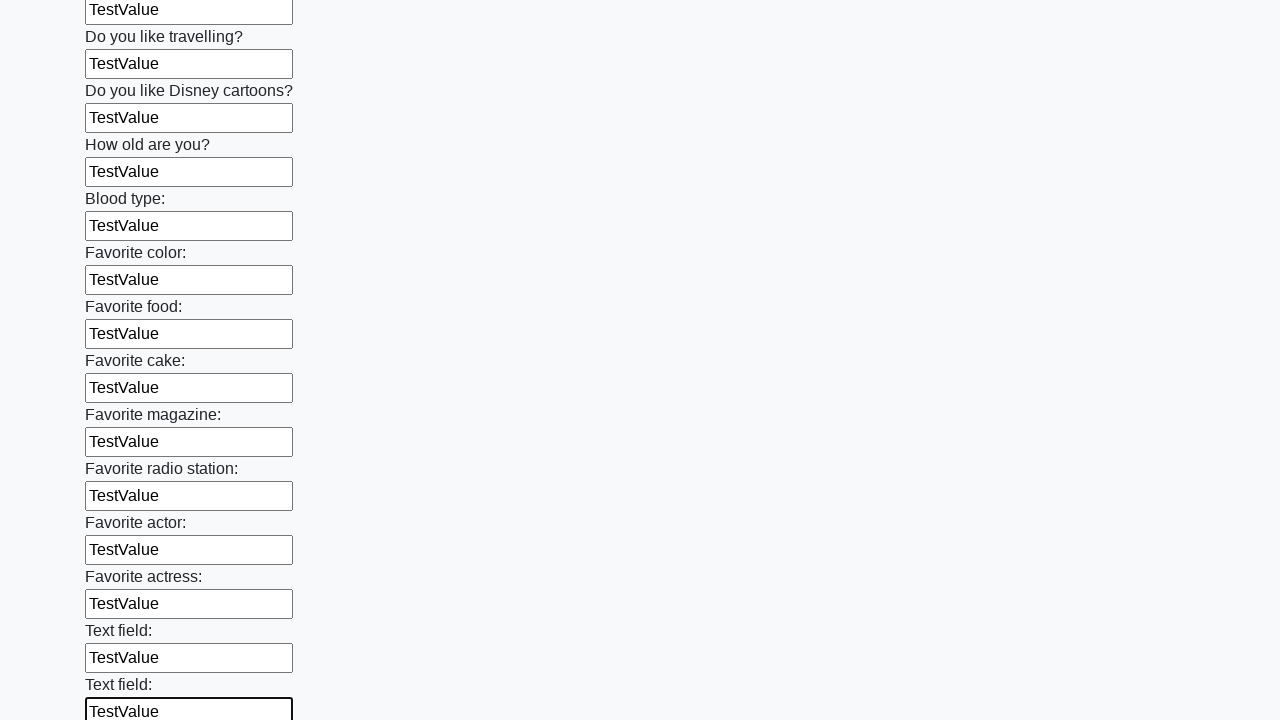

Filled input field 29 of 100 with 'TestValue' on xpath=//div[@class="first_block"]/input >> nth=28
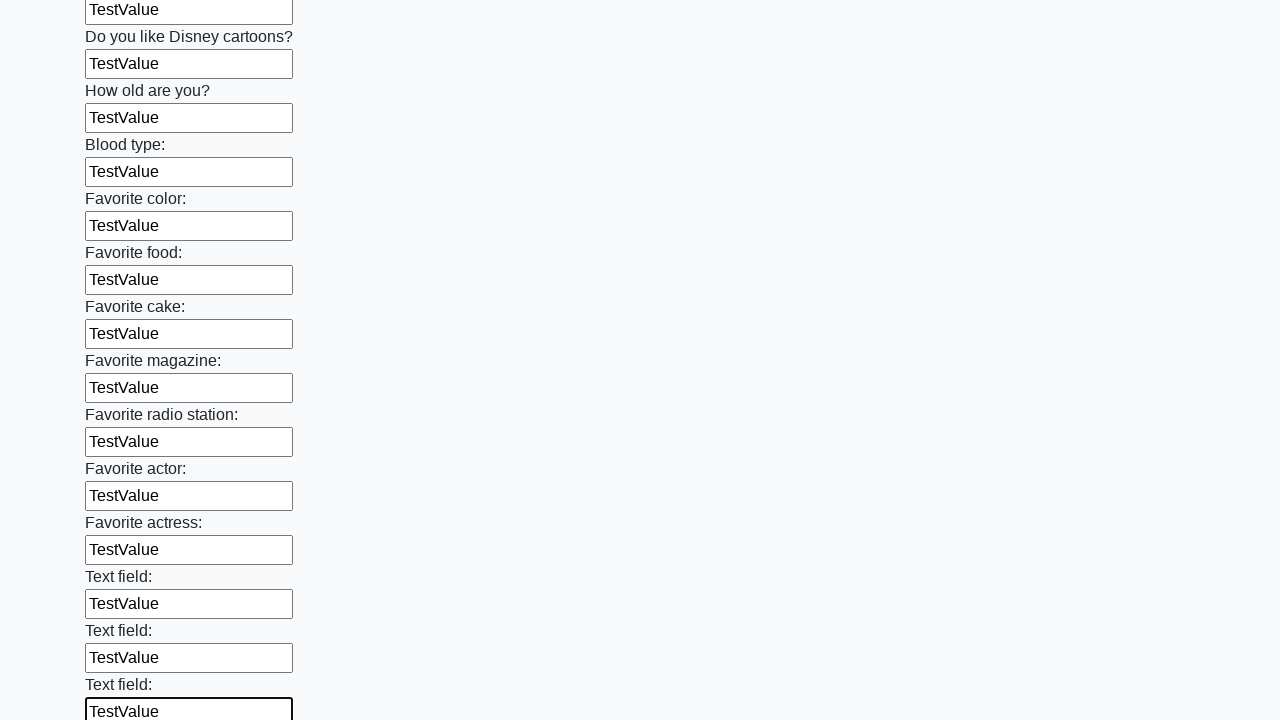

Filled input field 30 of 100 with 'TestValue' on xpath=//div[@class="first_block"]/input >> nth=29
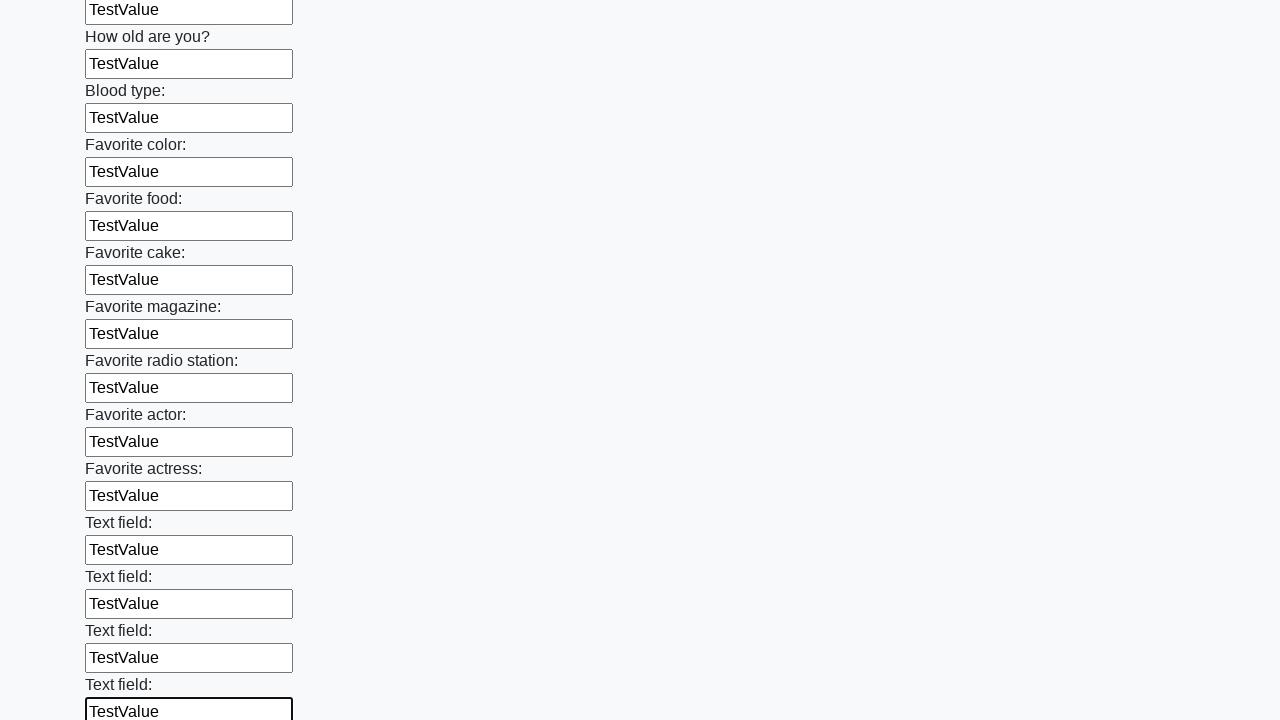

Filled input field 31 of 100 with 'TestValue' on xpath=//div[@class="first_block"]/input >> nth=30
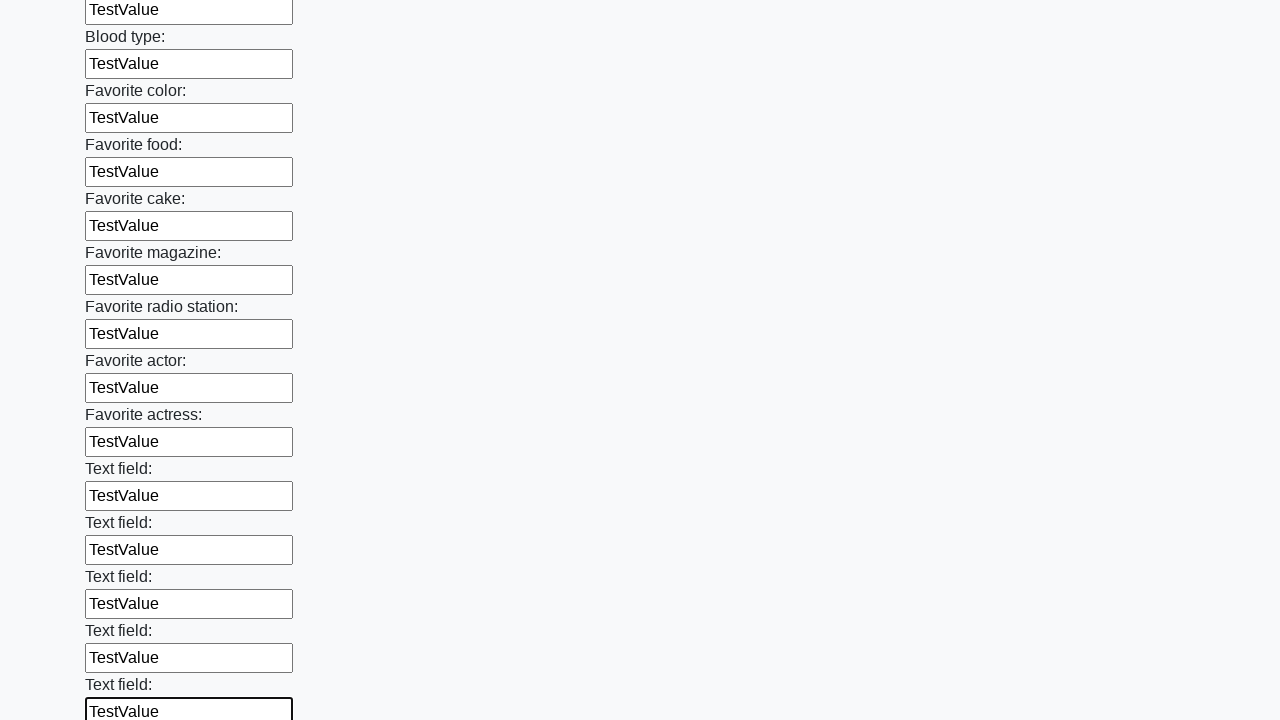

Filled input field 32 of 100 with 'TestValue' on xpath=//div[@class="first_block"]/input >> nth=31
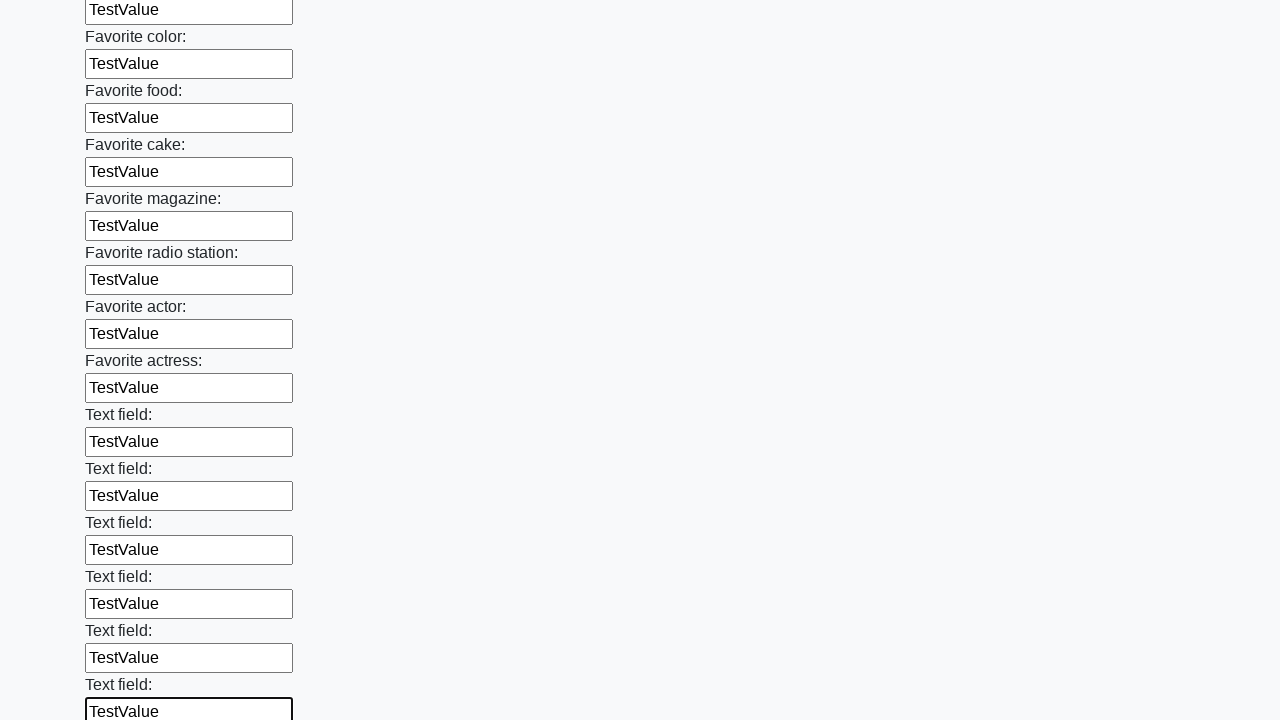

Filled input field 33 of 100 with 'TestValue' on xpath=//div[@class="first_block"]/input >> nth=32
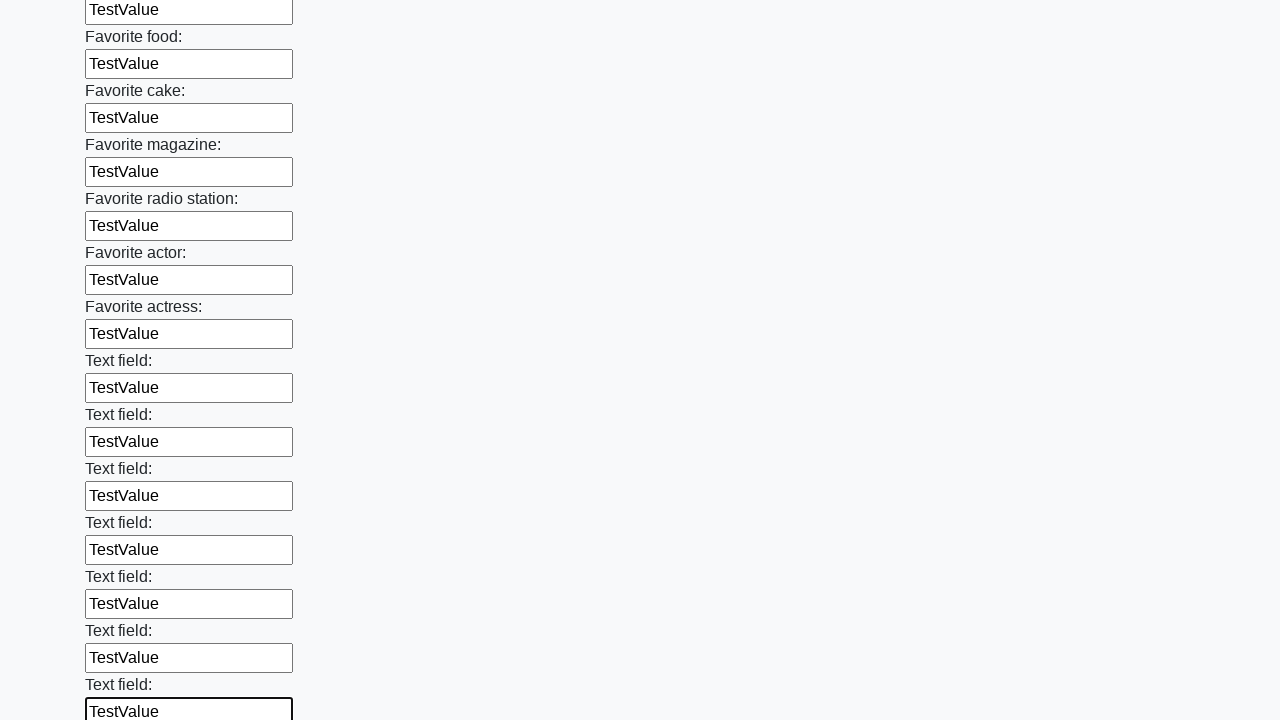

Filled input field 34 of 100 with 'TestValue' on xpath=//div[@class="first_block"]/input >> nth=33
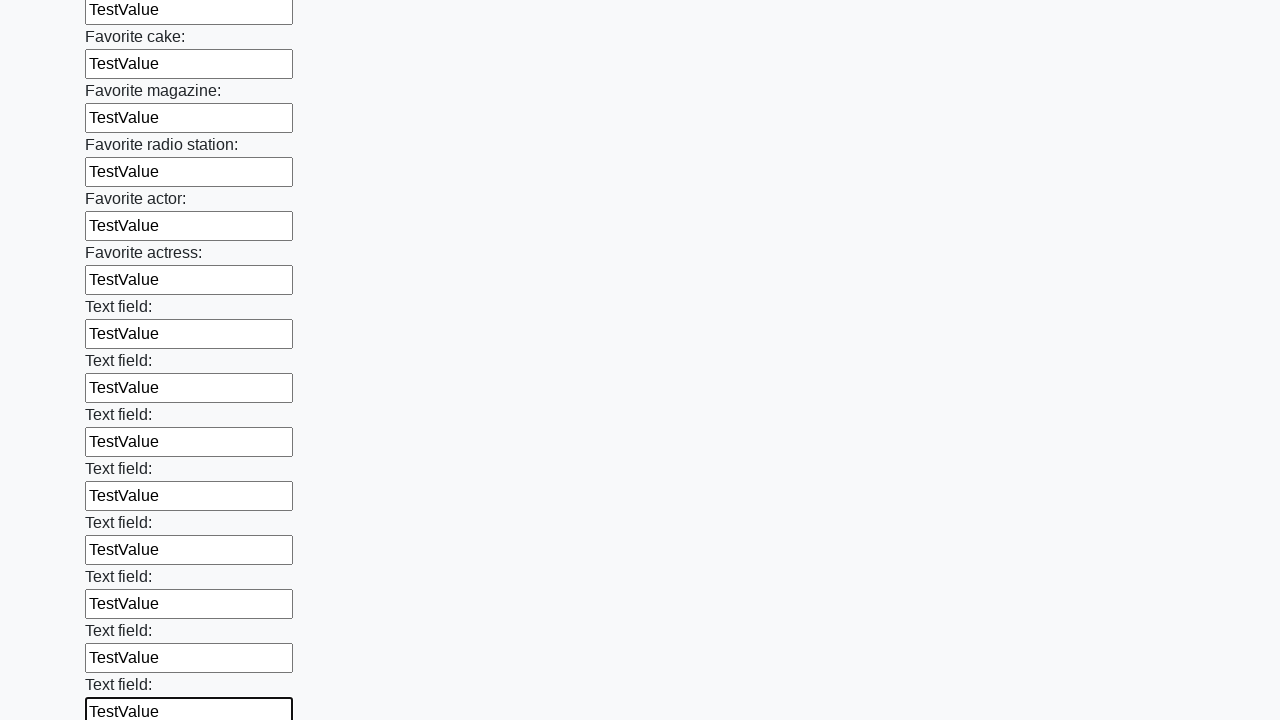

Filled input field 35 of 100 with 'TestValue' on xpath=//div[@class="first_block"]/input >> nth=34
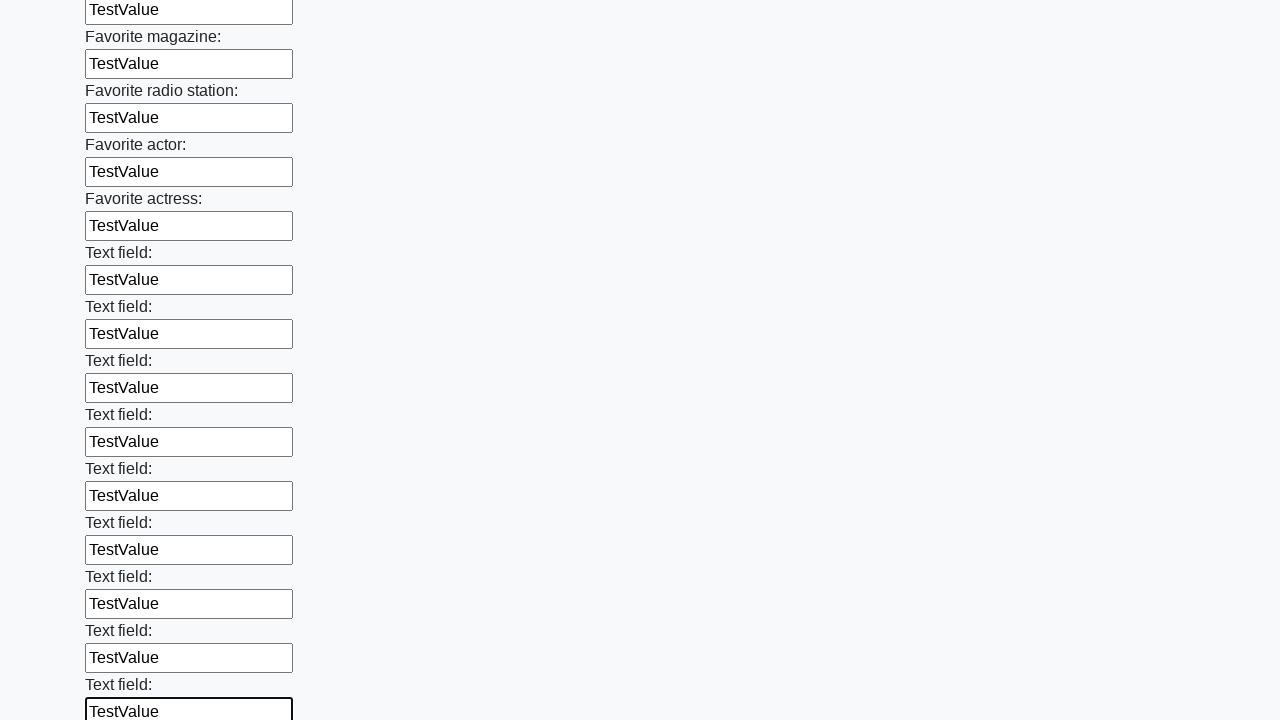

Filled input field 36 of 100 with 'TestValue' on xpath=//div[@class="first_block"]/input >> nth=35
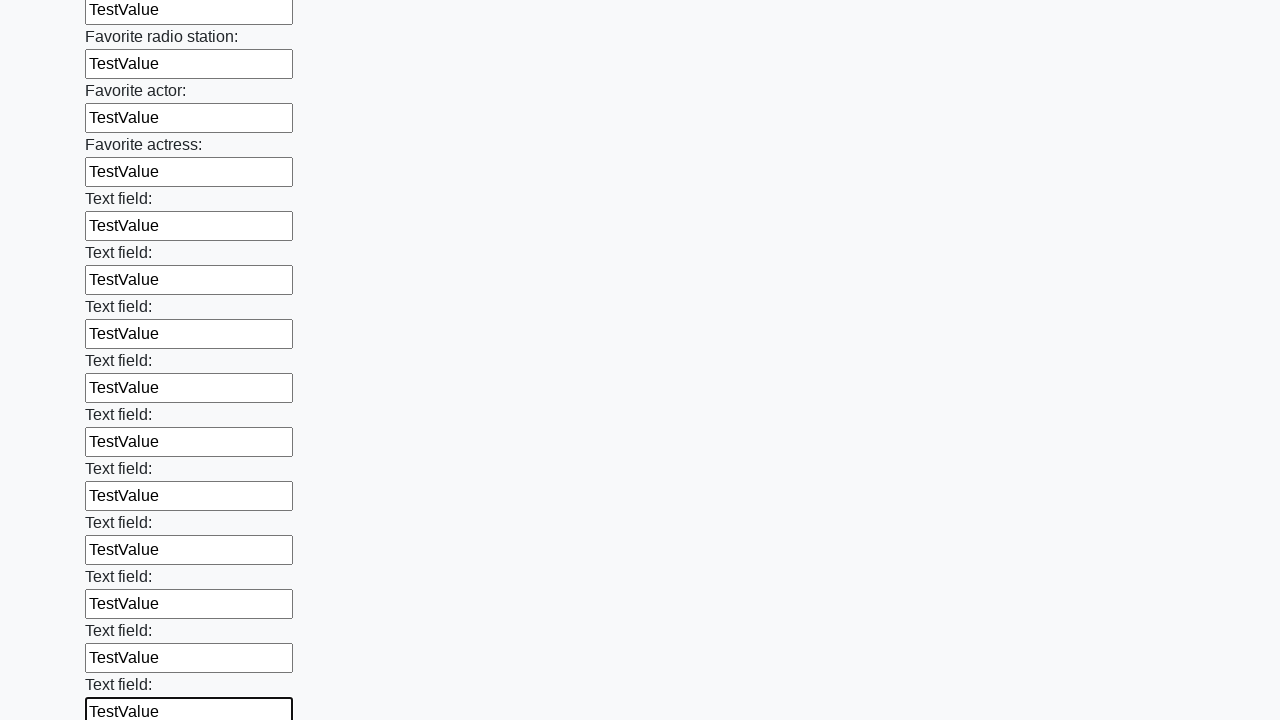

Filled input field 37 of 100 with 'TestValue' on xpath=//div[@class="first_block"]/input >> nth=36
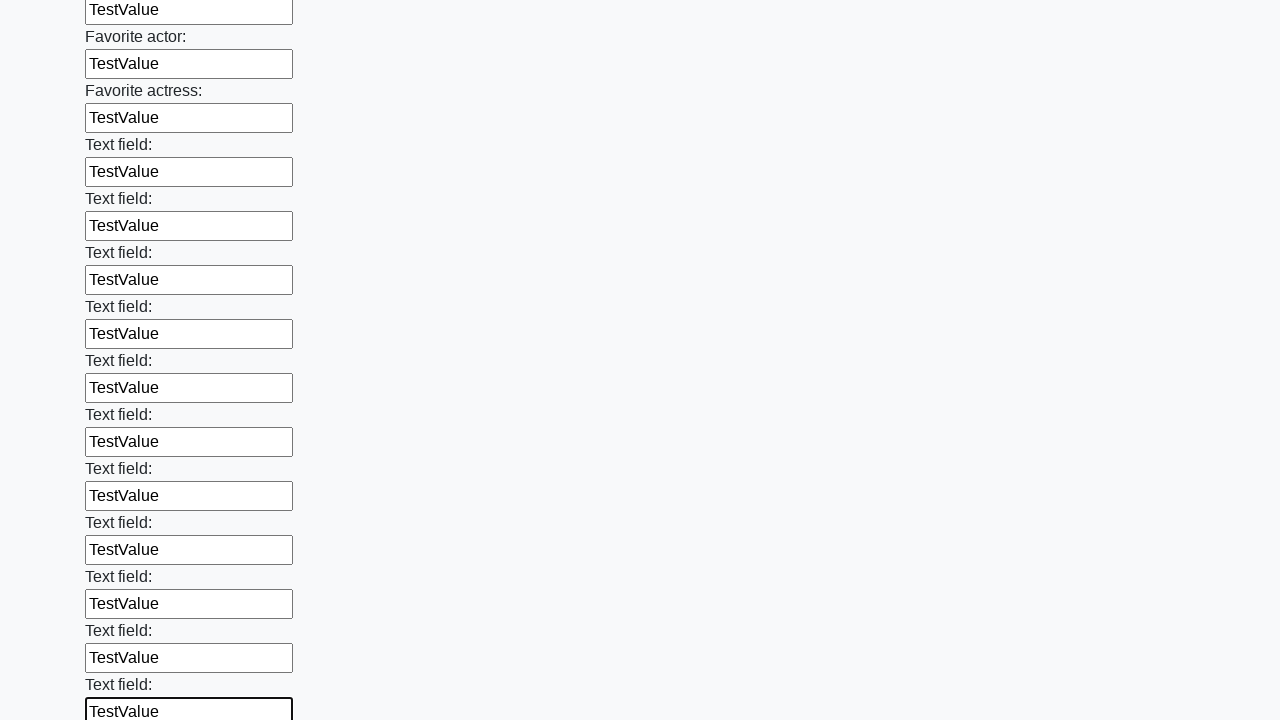

Filled input field 38 of 100 with 'TestValue' on xpath=//div[@class="first_block"]/input >> nth=37
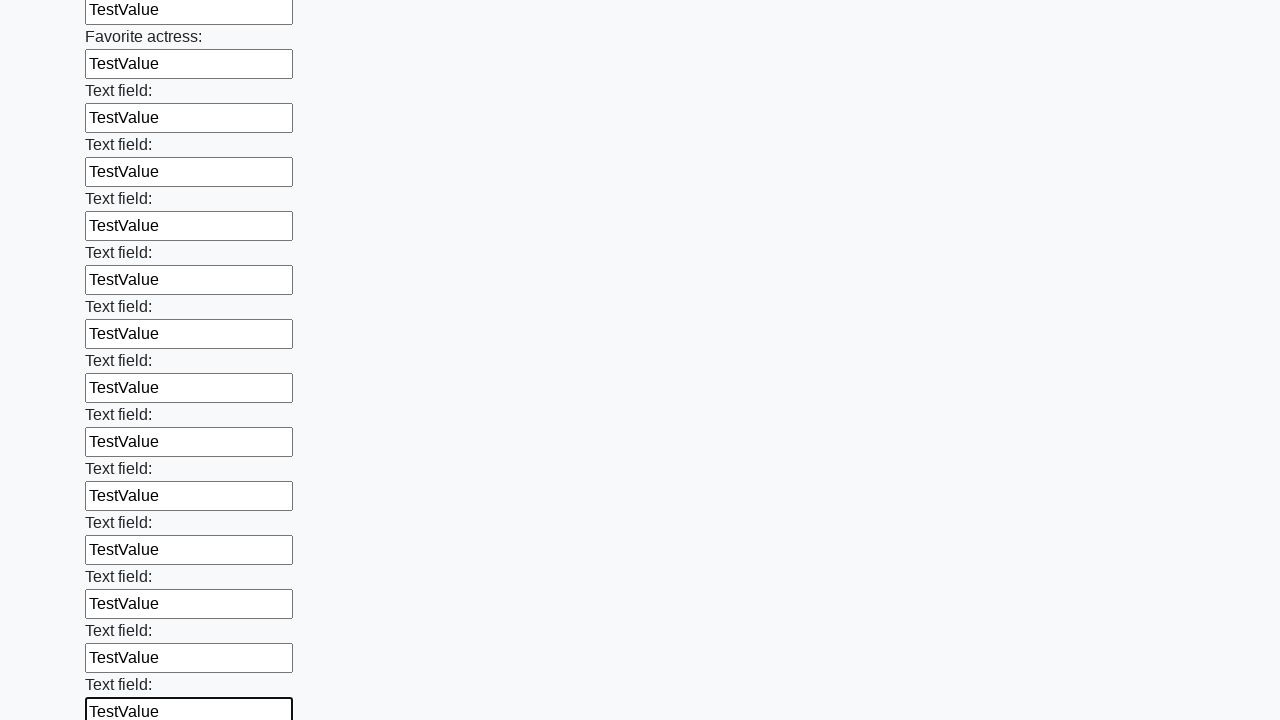

Filled input field 39 of 100 with 'TestValue' on xpath=//div[@class="first_block"]/input >> nth=38
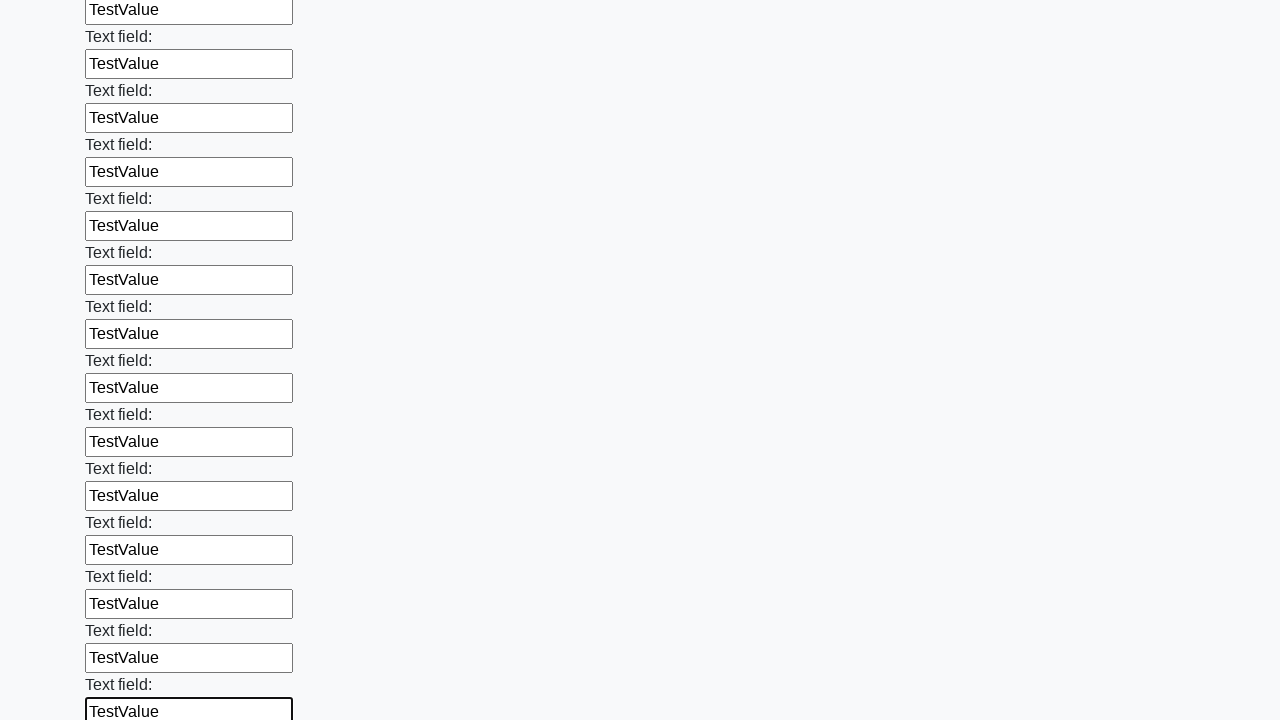

Filled input field 40 of 100 with 'TestValue' on xpath=//div[@class="first_block"]/input >> nth=39
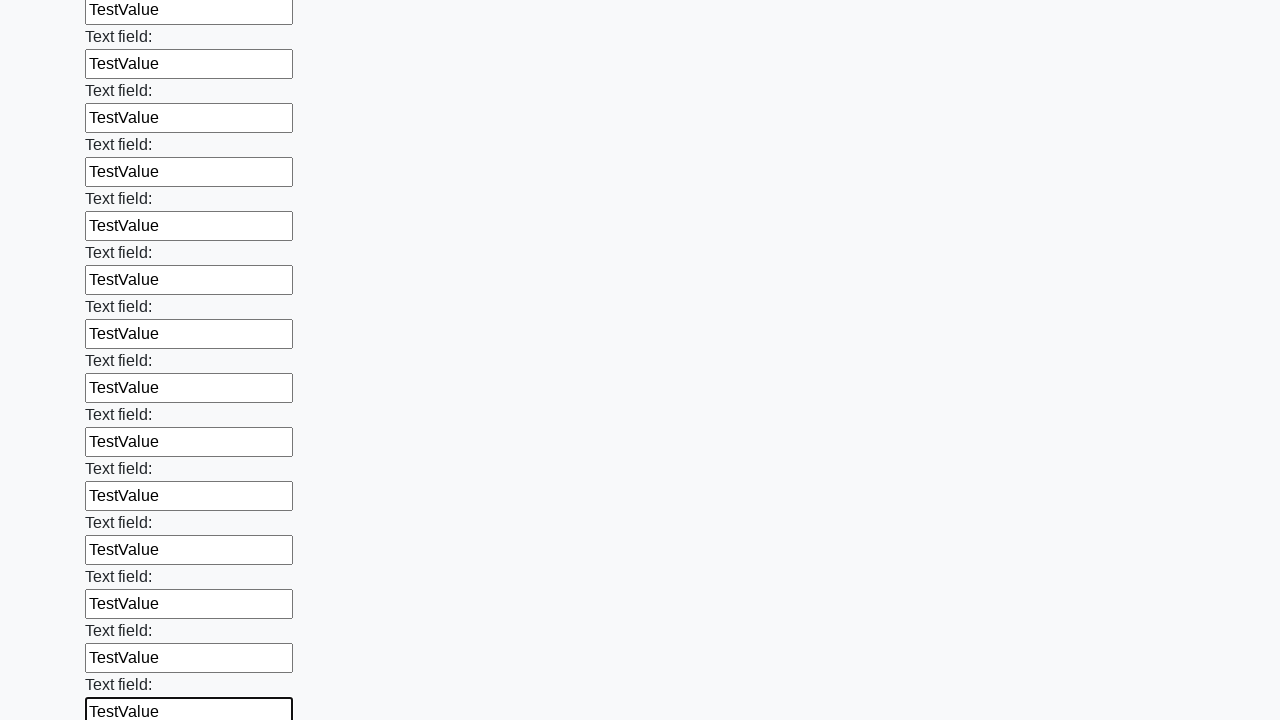

Filled input field 41 of 100 with 'TestValue' on xpath=//div[@class="first_block"]/input >> nth=40
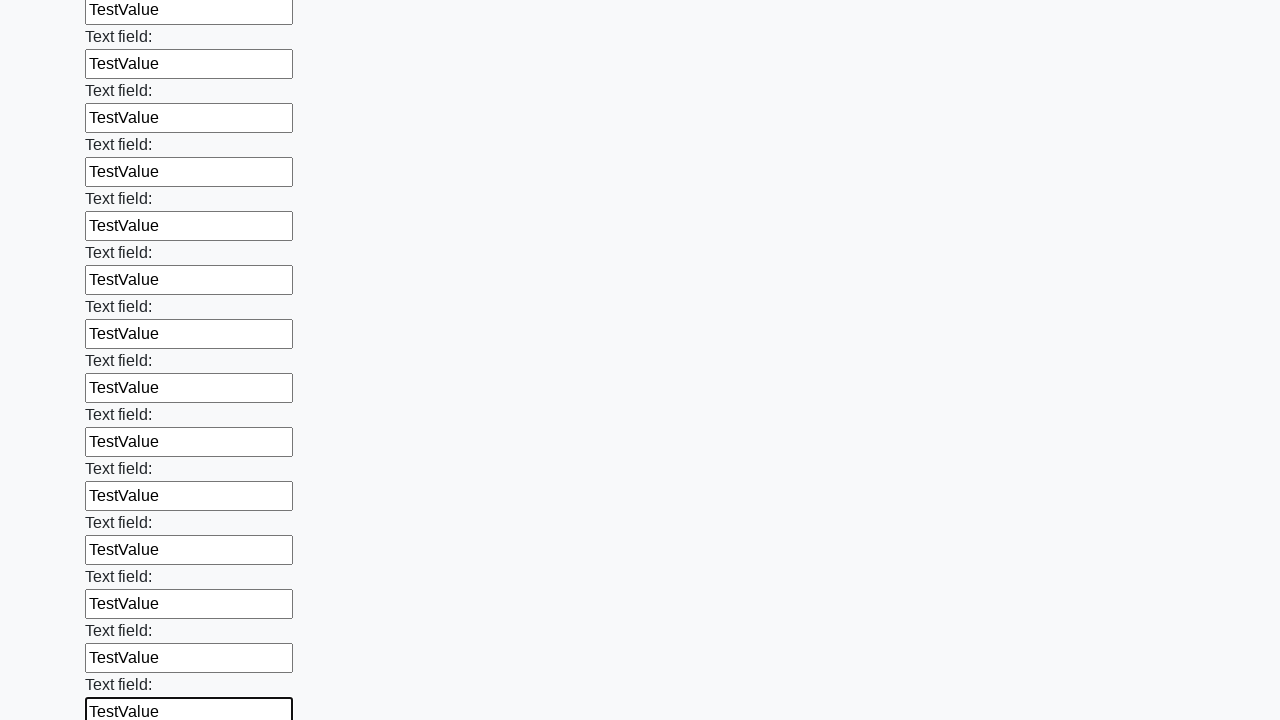

Filled input field 42 of 100 with 'TestValue' on xpath=//div[@class="first_block"]/input >> nth=41
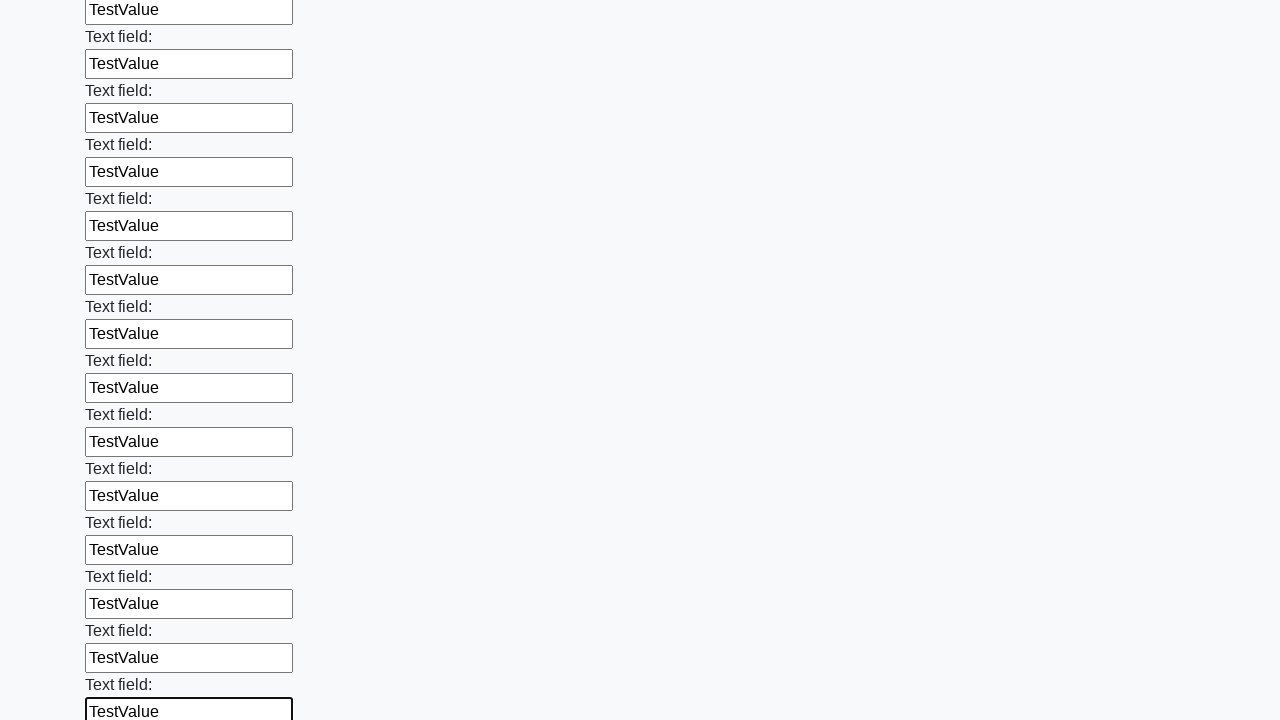

Filled input field 43 of 100 with 'TestValue' on xpath=//div[@class="first_block"]/input >> nth=42
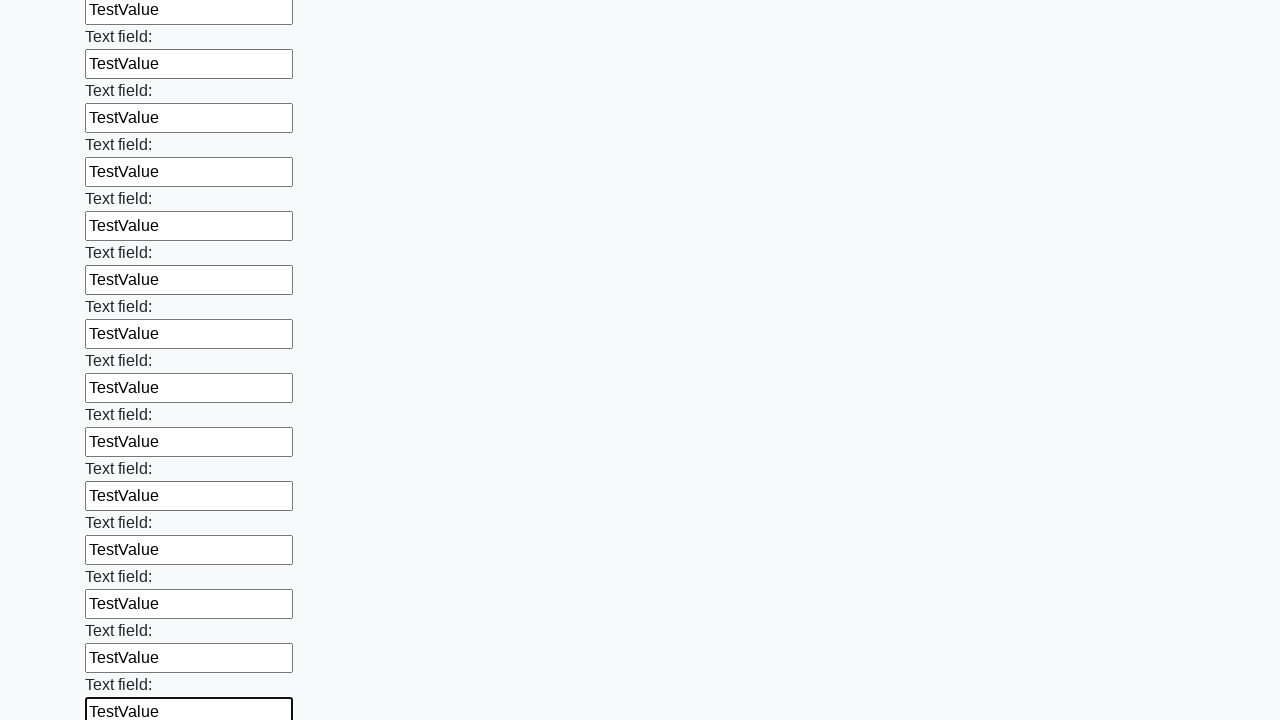

Filled input field 44 of 100 with 'TestValue' on xpath=//div[@class="first_block"]/input >> nth=43
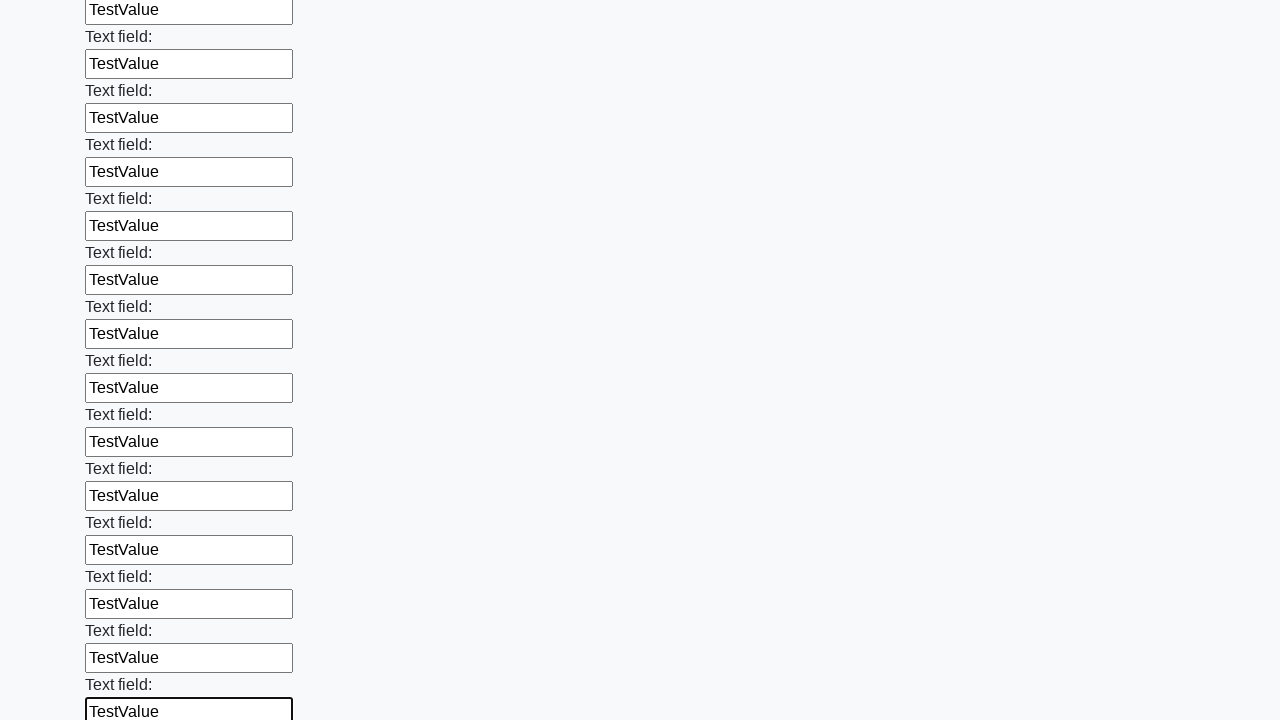

Filled input field 45 of 100 with 'TestValue' on xpath=//div[@class="first_block"]/input >> nth=44
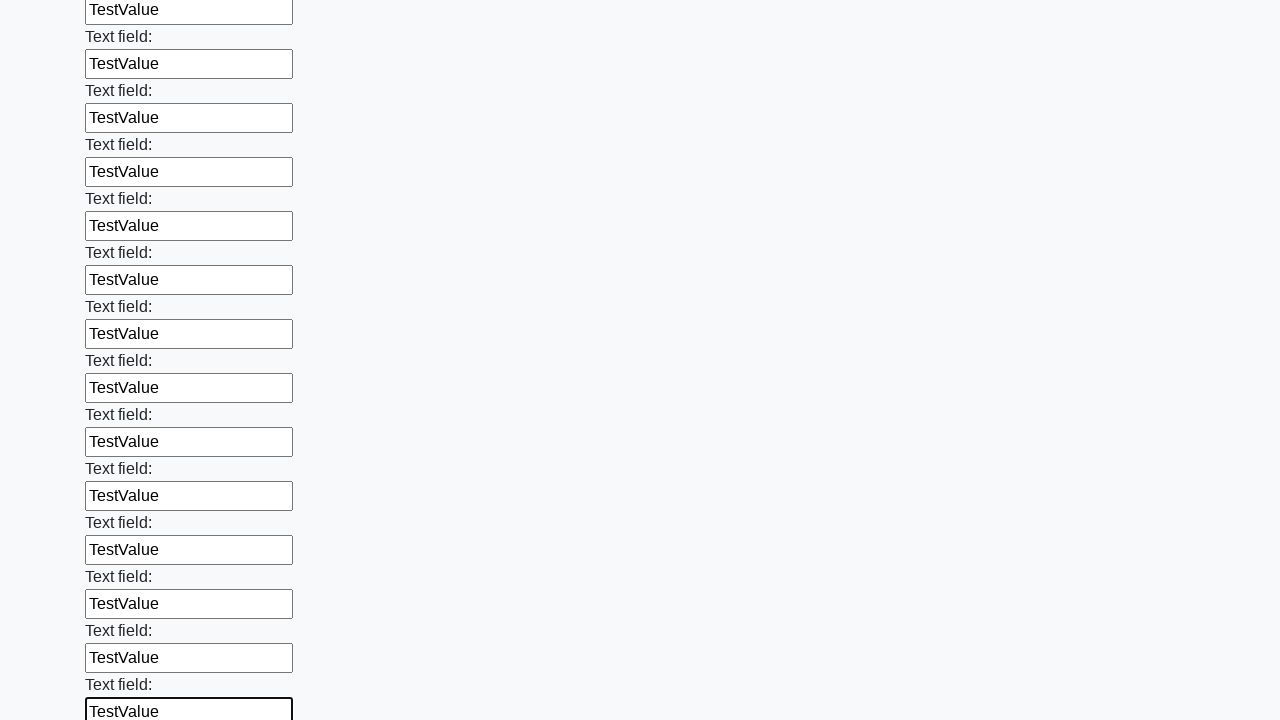

Filled input field 46 of 100 with 'TestValue' on xpath=//div[@class="first_block"]/input >> nth=45
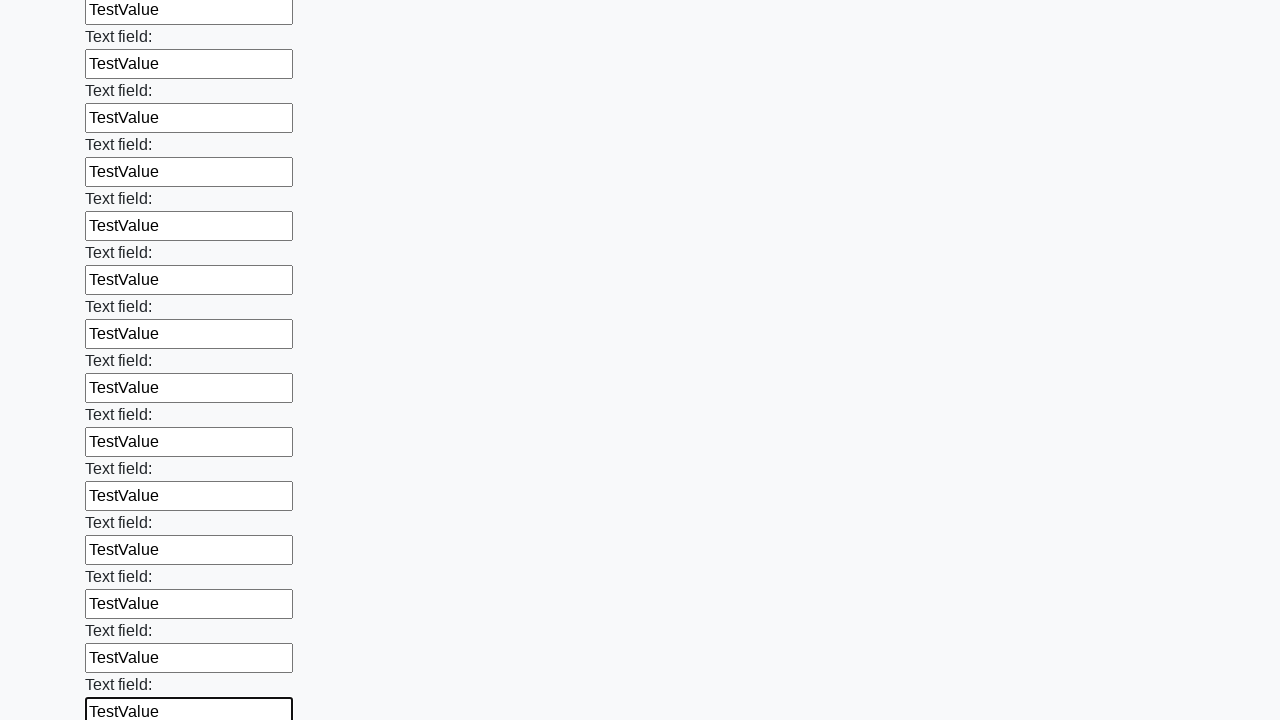

Filled input field 47 of 100 with 'TestValue' on xpath=//div[@class="first_block"]/input >> nth=46
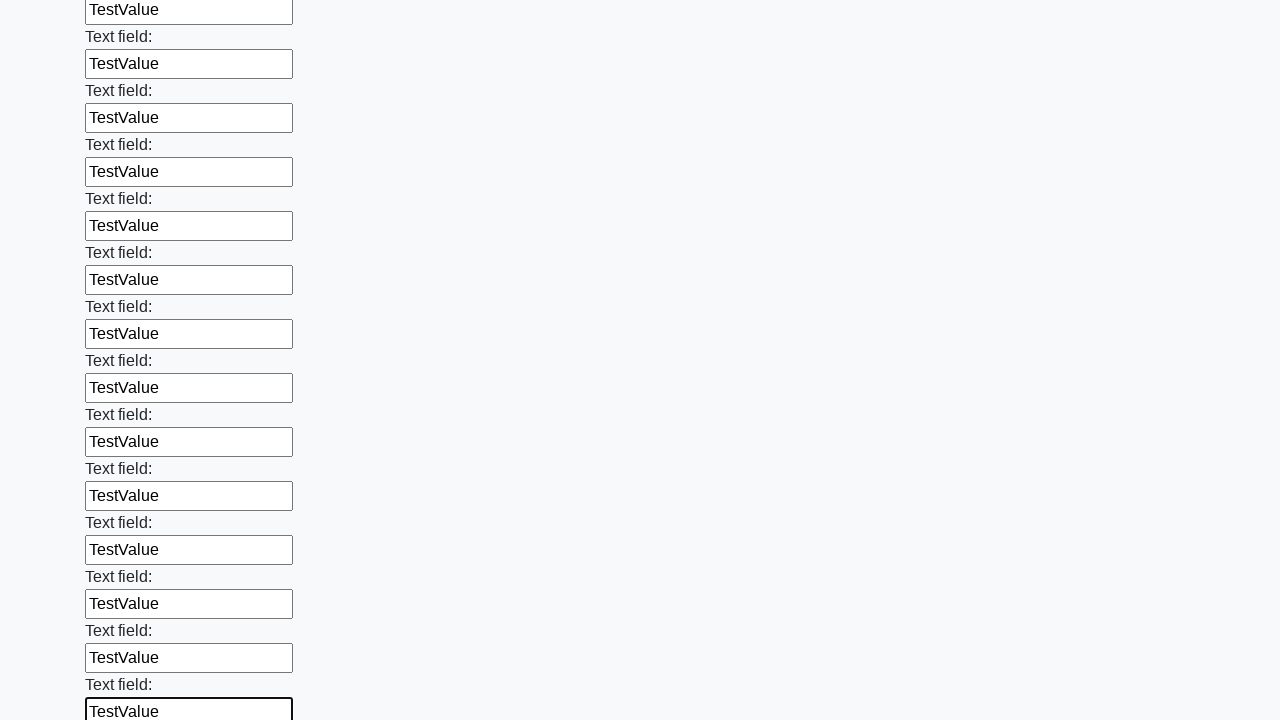

Filled input field 48 of 100 with 'TestValue' on xpath=//div[@class="first_block"]/input >> nth=47
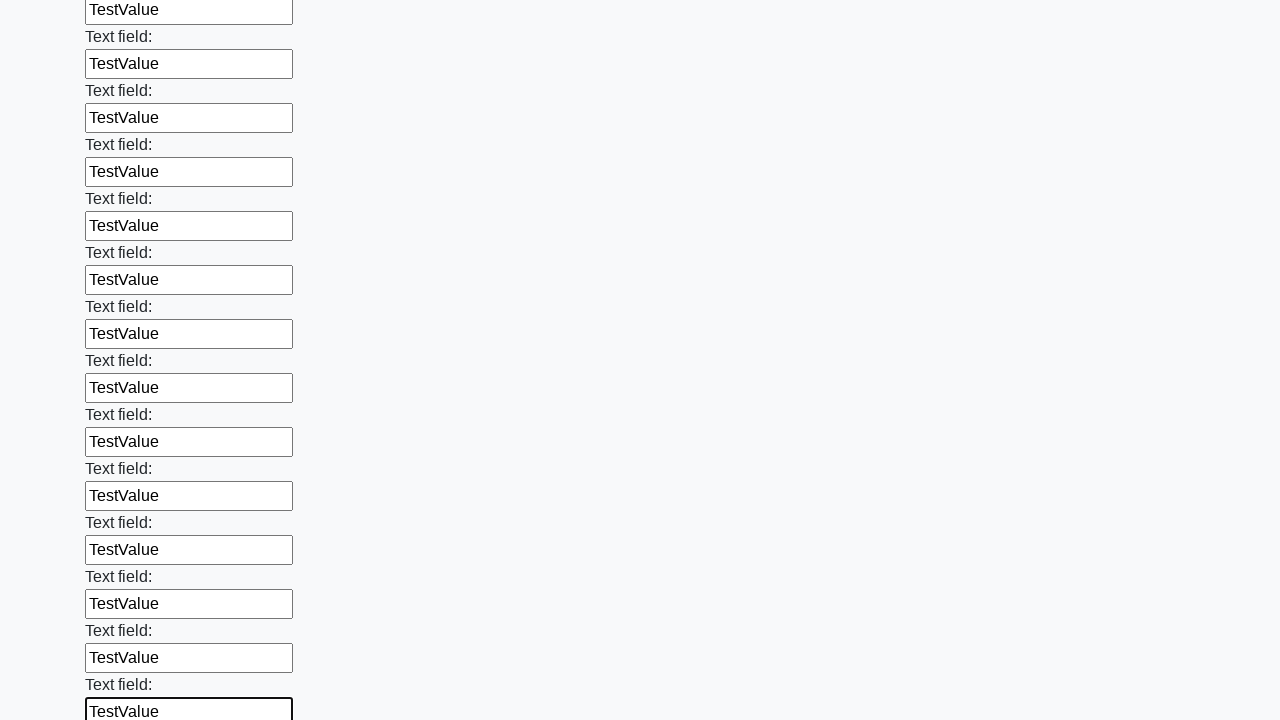

Filled input field 49 of 100 with 'TestValue' on xpath=//div[@class="first_block"]/input >> nth=48
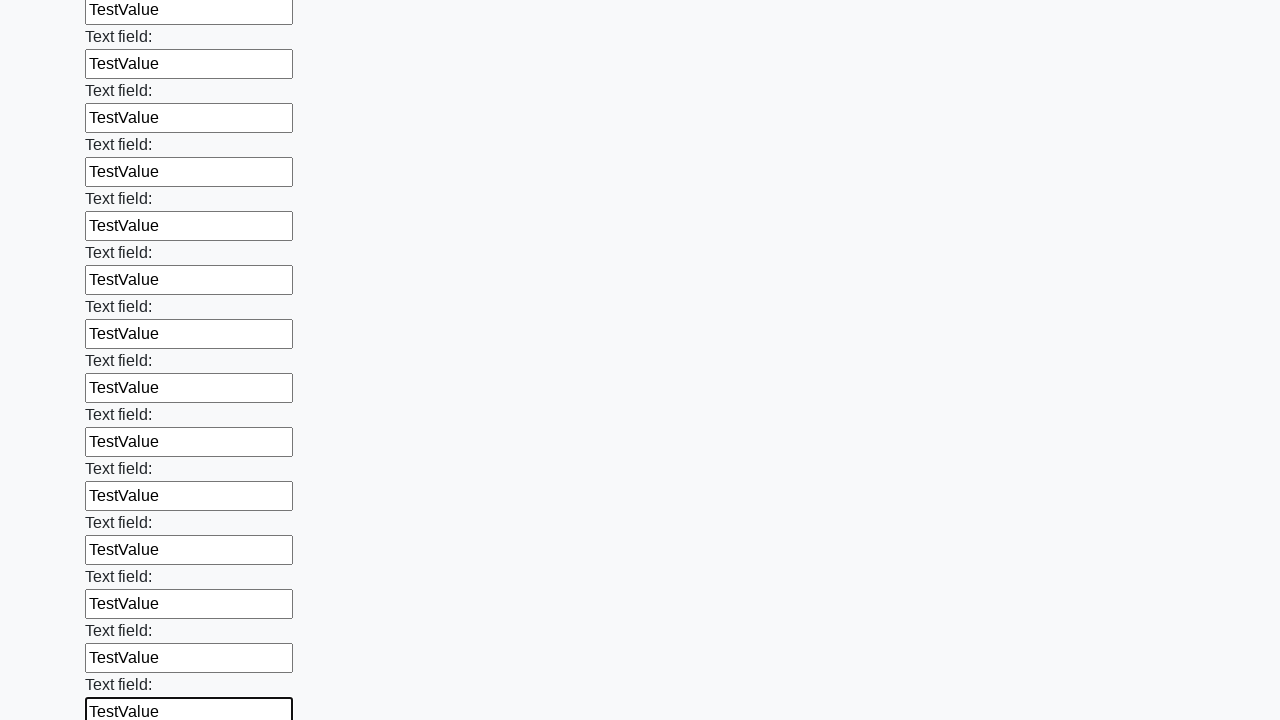

Filled input field 50 of 100 with 'TestValue' on xpath=//div[@class="first_block"]/input >> nth=49
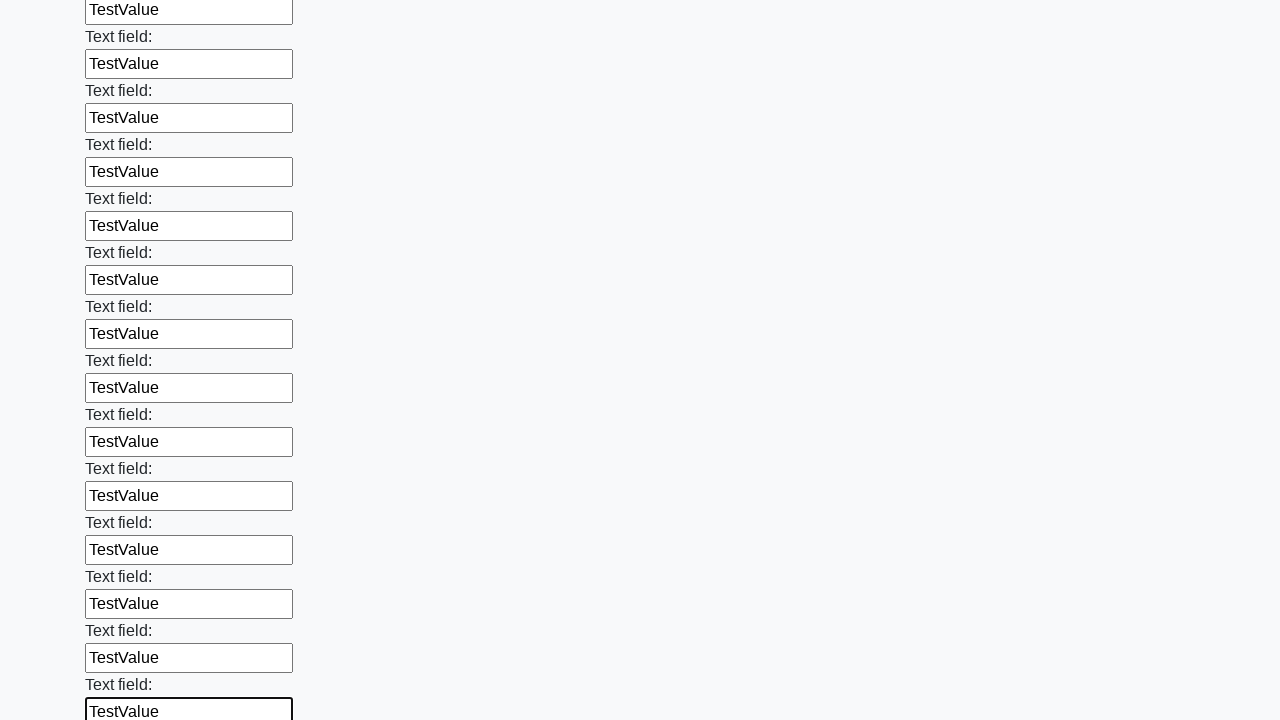

Filled input field 51 of 100 with 'TestValue' on xpath=//div[@class="first_block"]/input >> nth=50
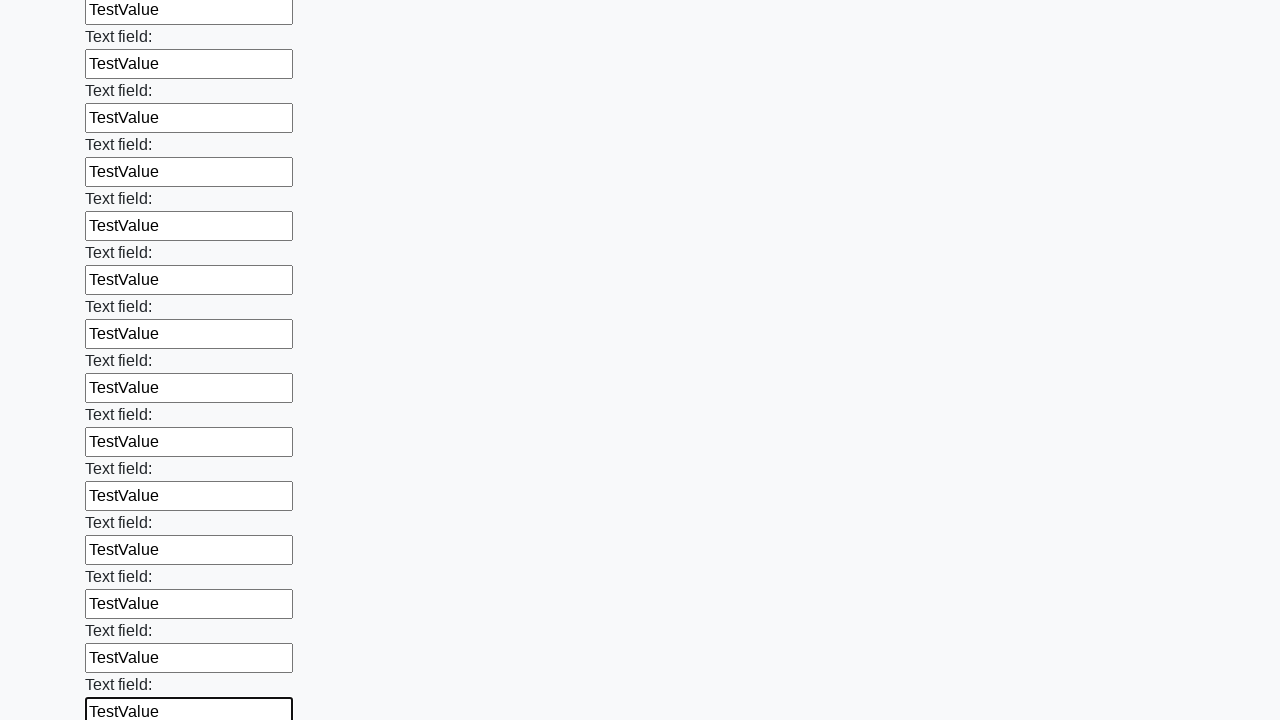

Filled input field 52 of 100 with 'TestValue' on xpath=//div[@class="first_block"]/input >> nth=51
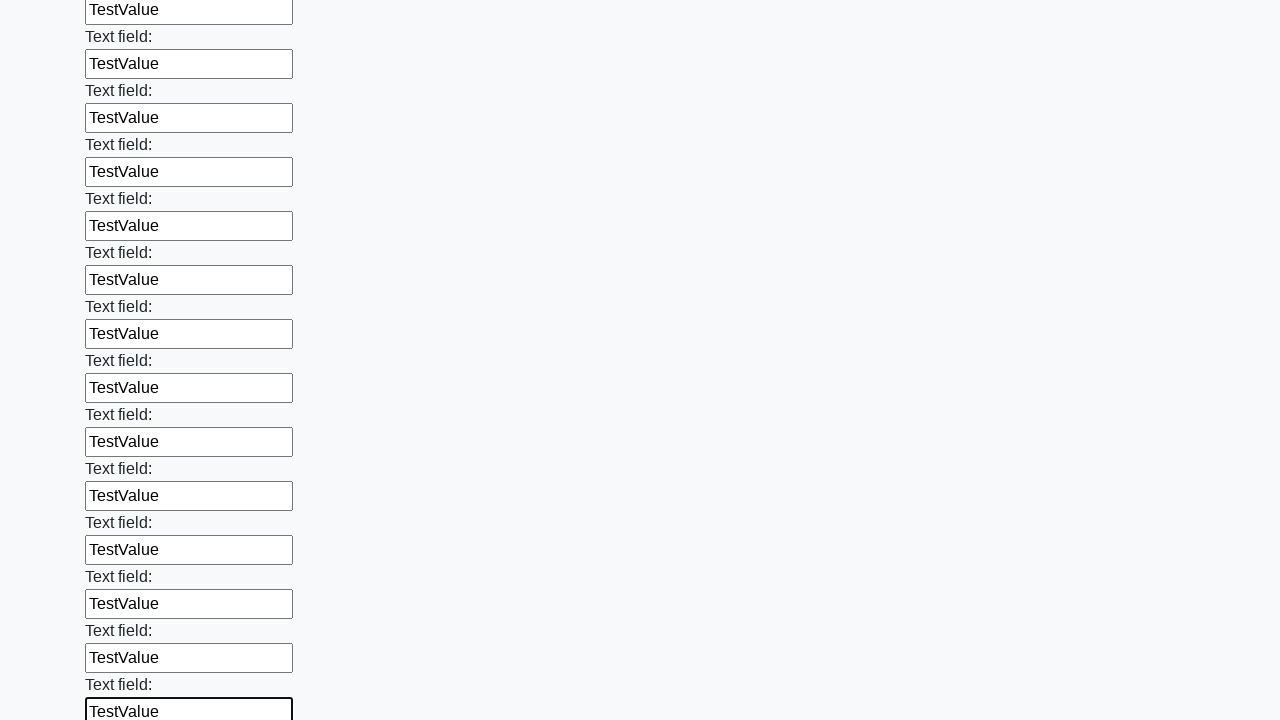

Filled input field 53 of 100 with 'TestValue' on xpath=//div[@class="first_block"]/input >> nth=52
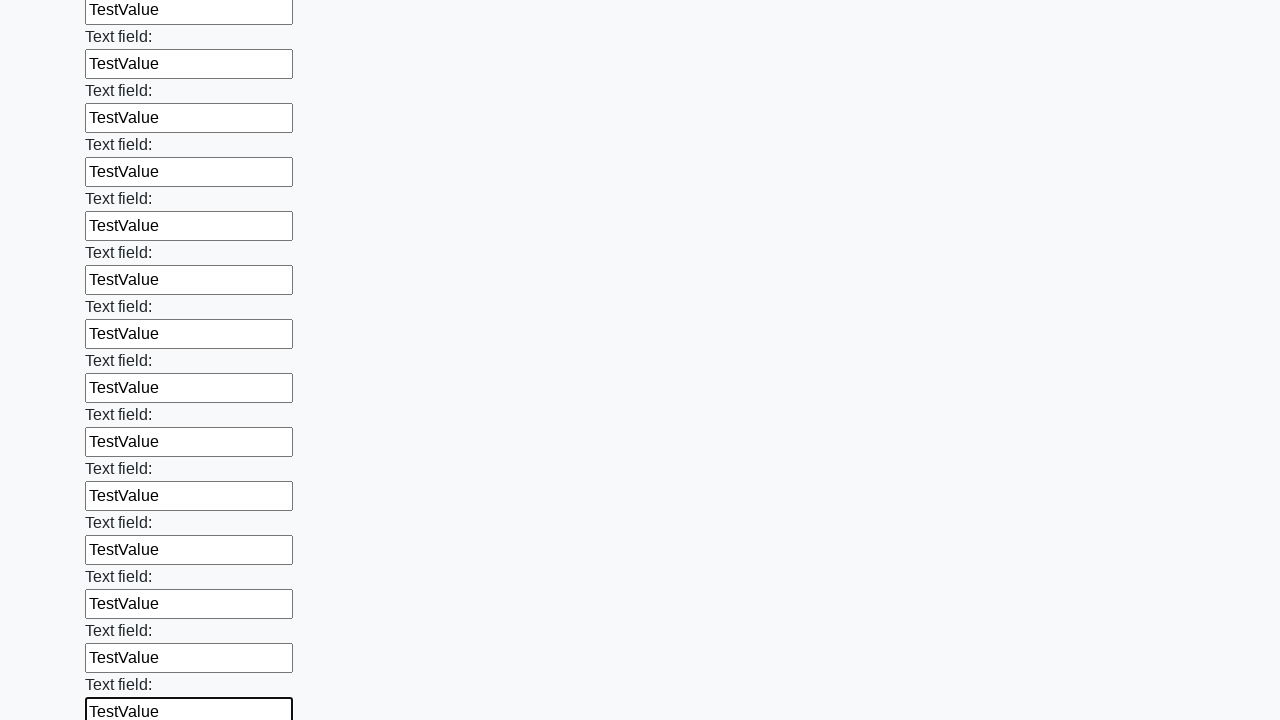

Filled input field 54 of 100 with 'TestValue' on xpath=//div[@class="first_block"]/input >> nth=53
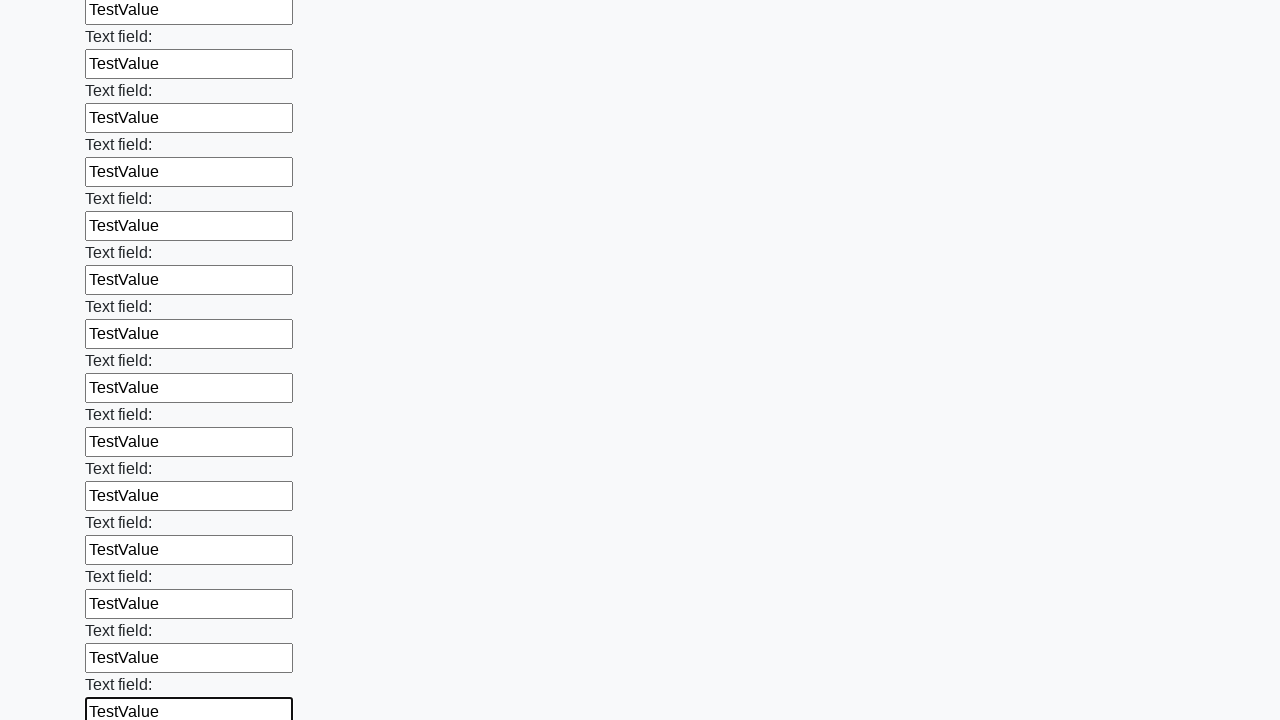

Filled input field 55 of 100 with 'TestValue' on xpath=//div[@class="first_block"]/input >> nth=54
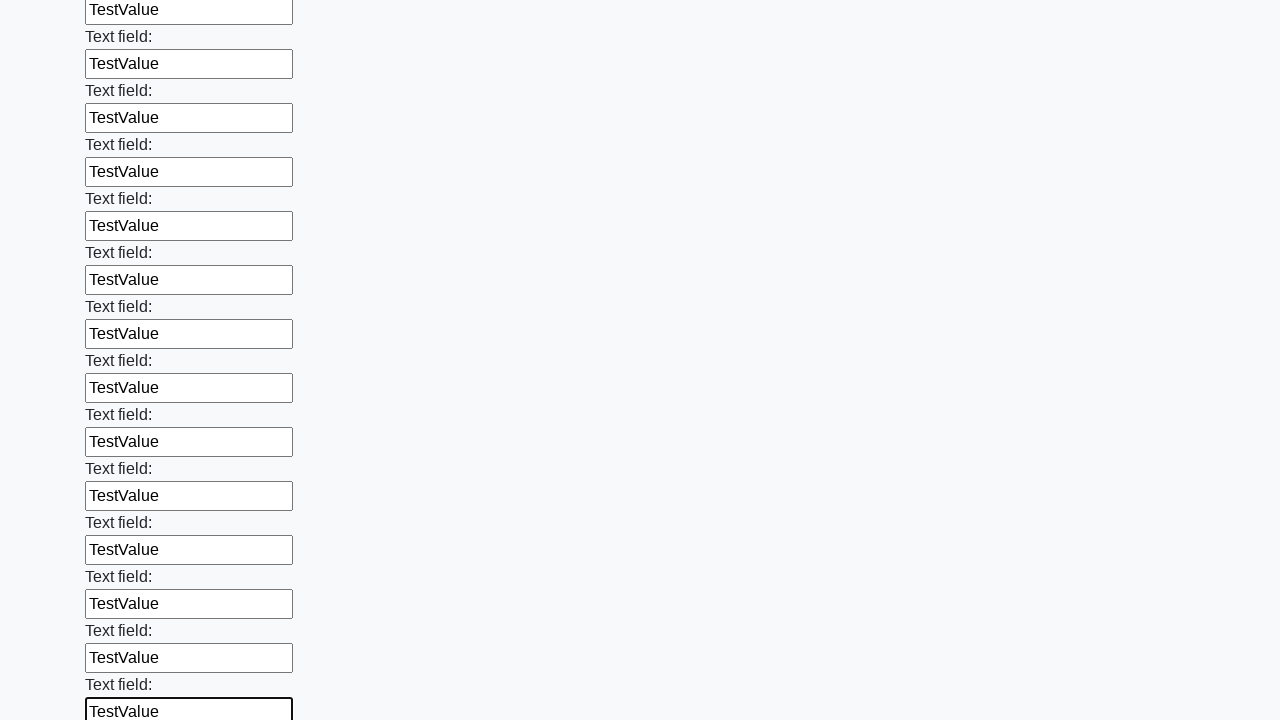

Filled input field 56 of 100 with 'TestValue' on xpath=//div[@class="first_block"]/input >> nth=55
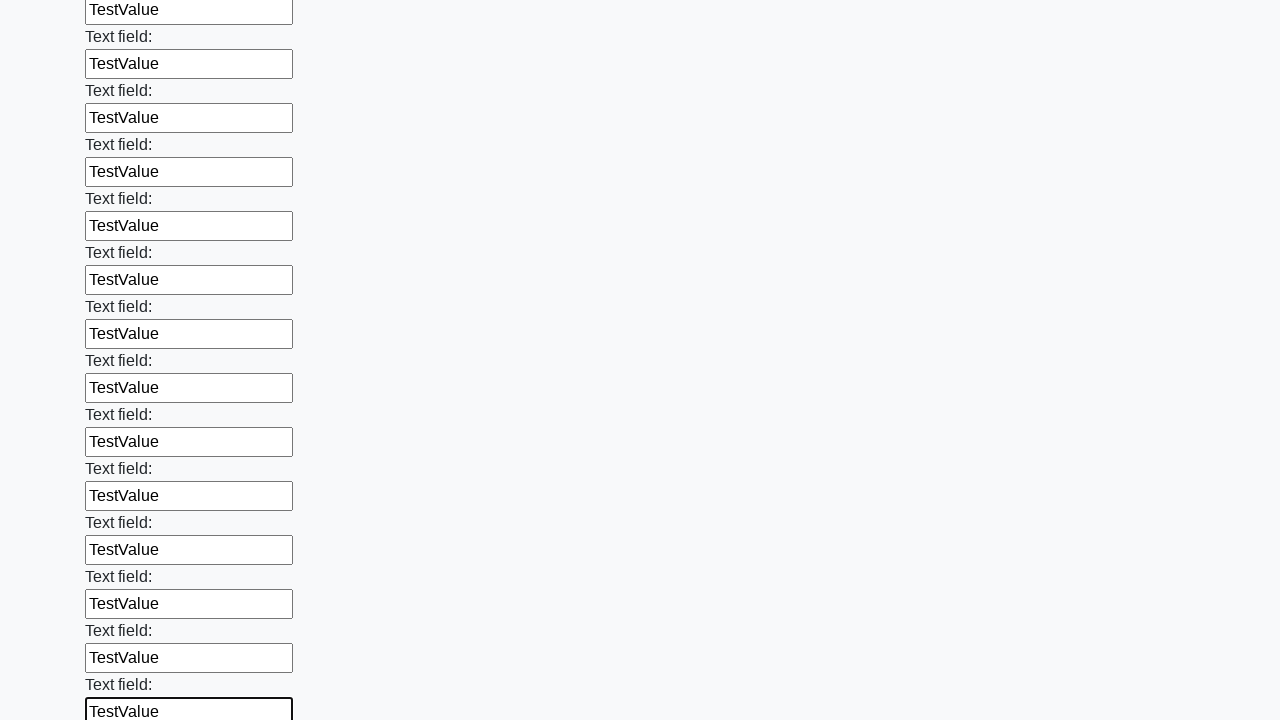

Filled input field 57 of 100 with 'TestValue' on xpath=//div[@class="first_block"]/input >> nth=56
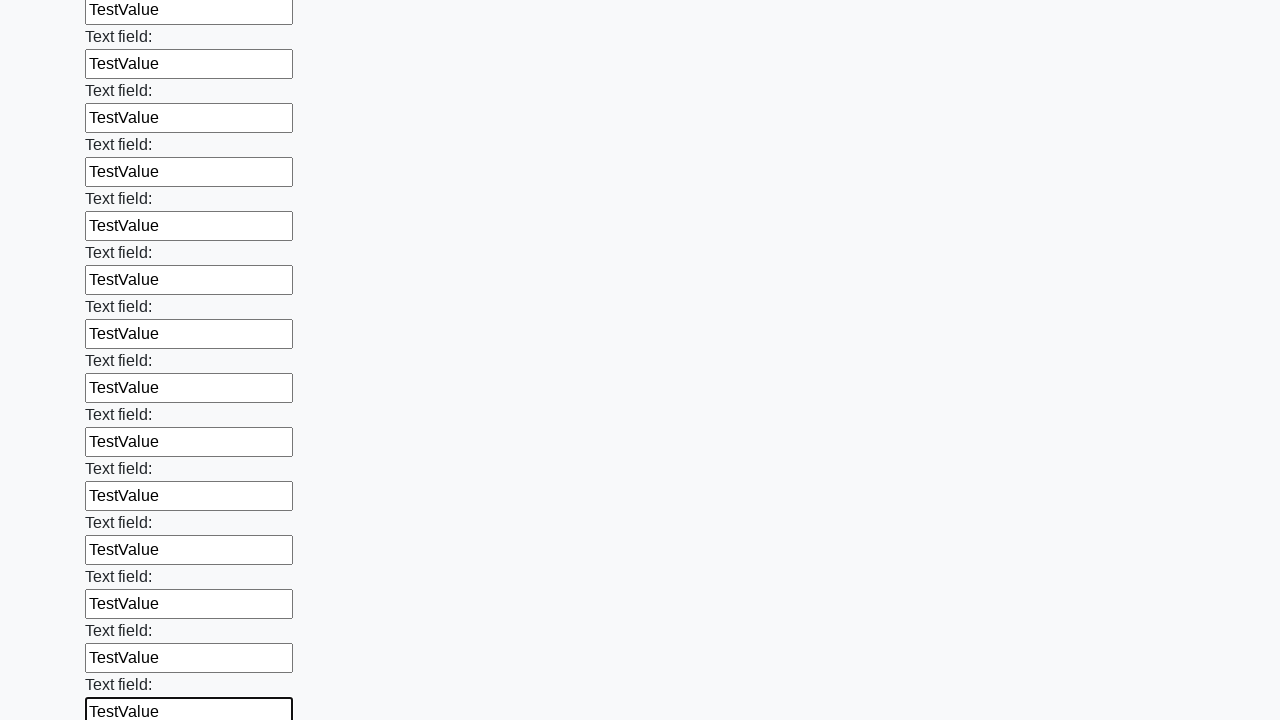

Filled input field 58 of 100 with 'TestValue' on xpath=//div[@class="first_block"]/input >> nth=57
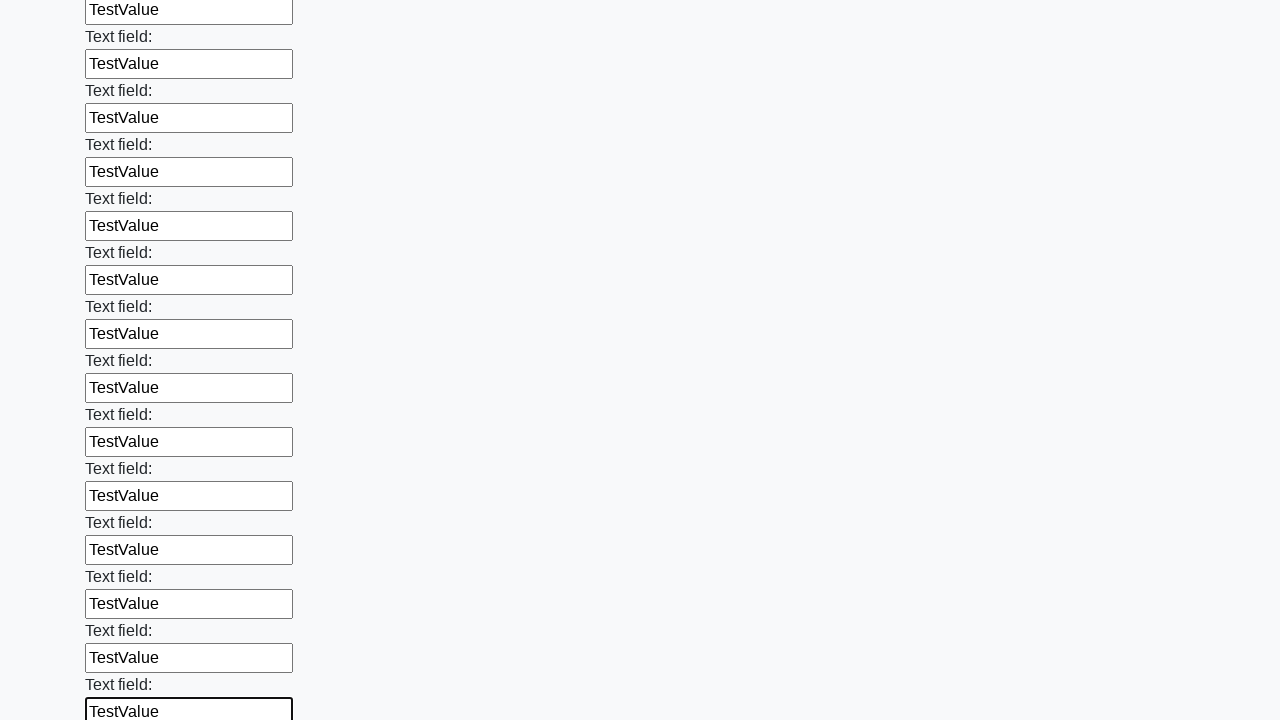

Filled input field 59 of 100 with 'TestValue' on xpath=//div[@class="first_block"]/input >> nth=58
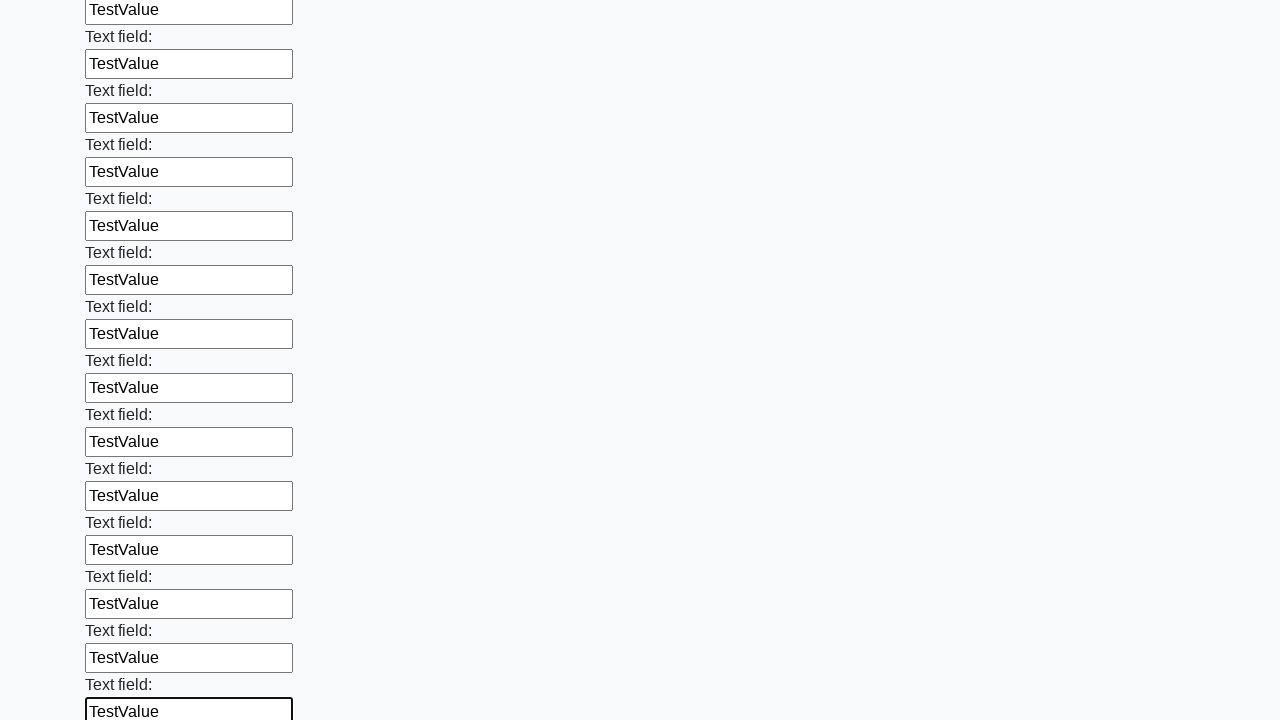

Filled input field 60 of 100 with 'TestValue' on xpath=//div[@class="first_block"]/input >> nth=59
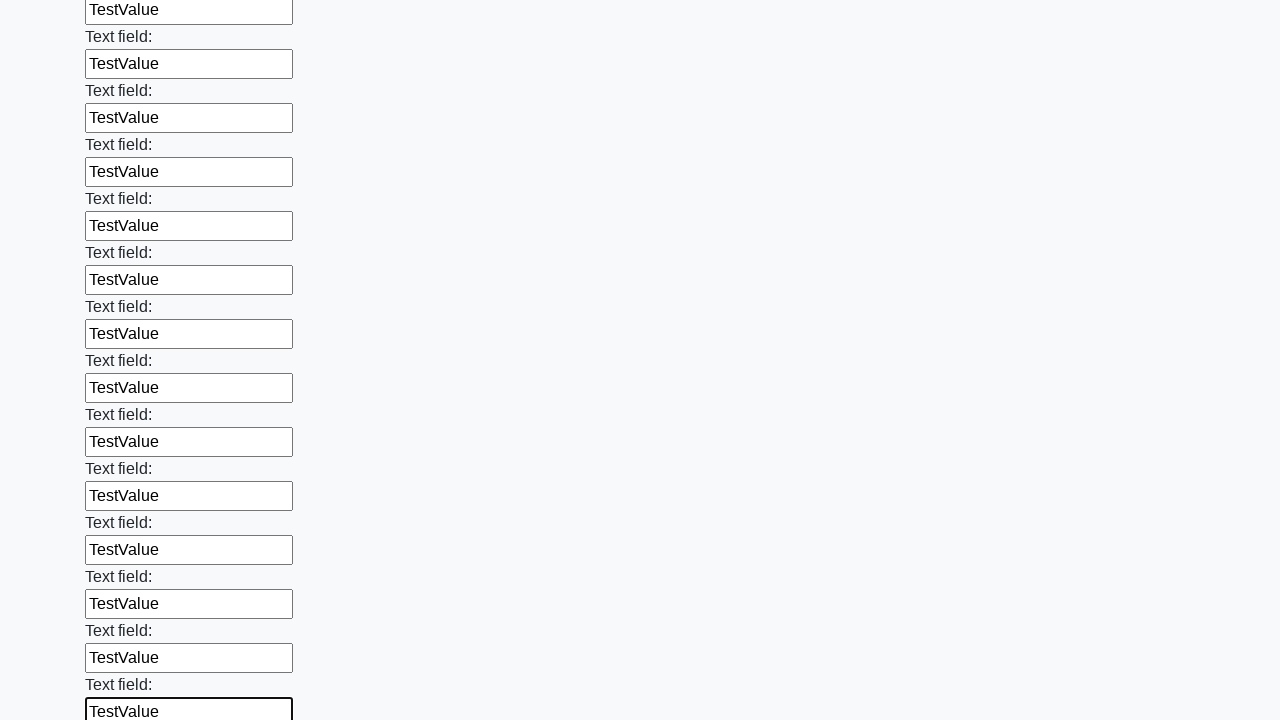

Filled input field 61 of 100 with 'TestValue' on xpath=//div[@class="first_block"]/input >> nth=60
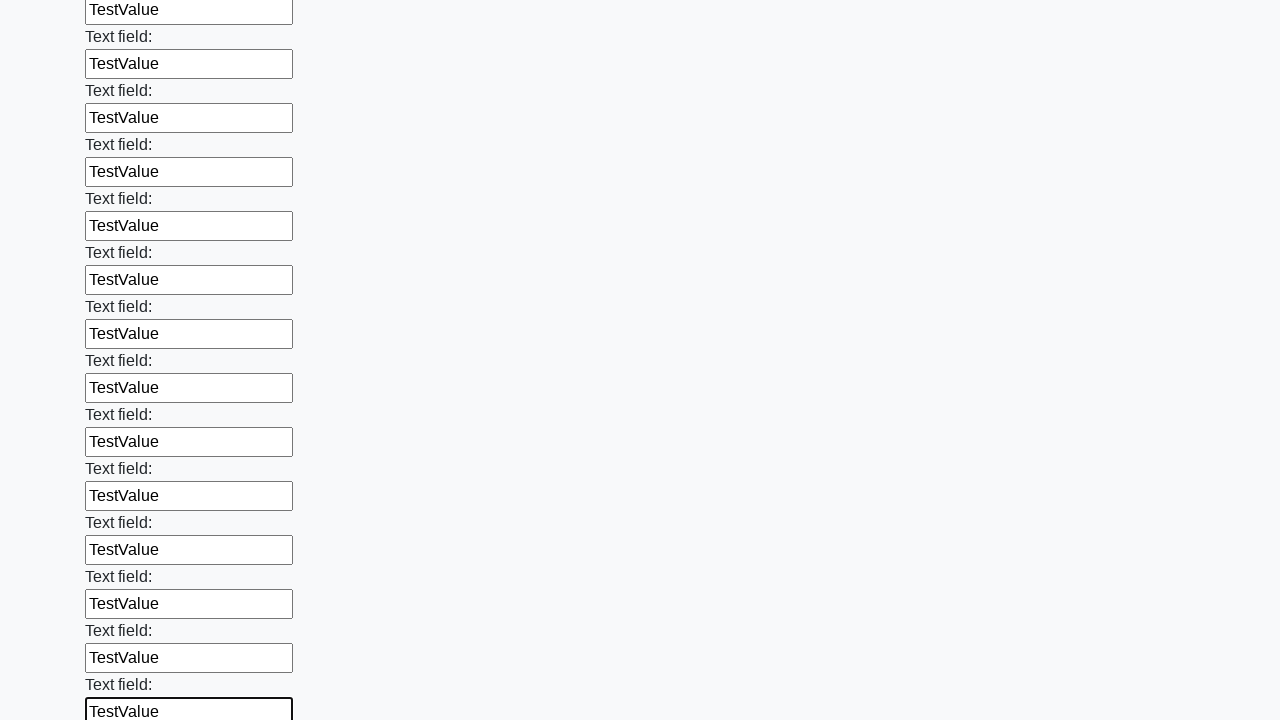

Filled input field 62 of 100 with 'TestValue' on xpath=//div[@class="first_block"]/input >> nth=61
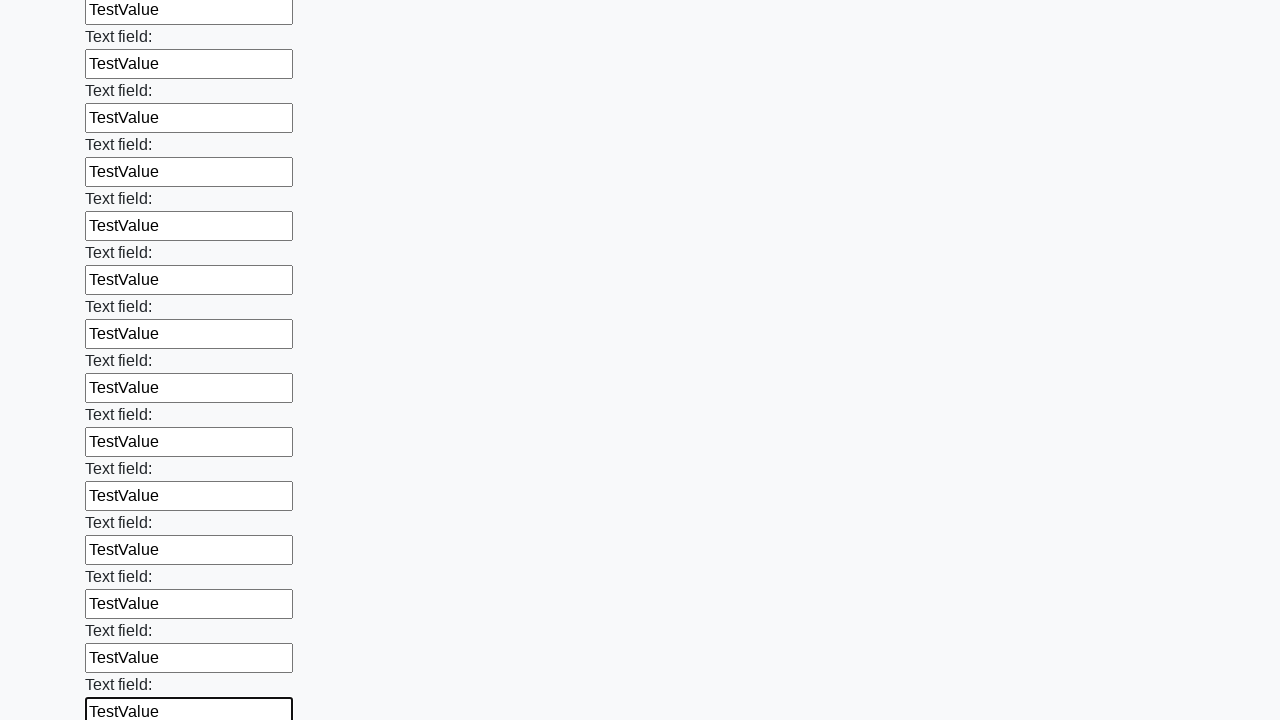

Filled input field 63 of 100 with 'TestValue' on xpath=//div[@class="first_block"]/input >> nth=62
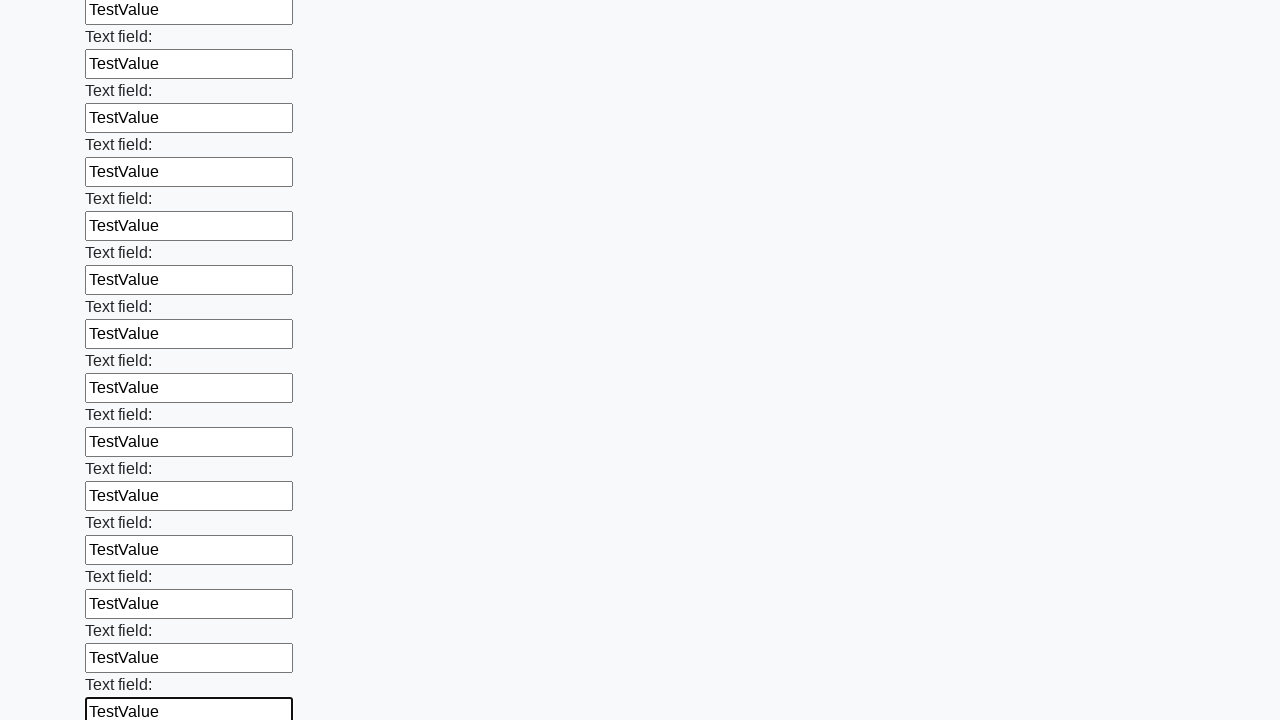

Filled input field 64 of 100 with 'TestValue' on xpath=//div[@class="first_block"]/input >> nth=63
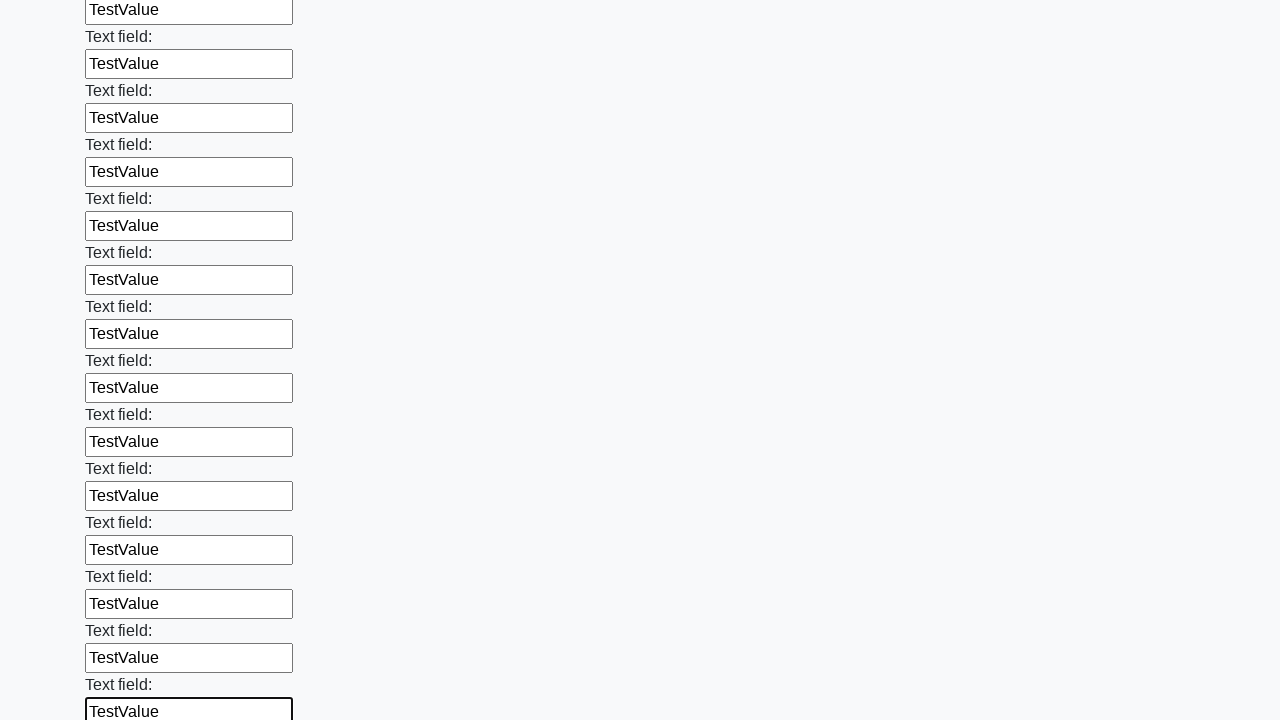

Filled input field 65 of 100 with 'TestValue' on xpath=//div[@class="first_block"]/input >> nth=64
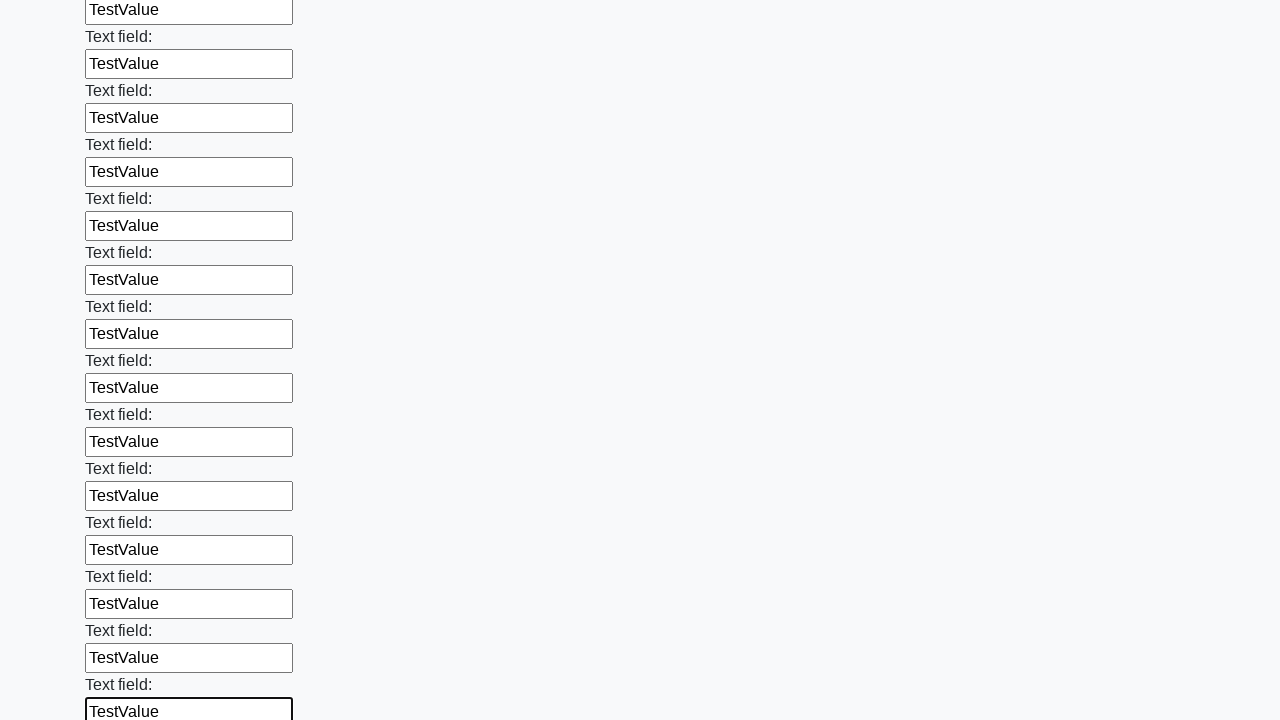

Filled input field 66 of 100 with 'TestValue' on xpath=//div[@class="first_block"]/input >> nth=65
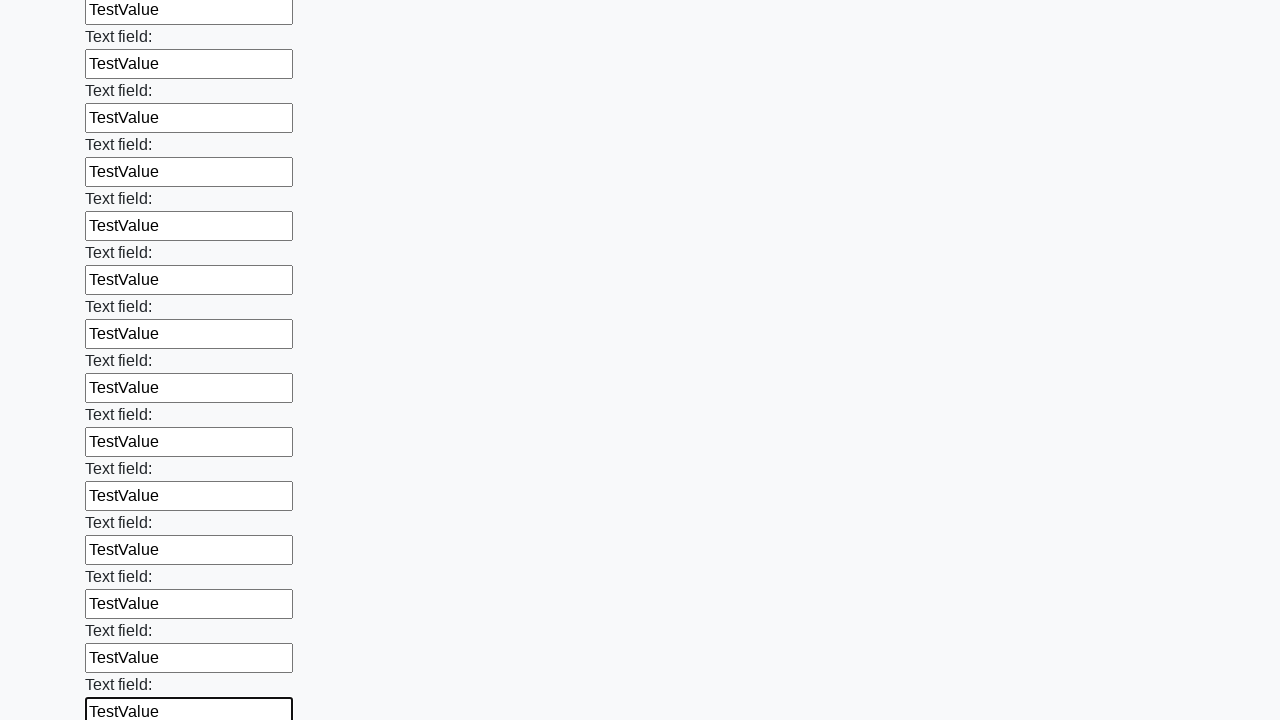

Filled input field 67 of 100 with 'TestValue' on xpath=//div[@class="first_block"]/input >> nth=66
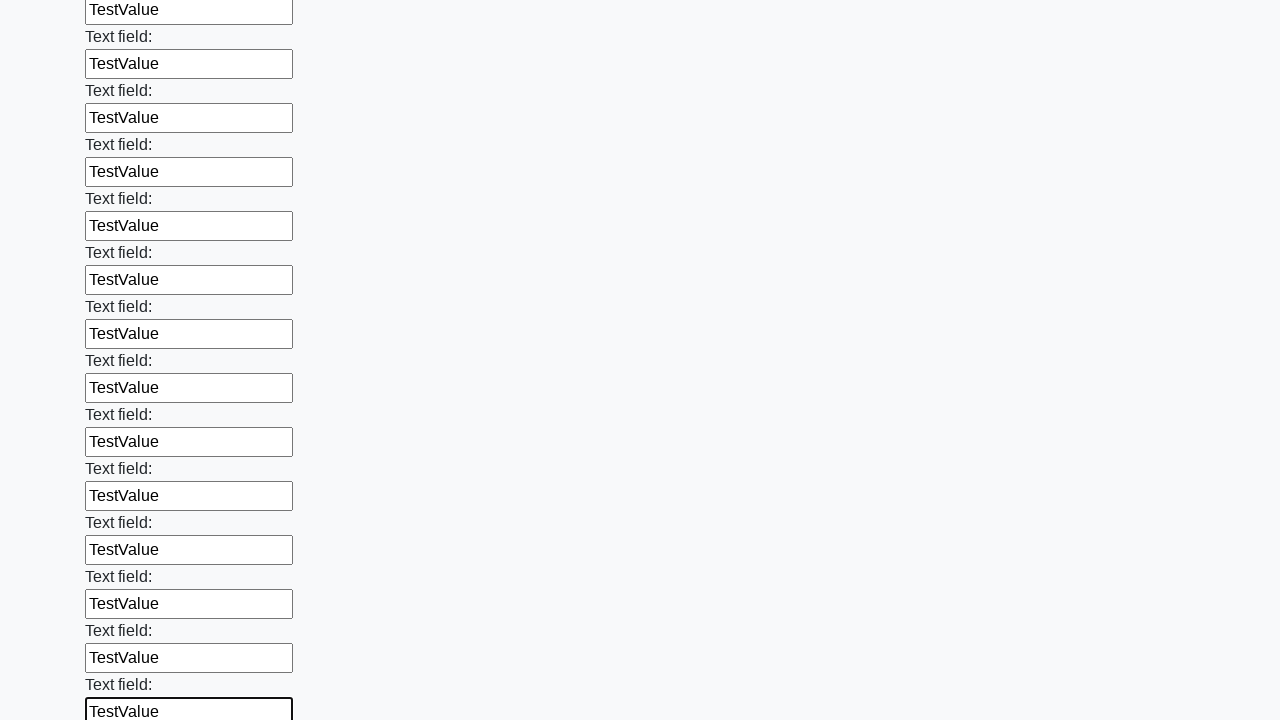

Filled input field 68 of 100 with 'TestValue' on xpath=//div[@class="first_block"]/input >> nth=67
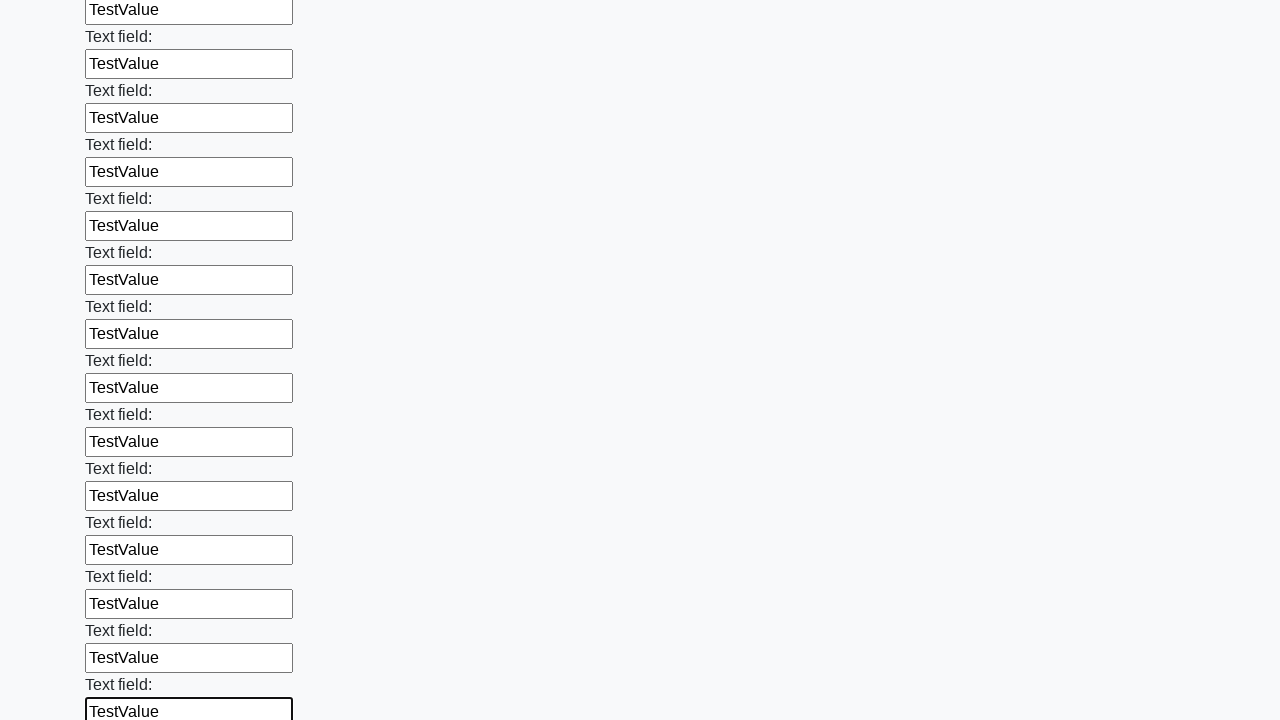

Filled input field 69 of 100 with 'TestValue' on xpath=//div[@class="first_block"]/input >> nth=68
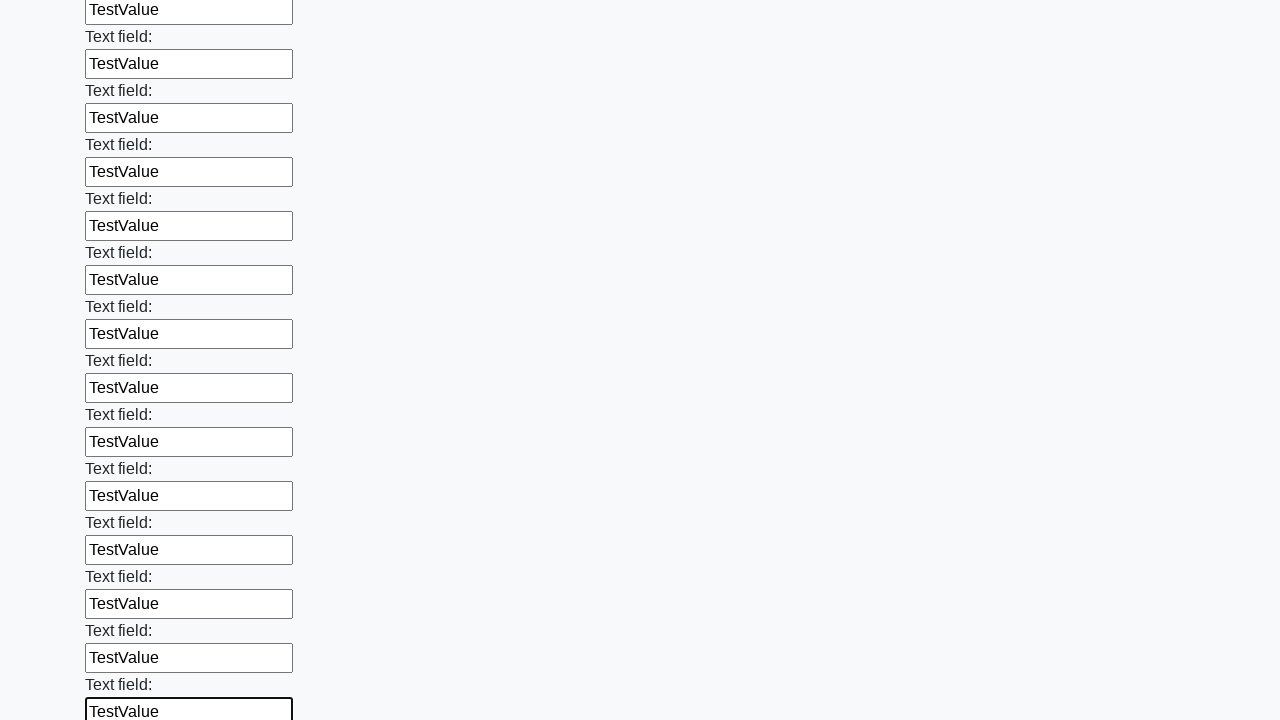

Filled input field 70 of 100 with 'TestValue' on xpath=//div[@class="first_block"]/input >> nth=69
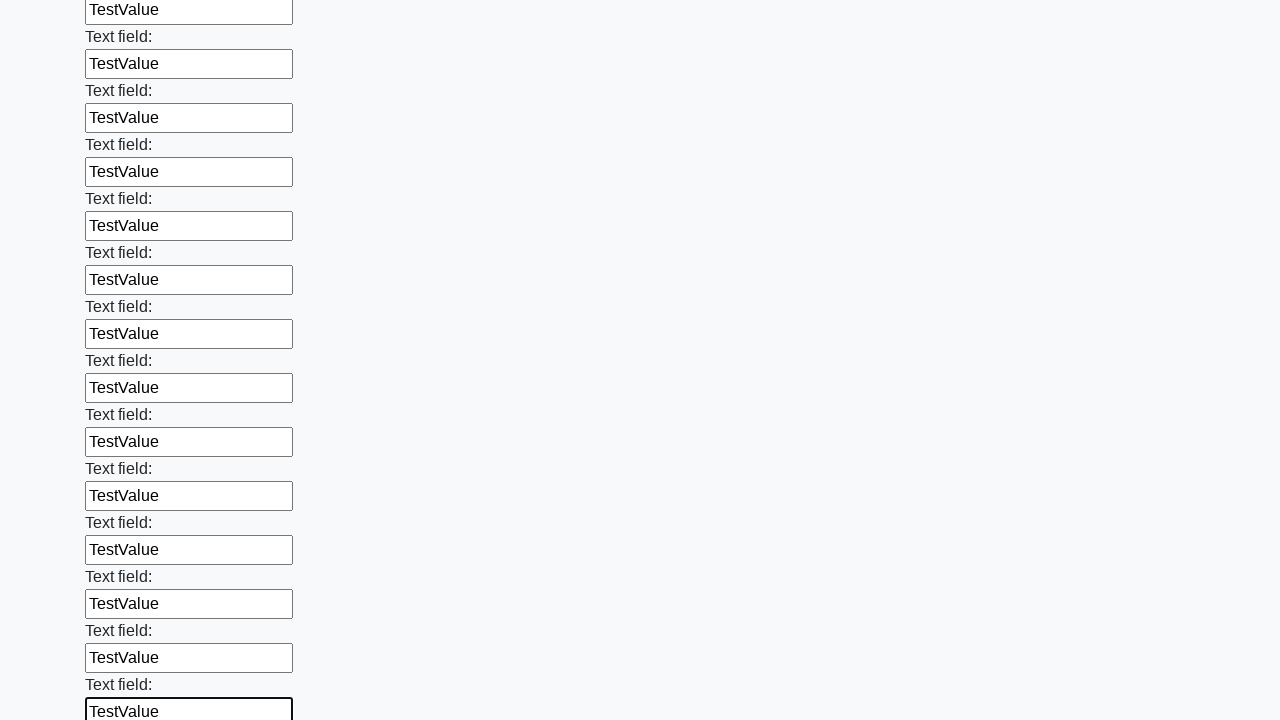

Filled input field 71 of 100 with 'TestValue' on xpath=//div[@class="first_block"]/input >> nth=70
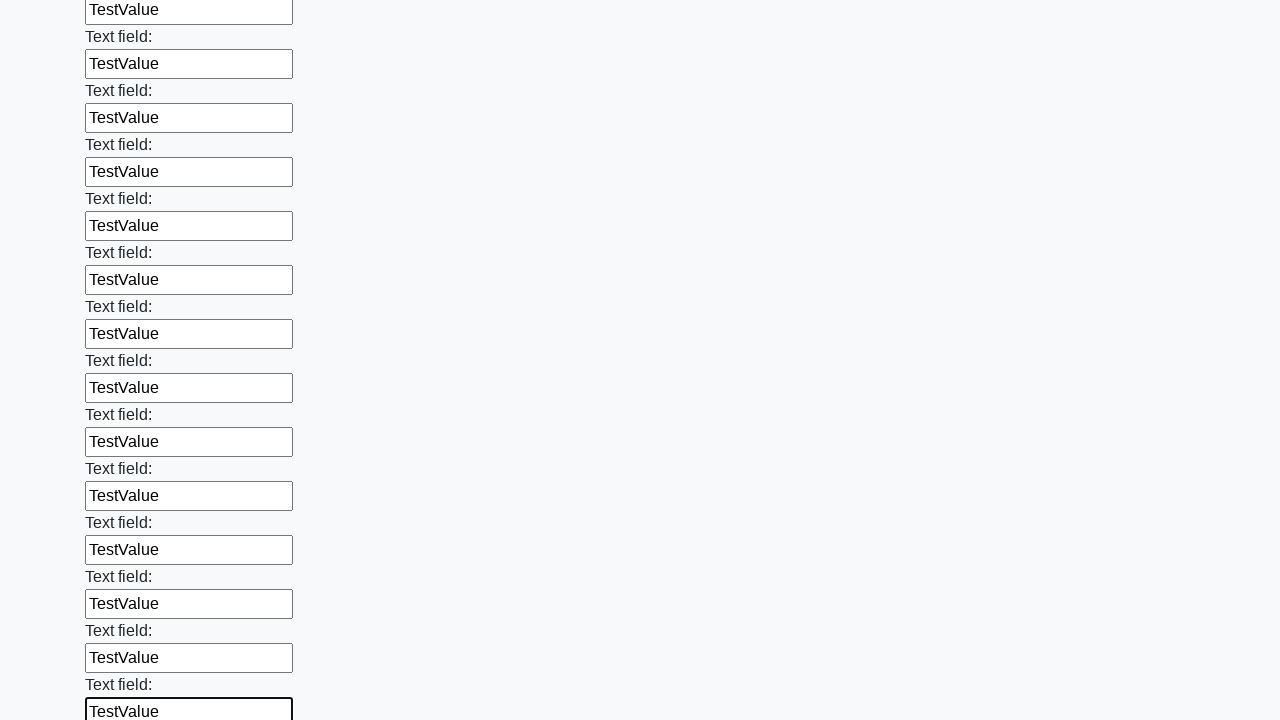

Filled input field 72 of 100 with 'TestValue' on xpath=//div[@class="first_block"]/input >> nth=71
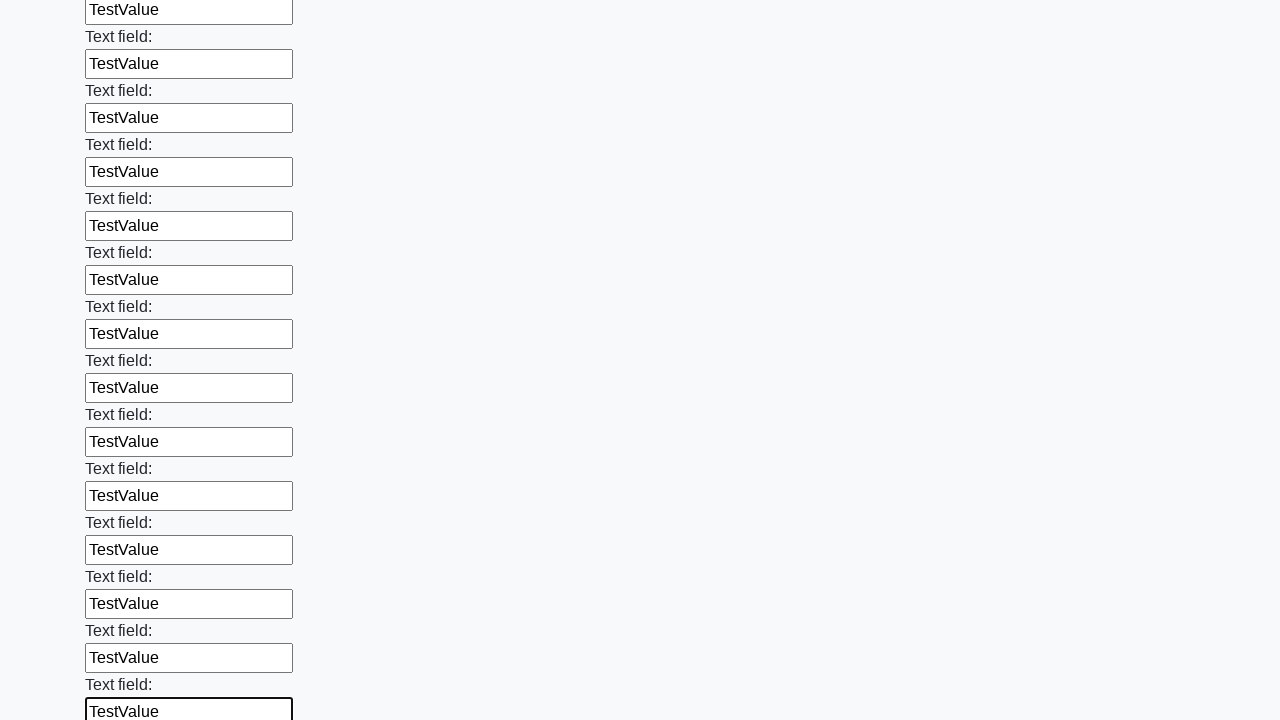

Filled input field 73 of 100 with 'TestValue' on xpath=//div[@class="first_block"]/input >> nth=72
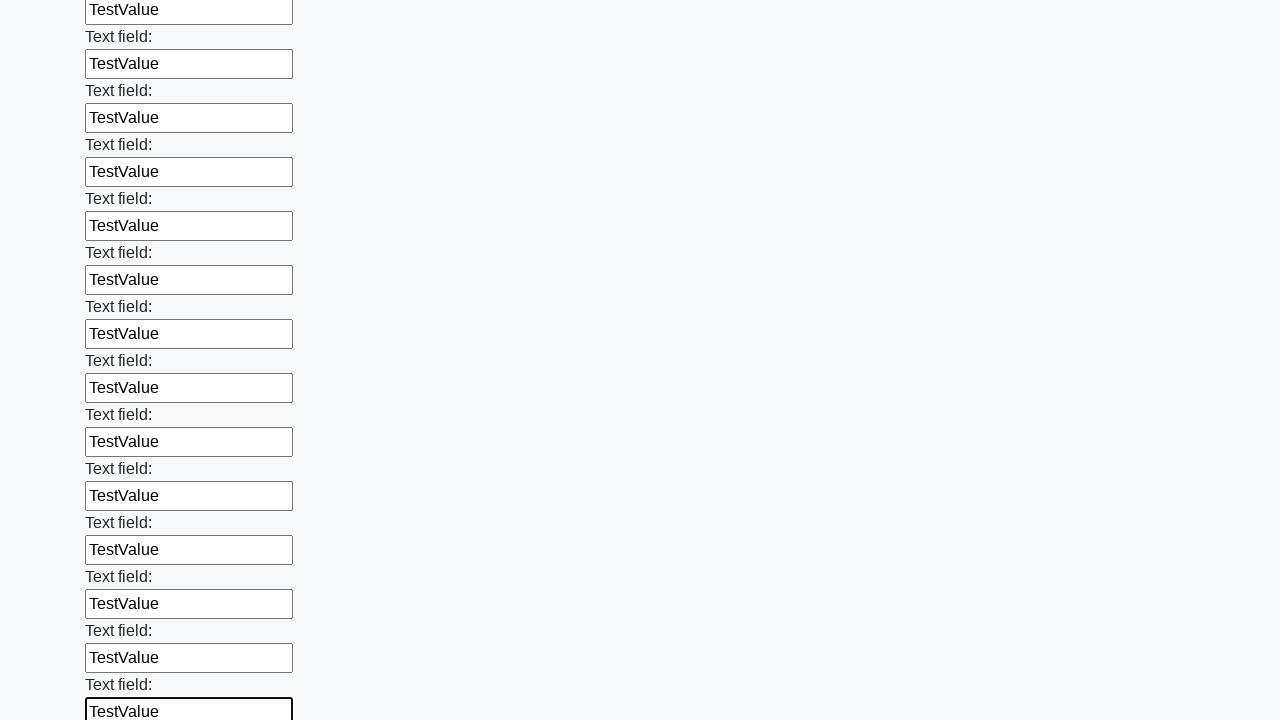

Filled input field 74 of 100 with 'TestValue' on xpath=//div[@class="first_block"]/input >> nth=73
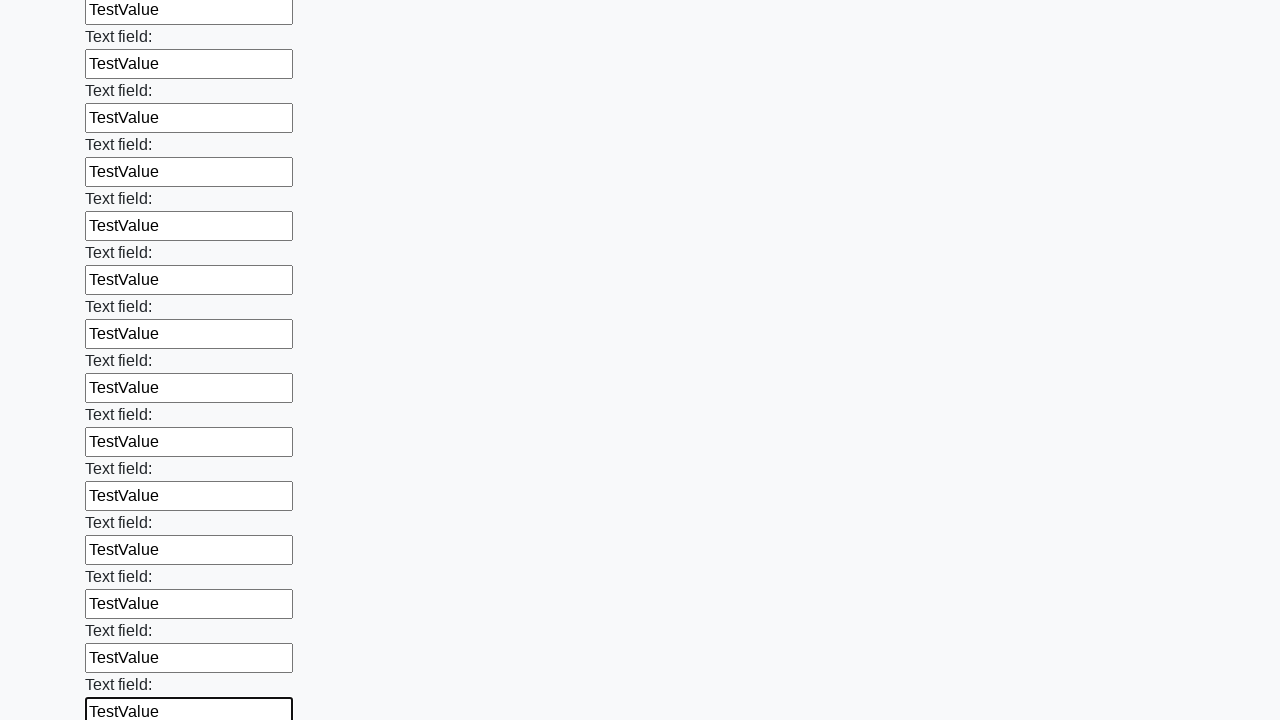

Filled input field 75 of 100 with 'TestValue' on xpath=//div[@class="first_block"]/input >> nth=74
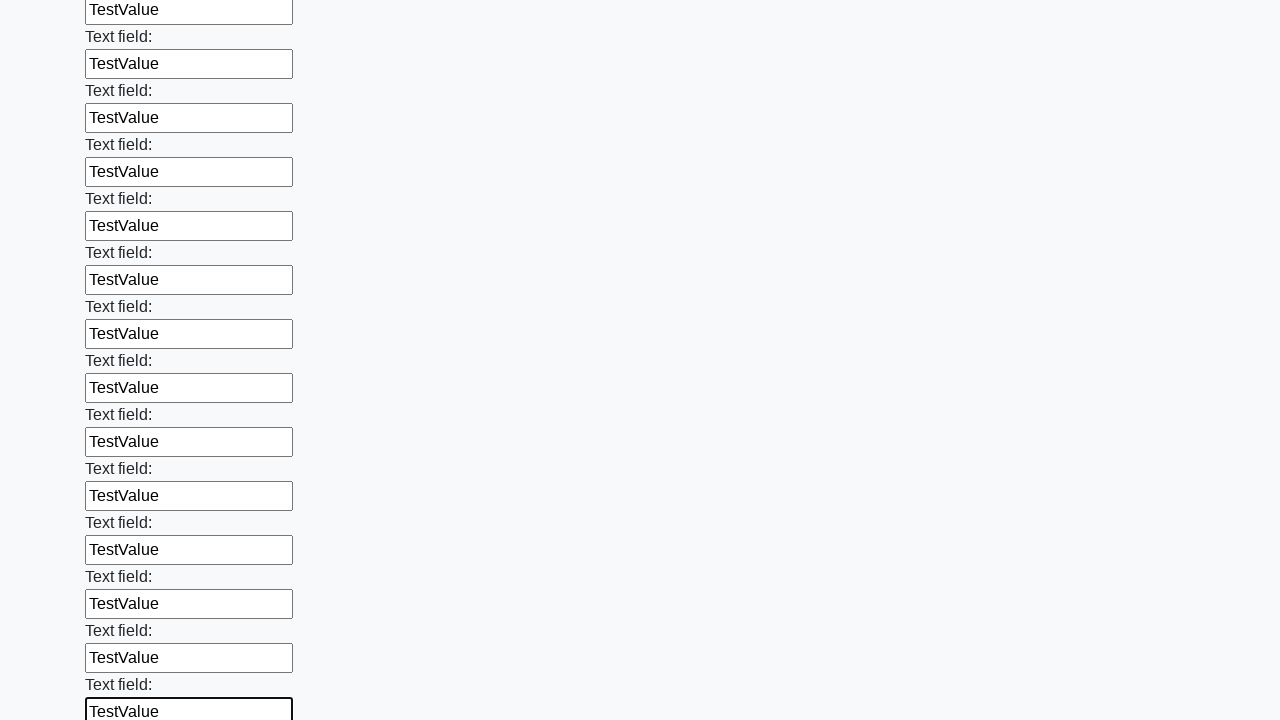

Filled input field 76 of 100 with 'TestValue' on xpath=//div[@class="first_block"]/input >> nth=75
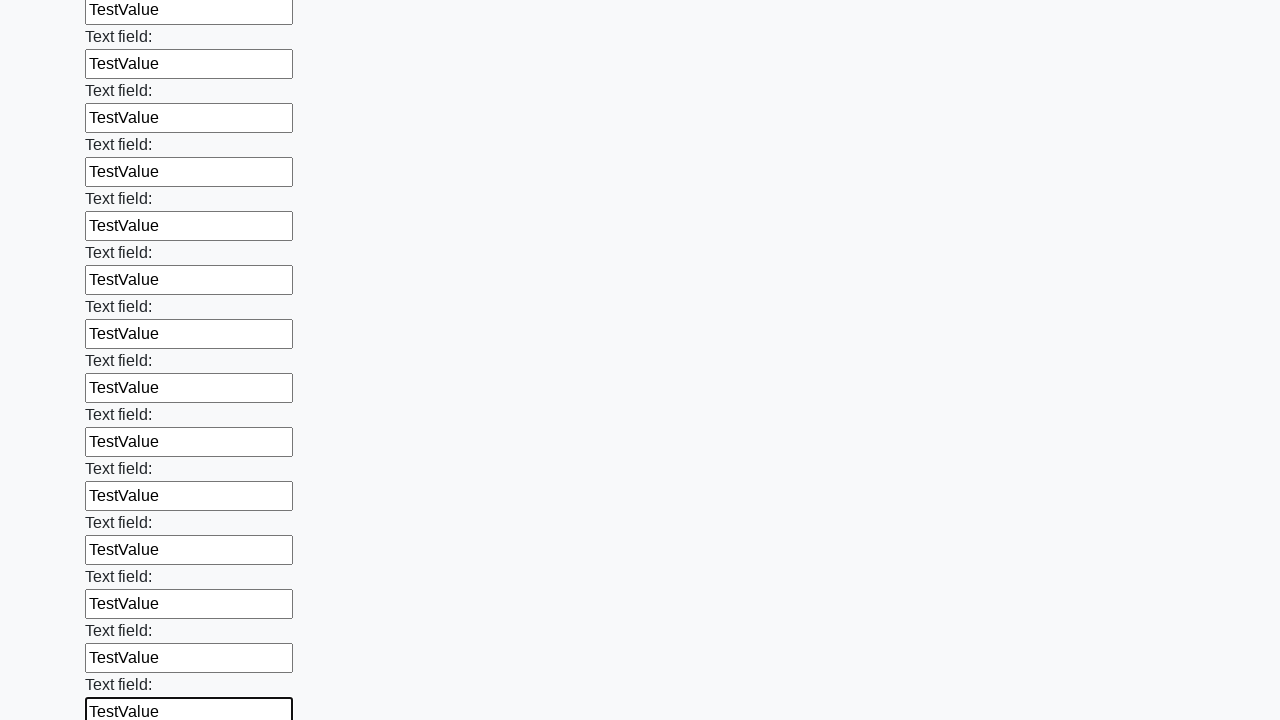

Filled input field 77 of 100 with 'TestValue' on xpath=//div[@class="first_block"]/input >> nth=76
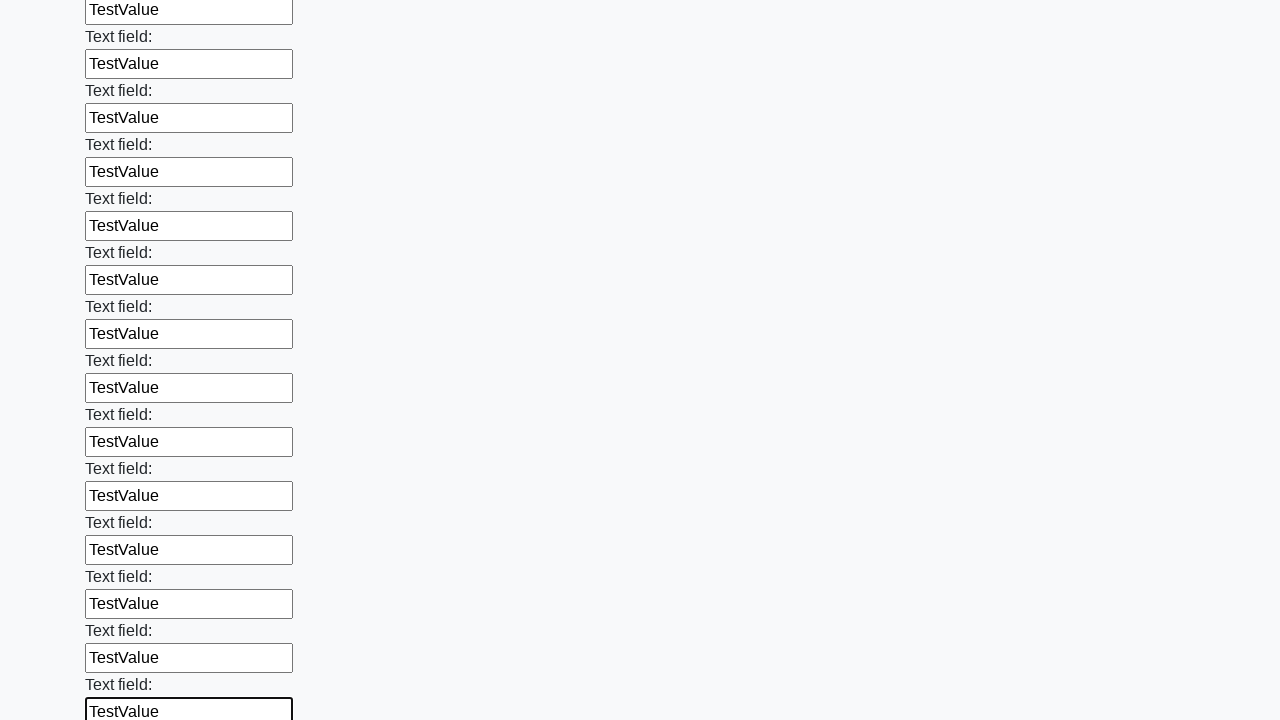

Filled input field 78 of 100 with 'TestValue' on xpath=//div[@class="first_block"]/input >> nth=77
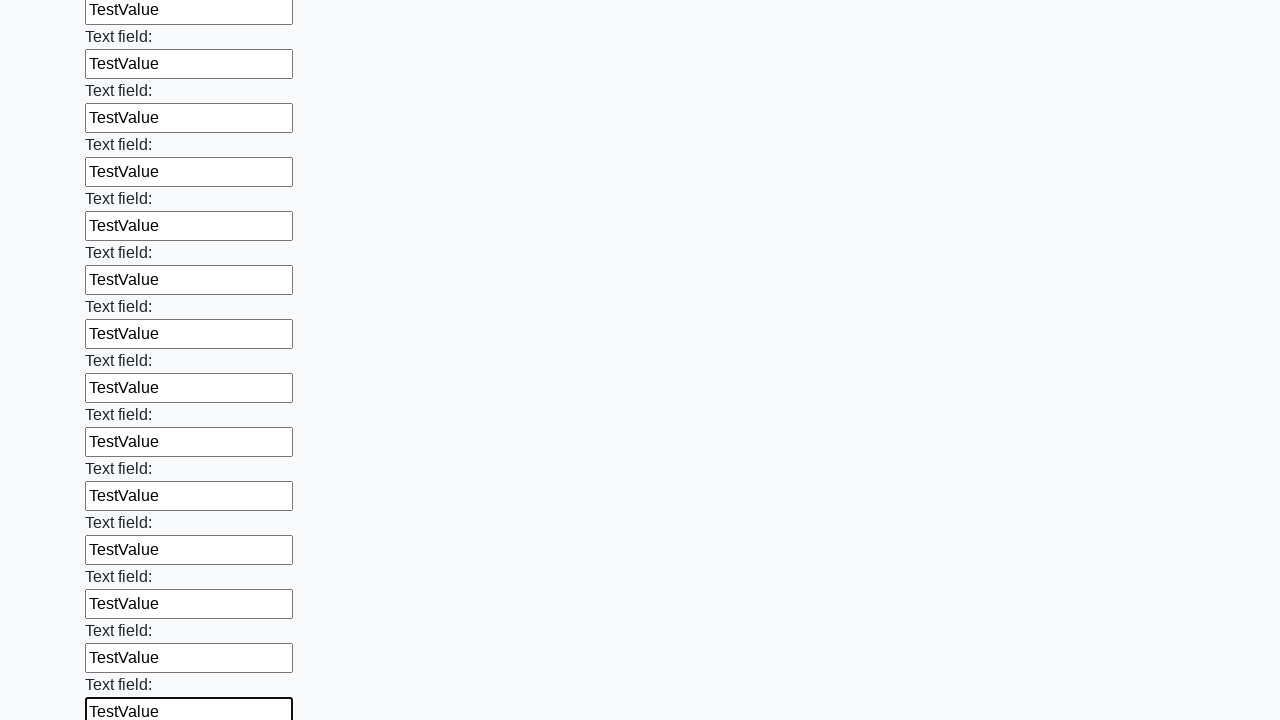

Filled input field 79 of 100 with 'TestValue' on xpath=//div[@class="first_block"]/input >> nth=78
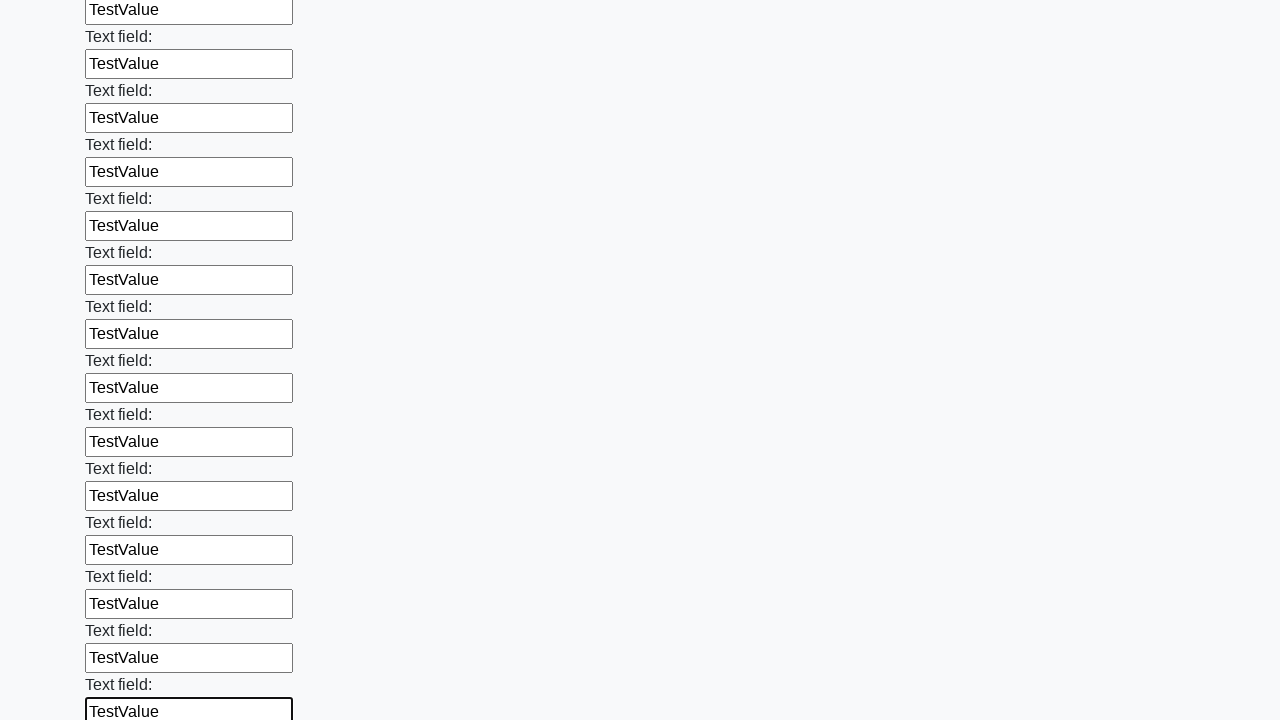

Filled input field 80 of 100 with 'TestValue' on xpath=//div[@class="first_block"]/input >> nth=79
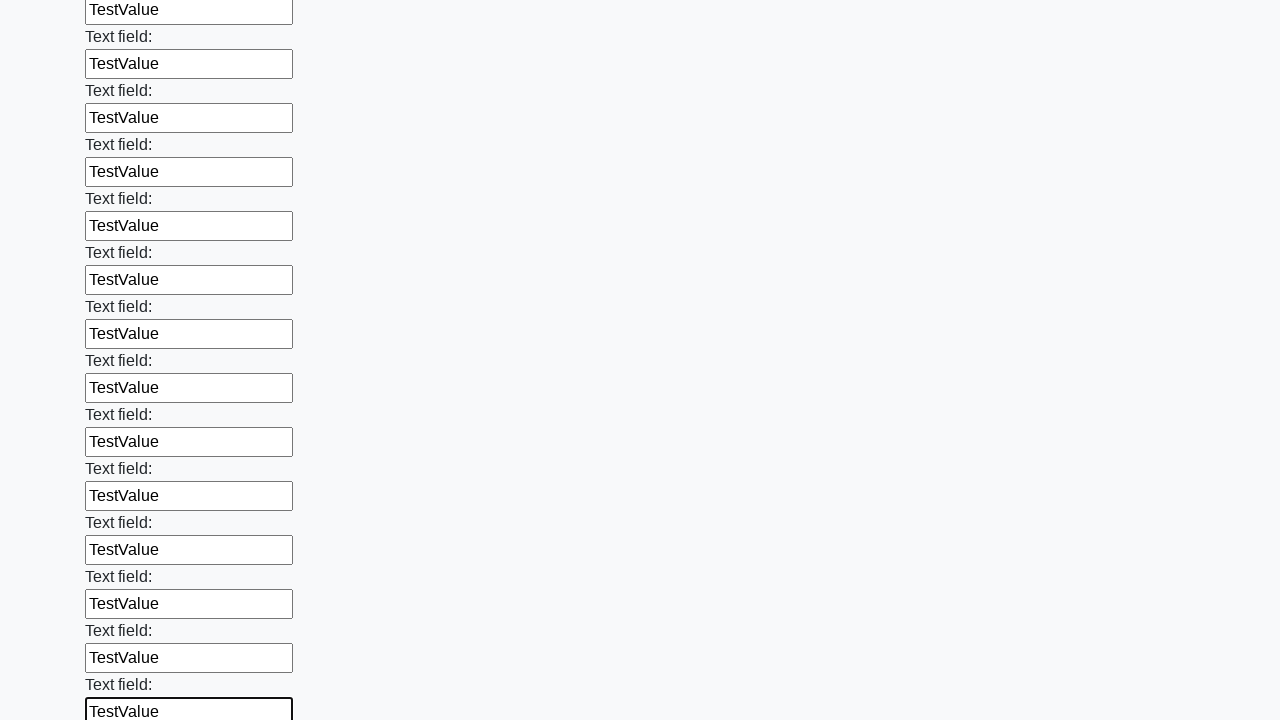

Filled input field 81 of 100 with 'TestValue' on xpath=//div[@class="first_block"]/input >> nth=80
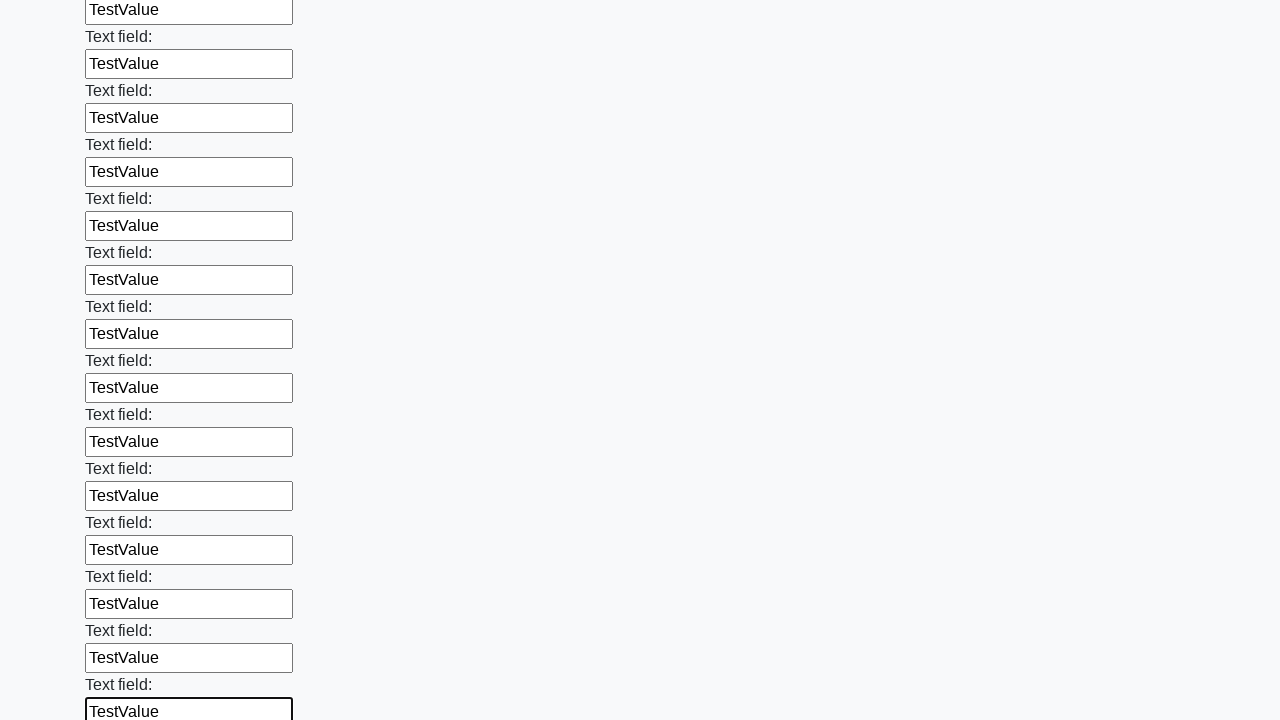

Filled input field 82 of 100 with 'TestValue' on xpath=//div[@class="first_block"]/input >> nth=81
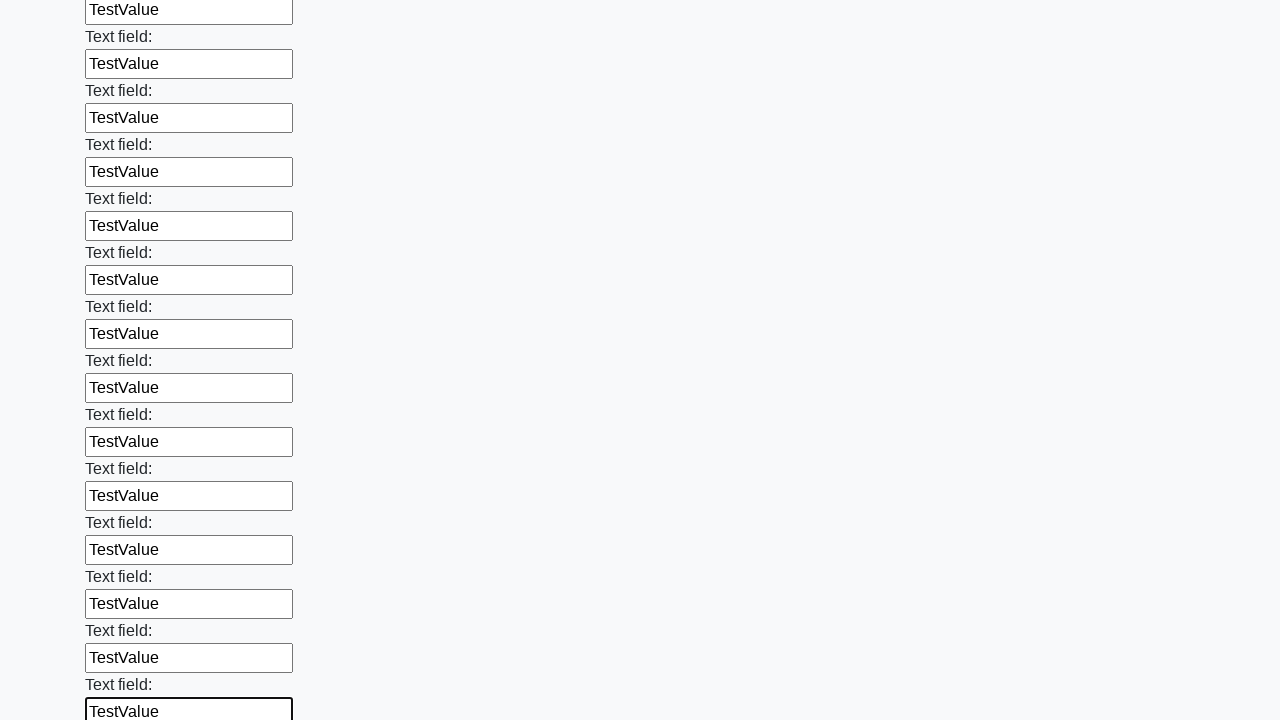

Filled input field 83 of 100 with 'TestValue' on xpath=//div[@class="first_block"]/input >> nth=82
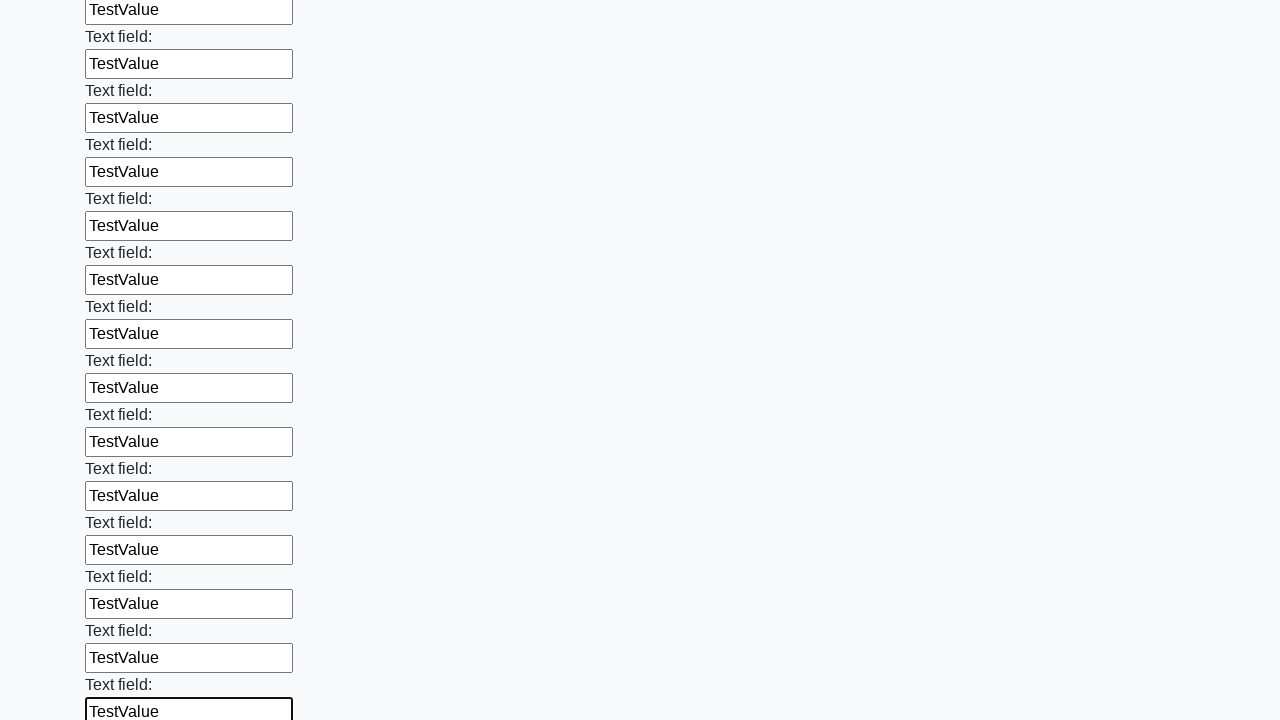

Filled input field 84 of 100 with 'TestValue' on xpath=//div[@class="first_block"]/input >> nth=83
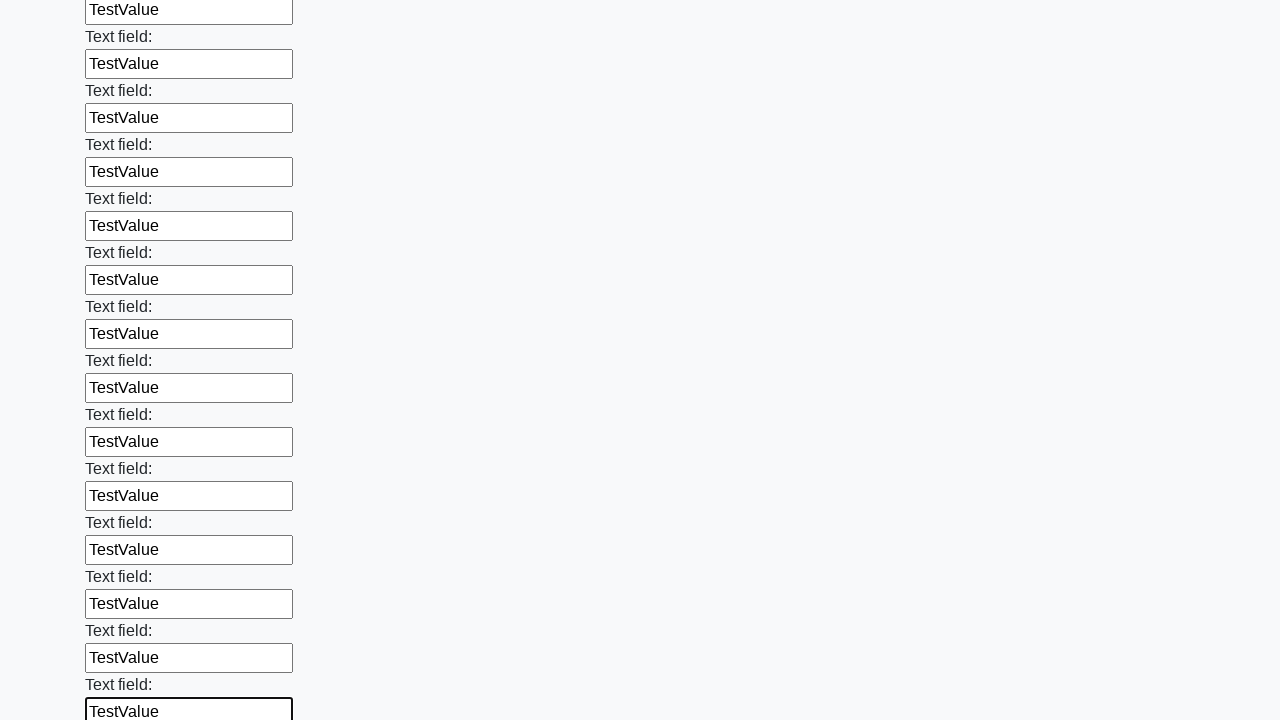

Filled input field 85 of 100 with 'TestValue' on xpath=//div[@class="first_block"]/input >> nth=84
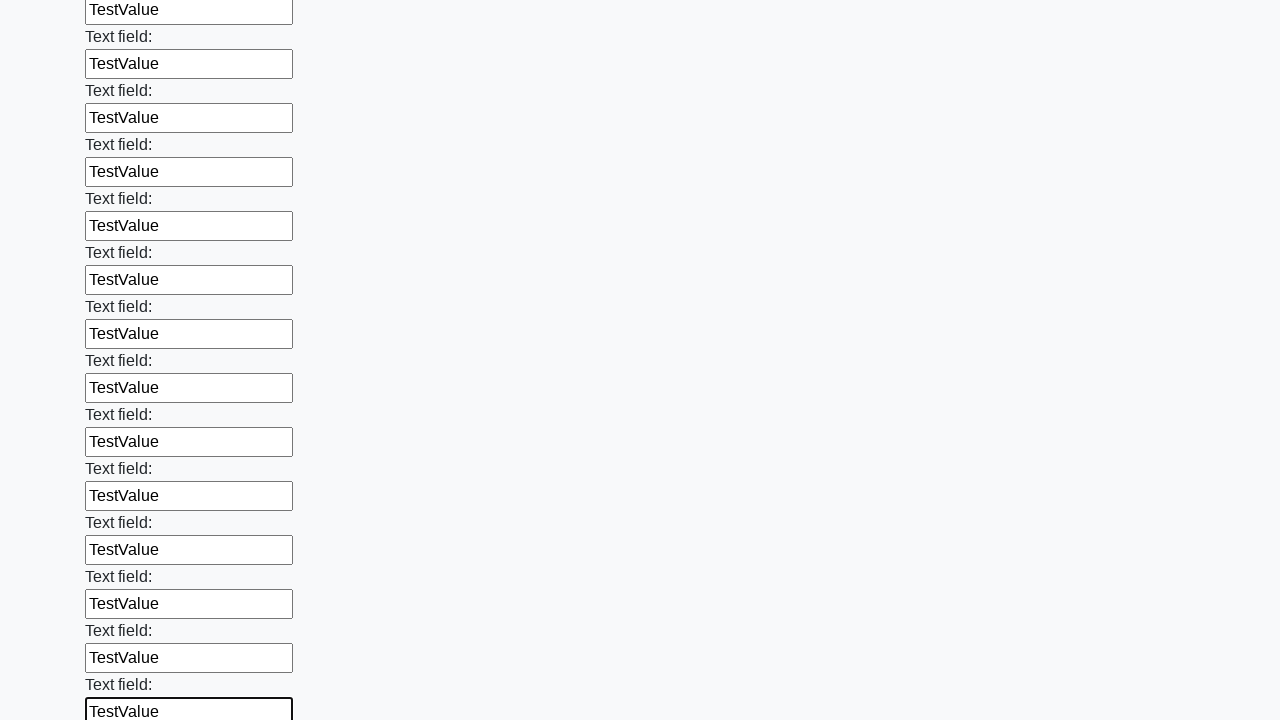

Filled input field 86 of 100 with 'TestValue' on xpath=//div[@class="first_block"]/input >> nth=85
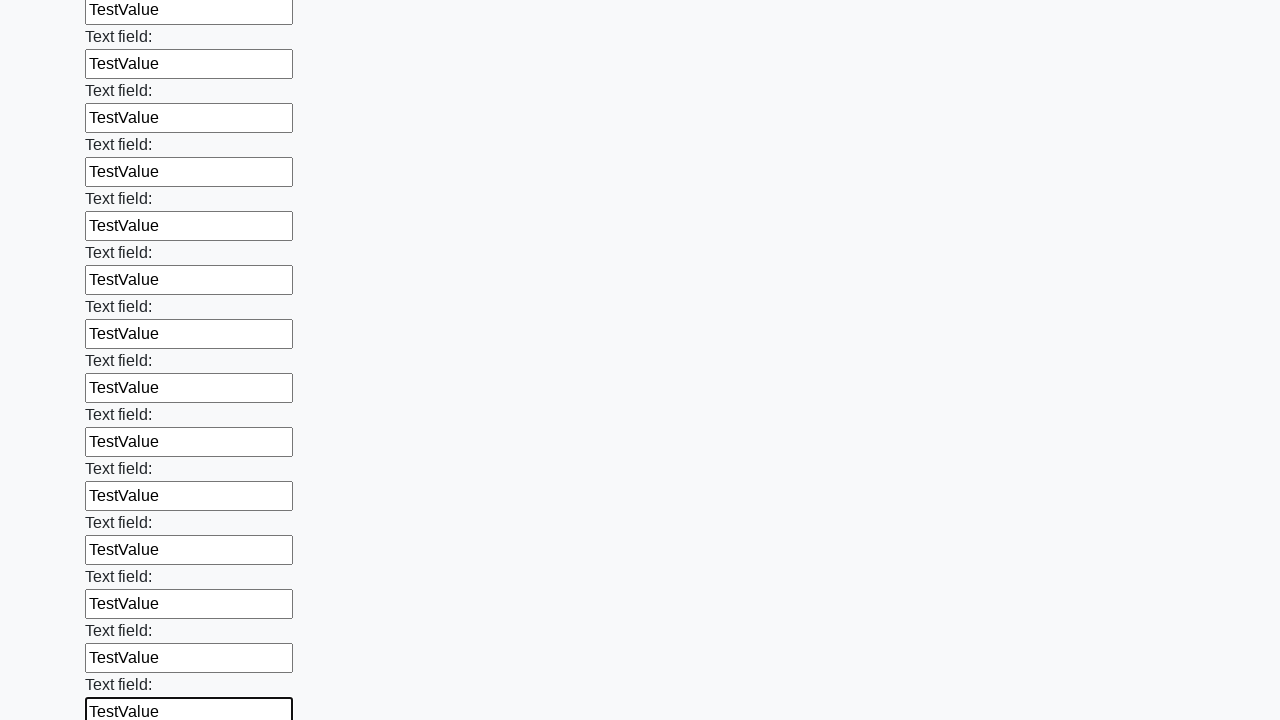

Filled input field 87 of 100 with 'TestValue' on xpath=//div[@class="first_block"]/input >> nth=86
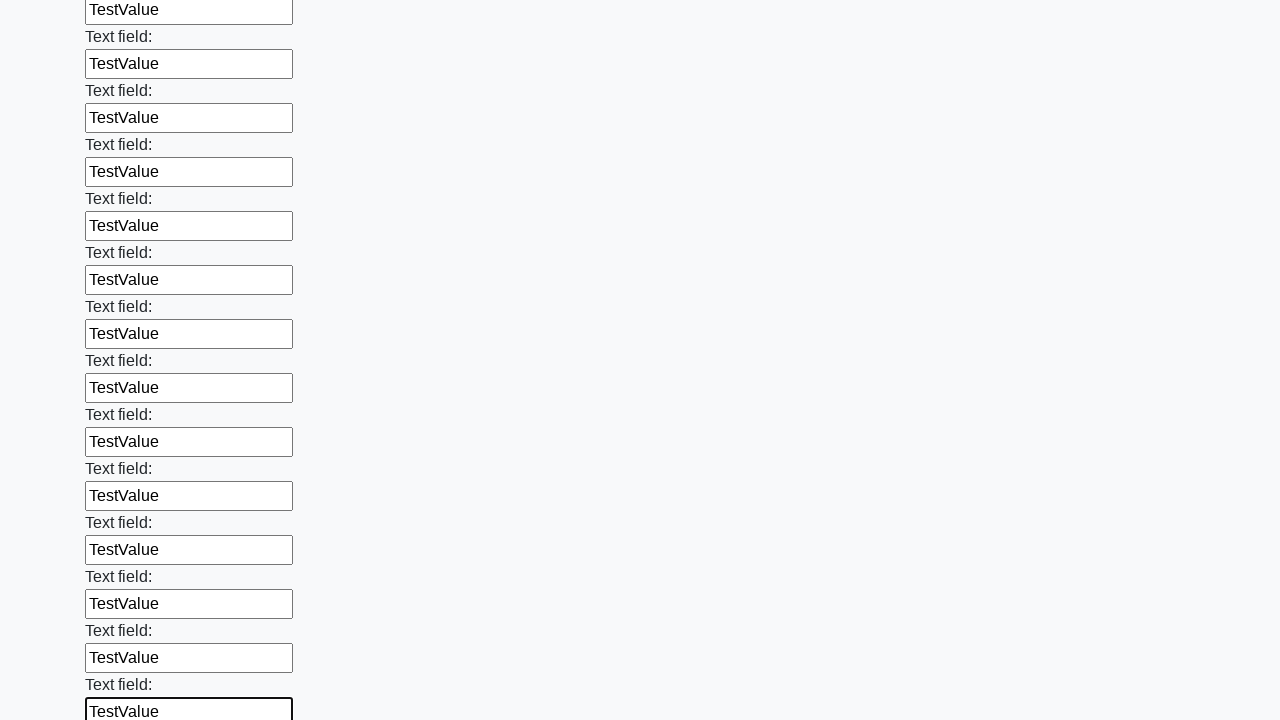

Filled input field 88 of 100 with 'TestValue' on xpath=//div[@class="first_block"]/input >> nth=87
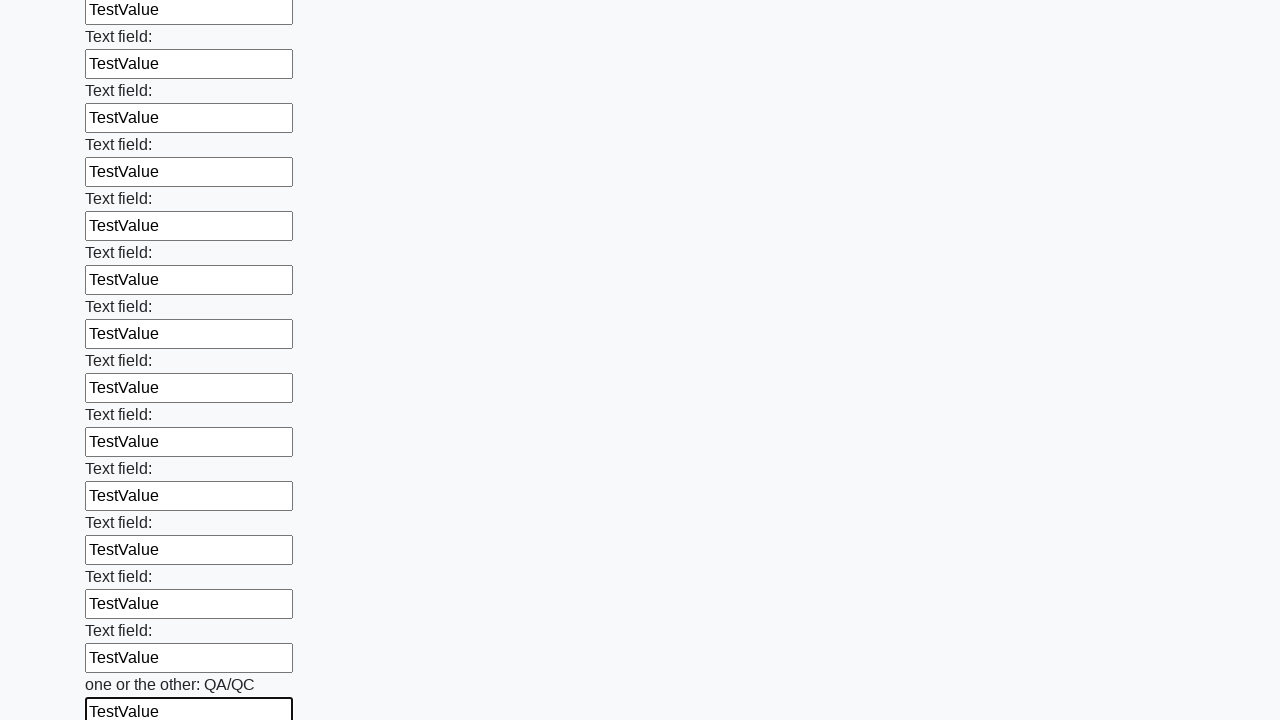

Filled input field 89 of 100 with 'TestValue' on xpath=//div[@class="first_block"]/input >> nth=88
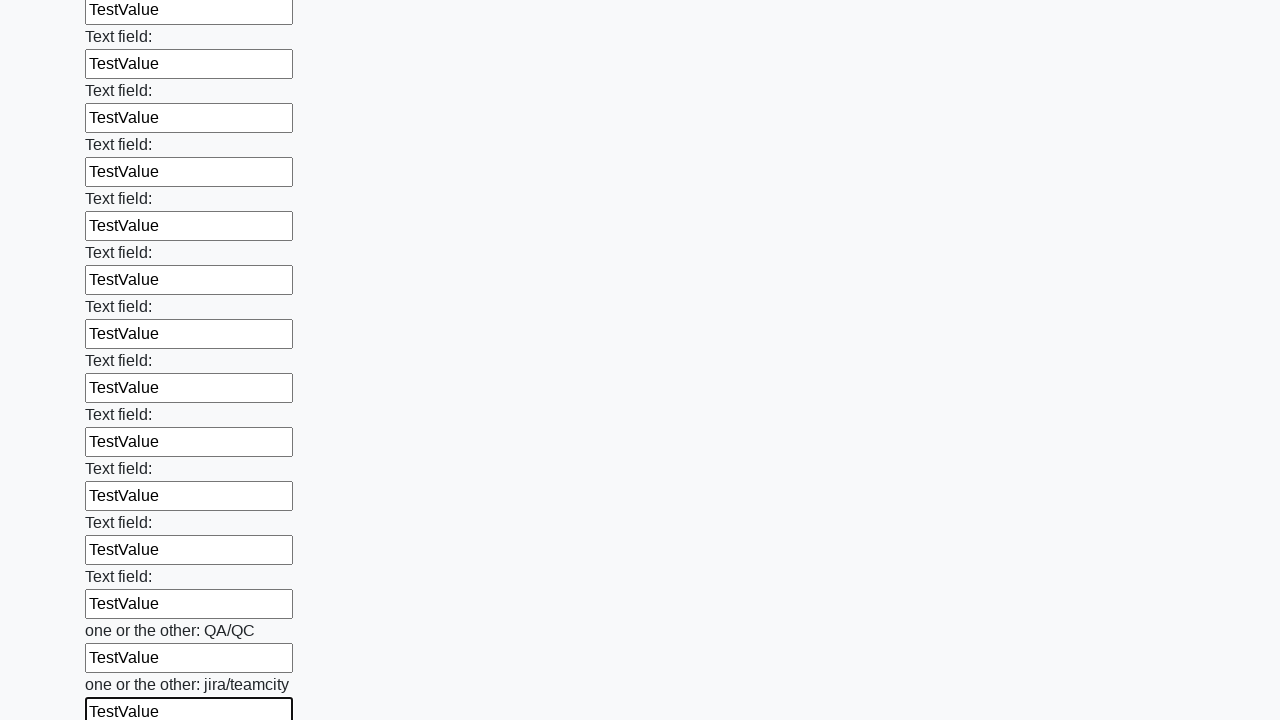

Filled input field 90 of 100 with 'TestValue' on xpath=//div[@class="first_block"]/input >> nth=89
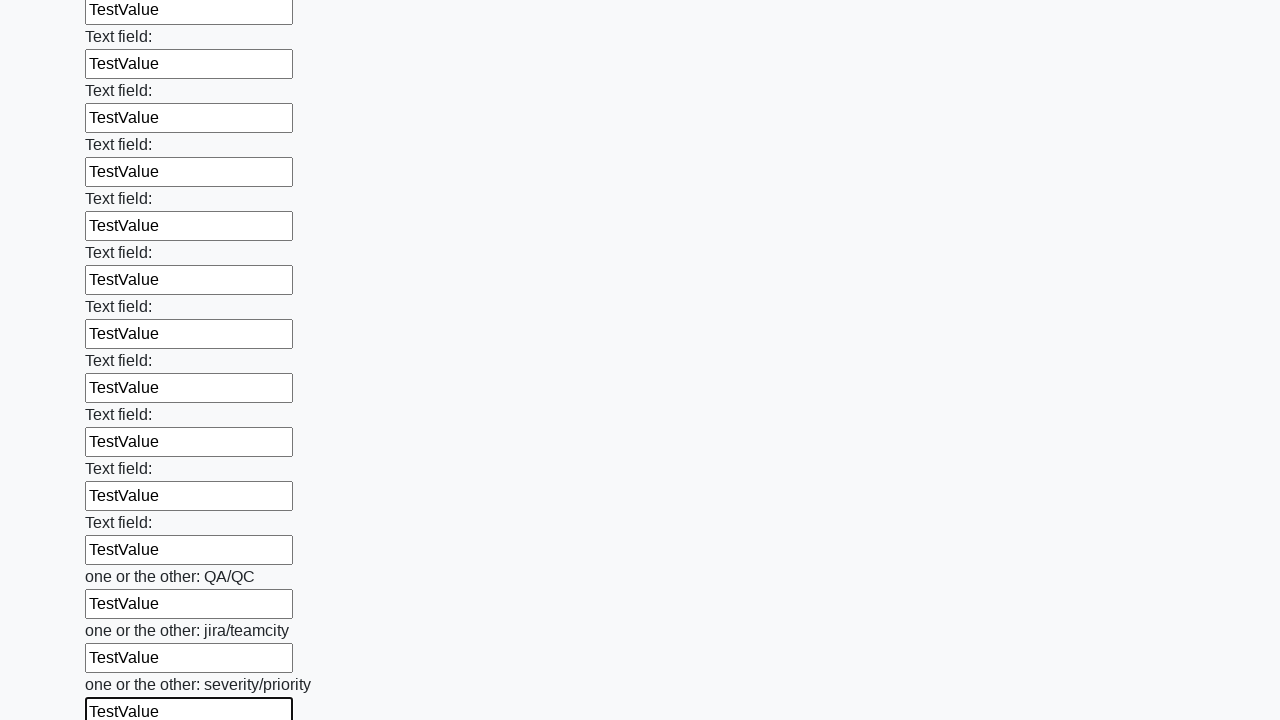

Filled input field 91 of 100 with 'TestValue' on xpath=//div[@class="first_block"]/input >> nth=90
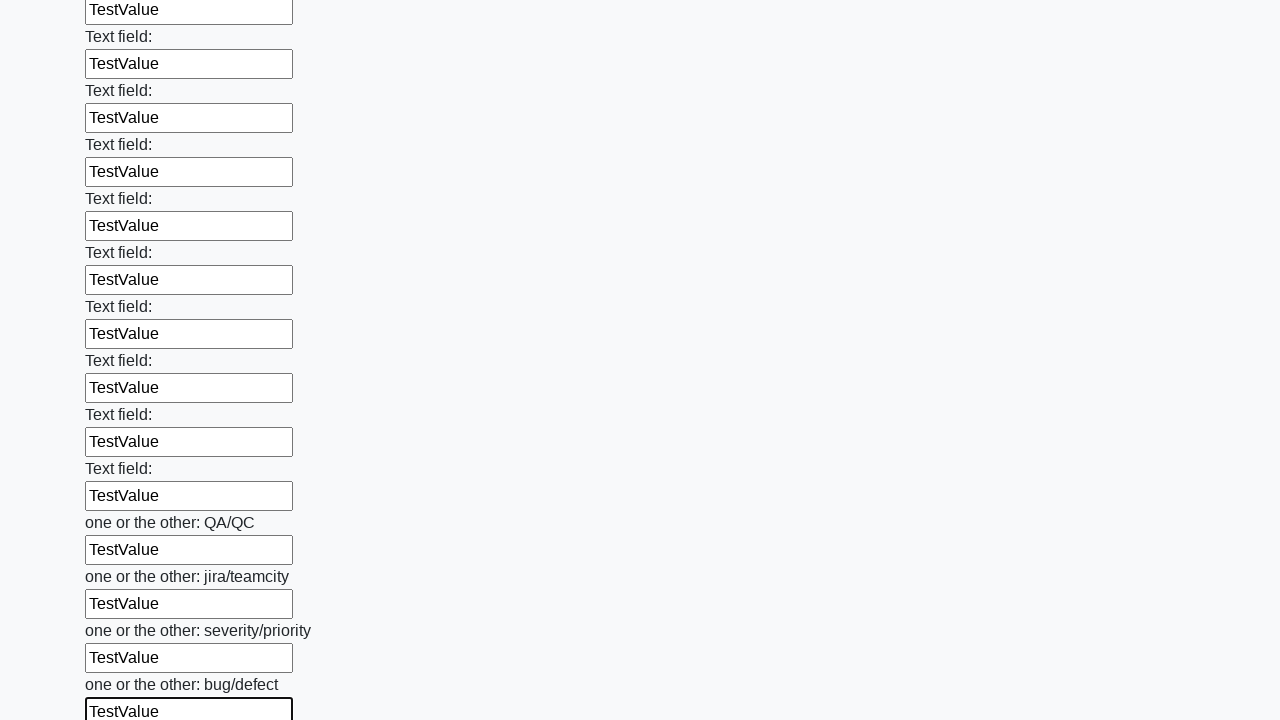

Filled input field 92 of 100 with 'TestValue' on xpath=//div[@class="first_block"]/input >> nth=91
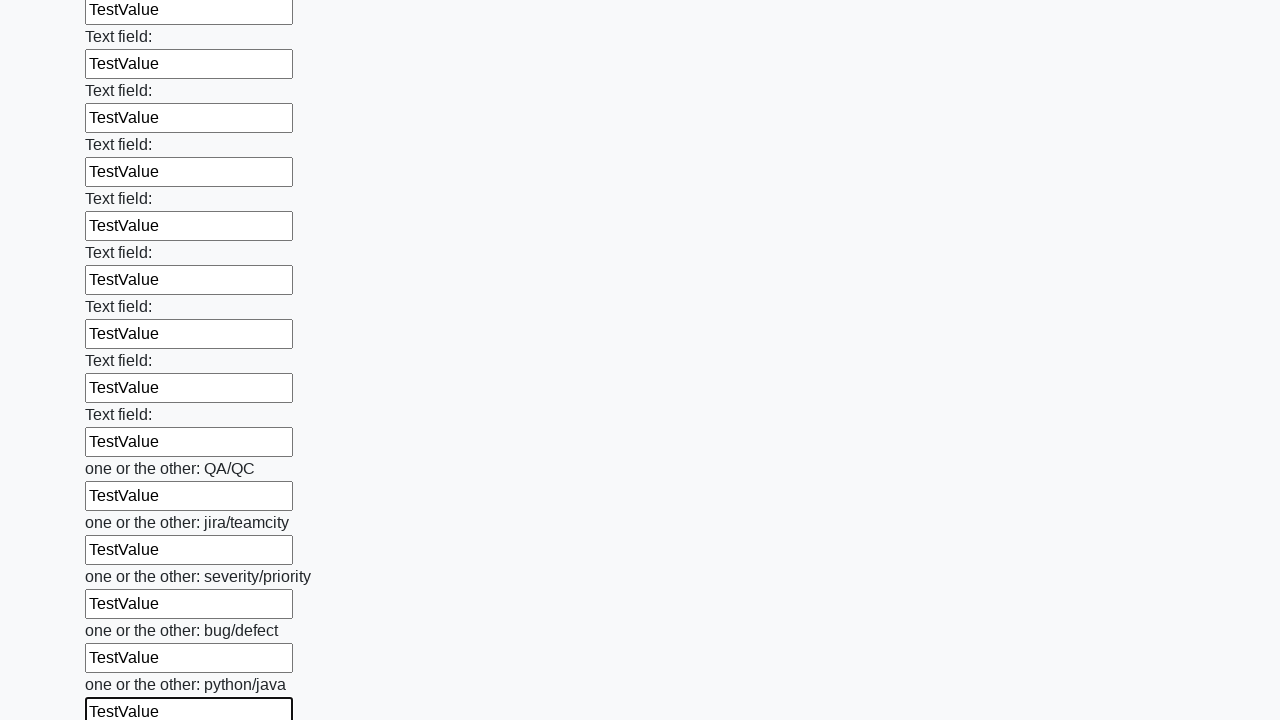

Filled input field 93 of 100 with 'TestValue' on xpath=//div[@class="first_block"]/input >> nth=92
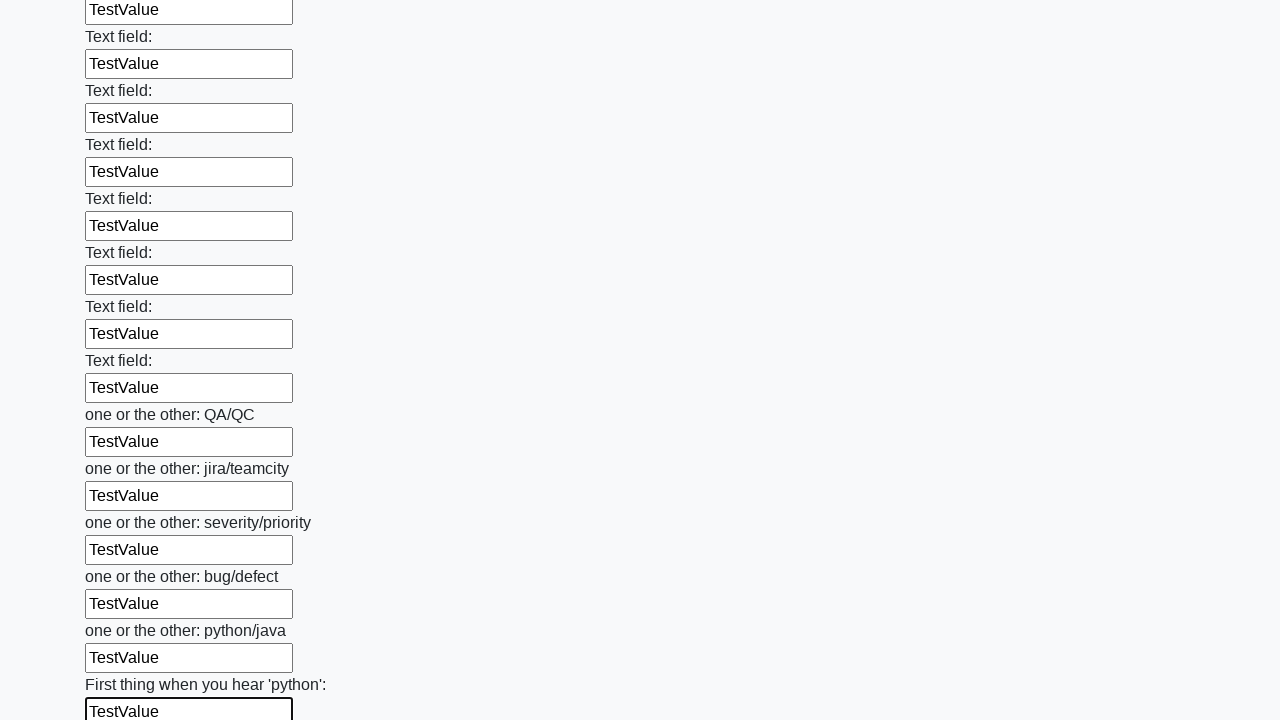

Filled input field 94 of 100 with 'TestValue' on xpath=//div[@class="first_block"]/input >> nth=93
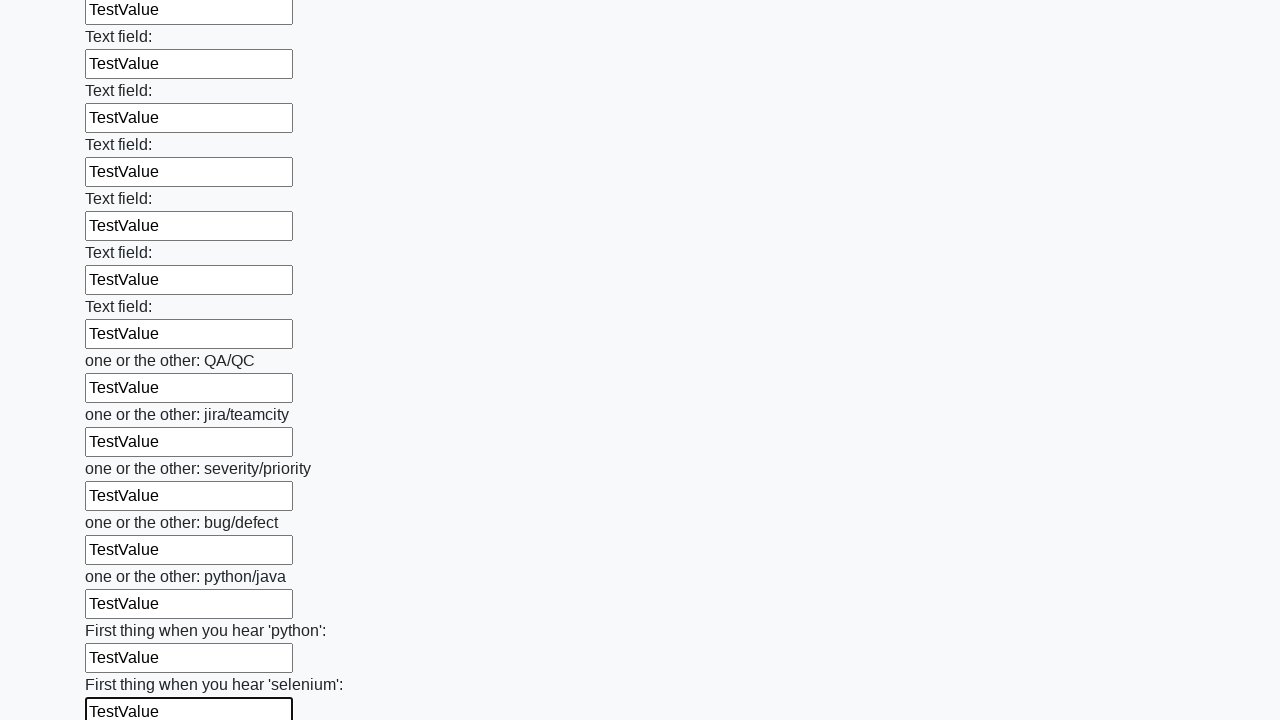

Filled input field 95 of 100 with 'TestValue' on xpath=//div[@class="first_block"]/input >> nth=94
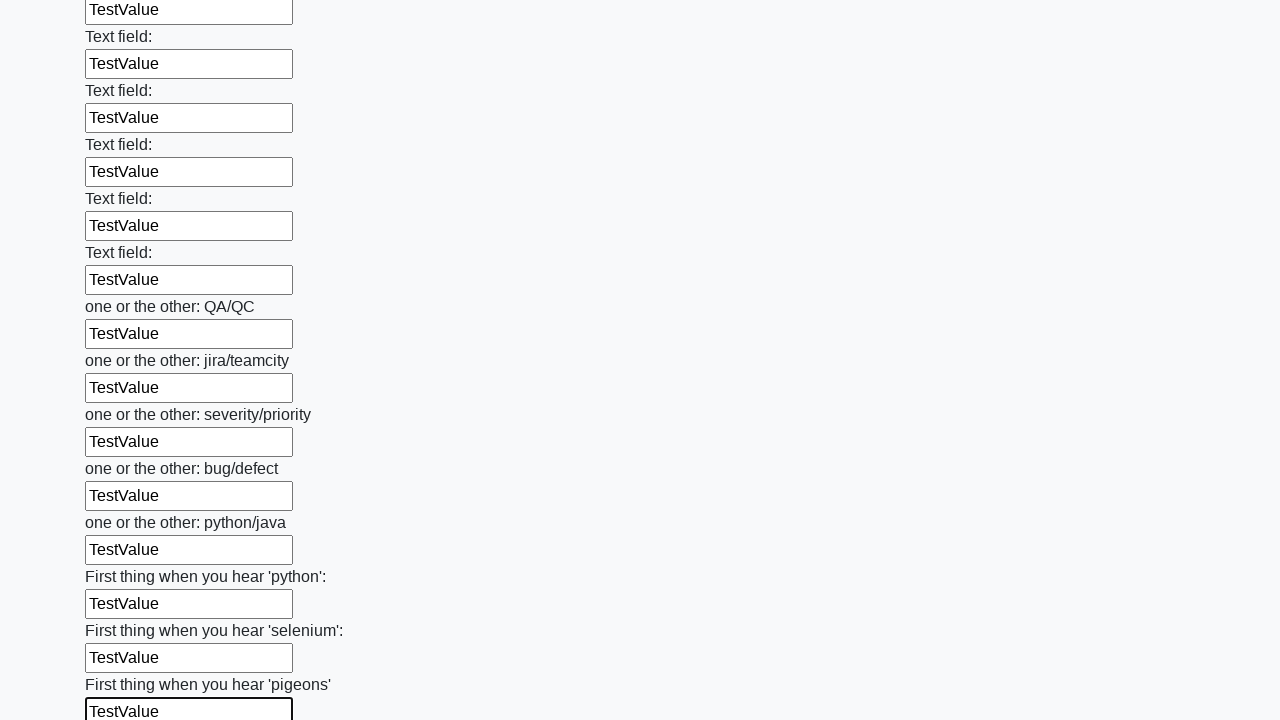

Filled input field 96 of 100 with 'TestValue' on xpath=//div[@class="first_block"]/input >> nth=95
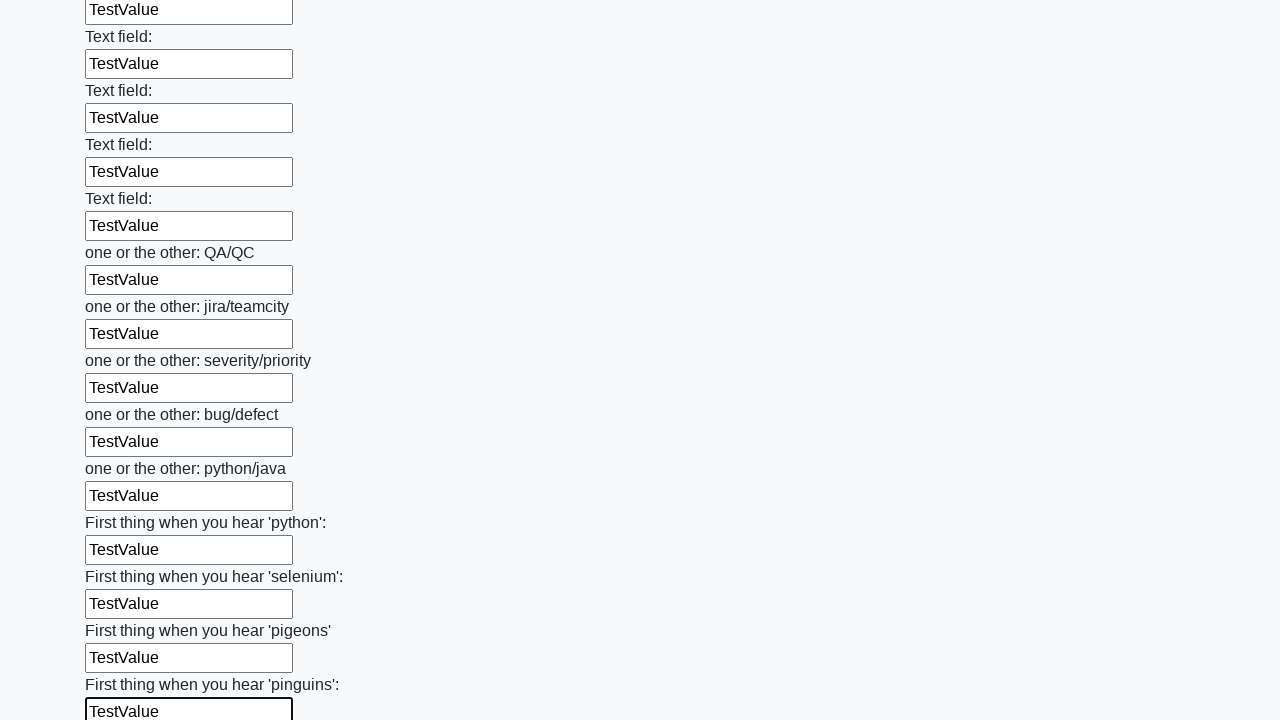

Filled input field 97 of 100 with 'TestValue' on xpath=//div[@class="first_block"]/input >> nth=96
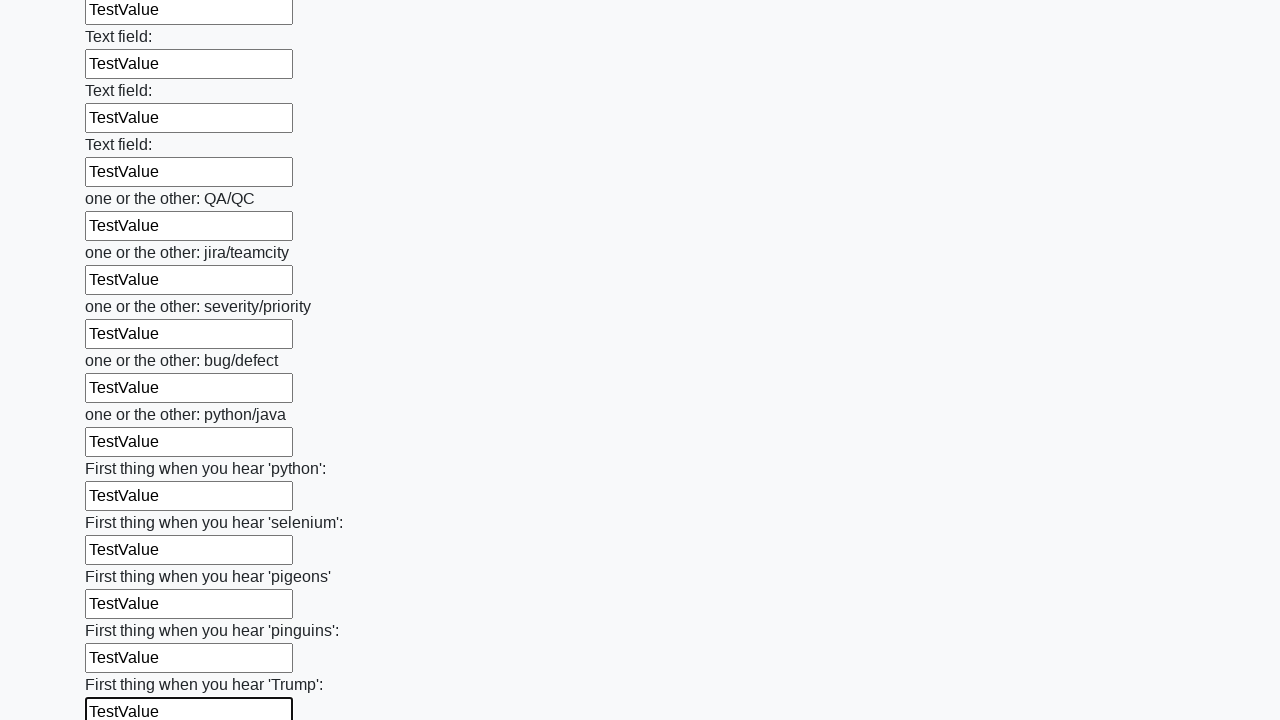

Filled input field 98 of 100 with 'TestValue' on xpath=//div[@class="first_block"]/input >> nth=97
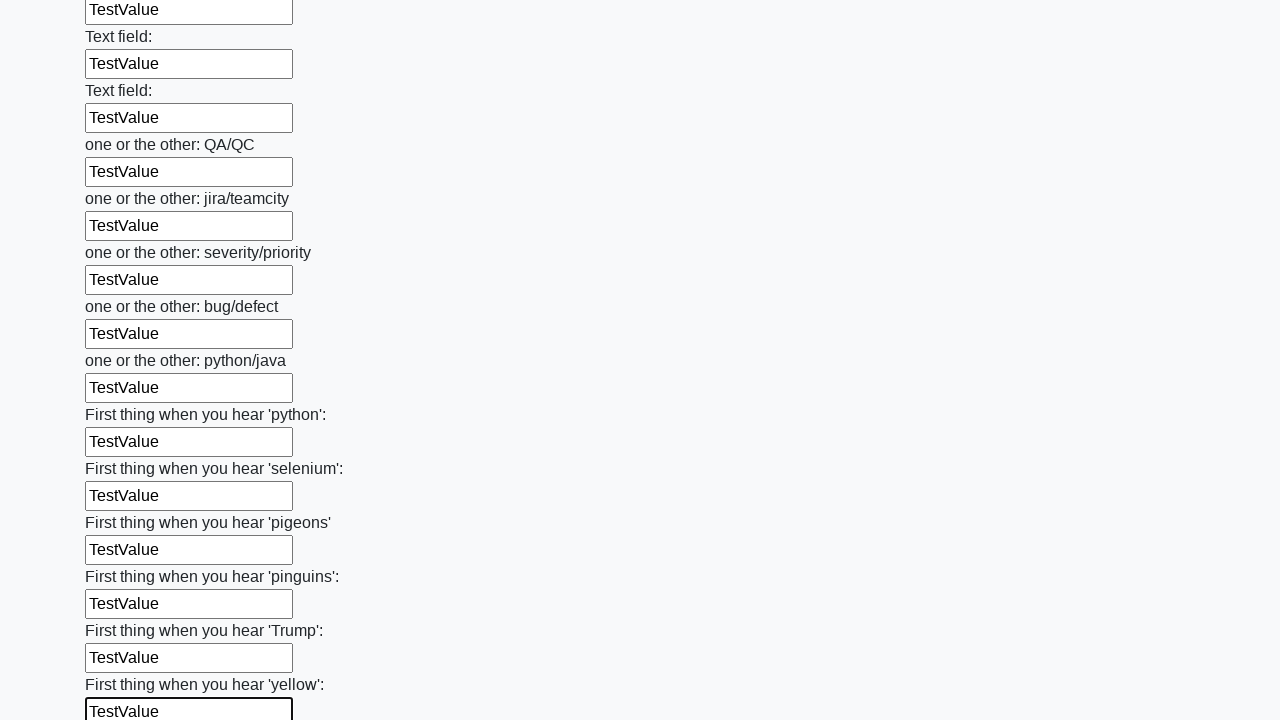

Filled input field 99 of 100 with 'TestValue' on xpath=//div[@class="first_block"]/input >> nth=98
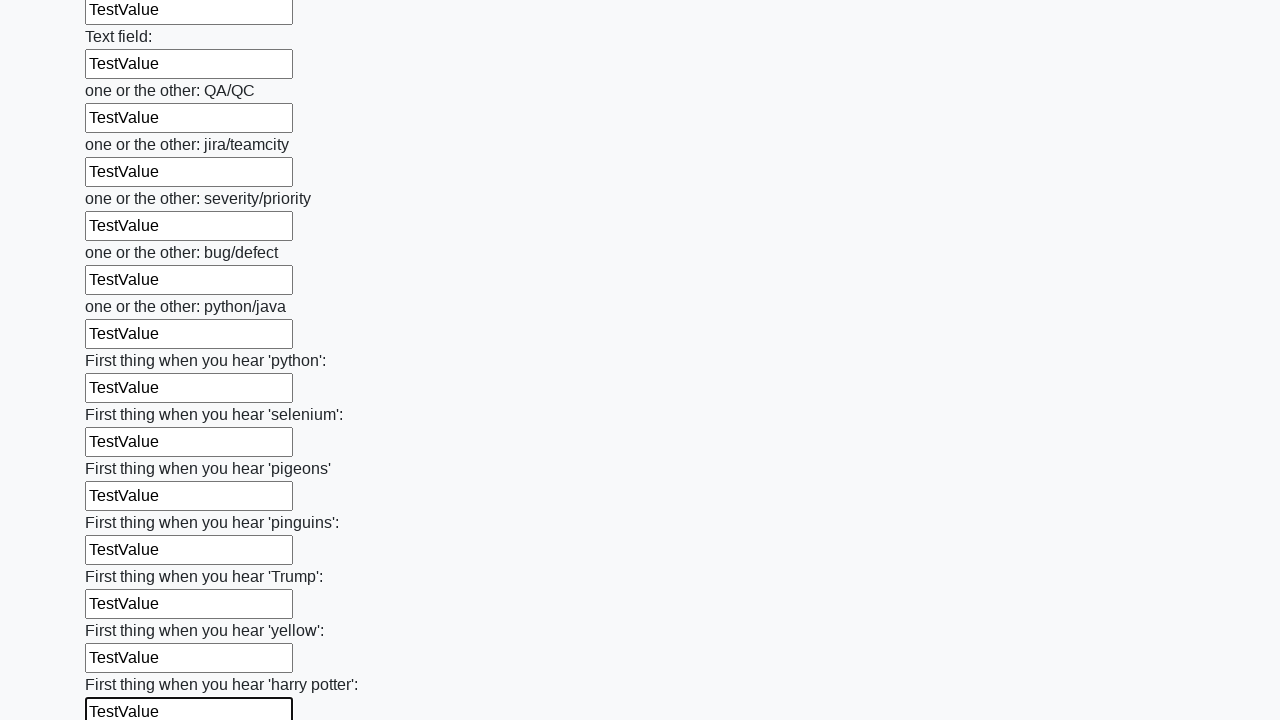

Filled input field 100 of 100 with 'TestValue' on xpath=//div[@class="first_block"]/input >> nth=99
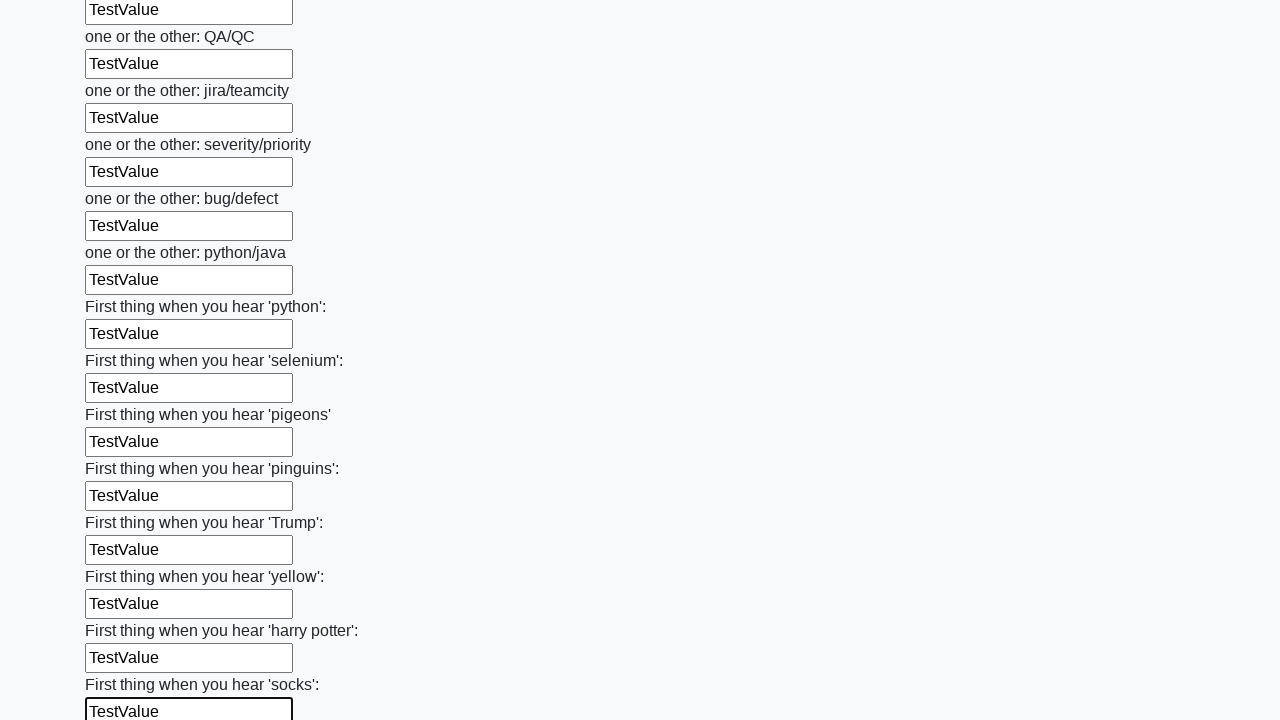

Clicked the submit button to submit the form at (123, 611) on button.btn
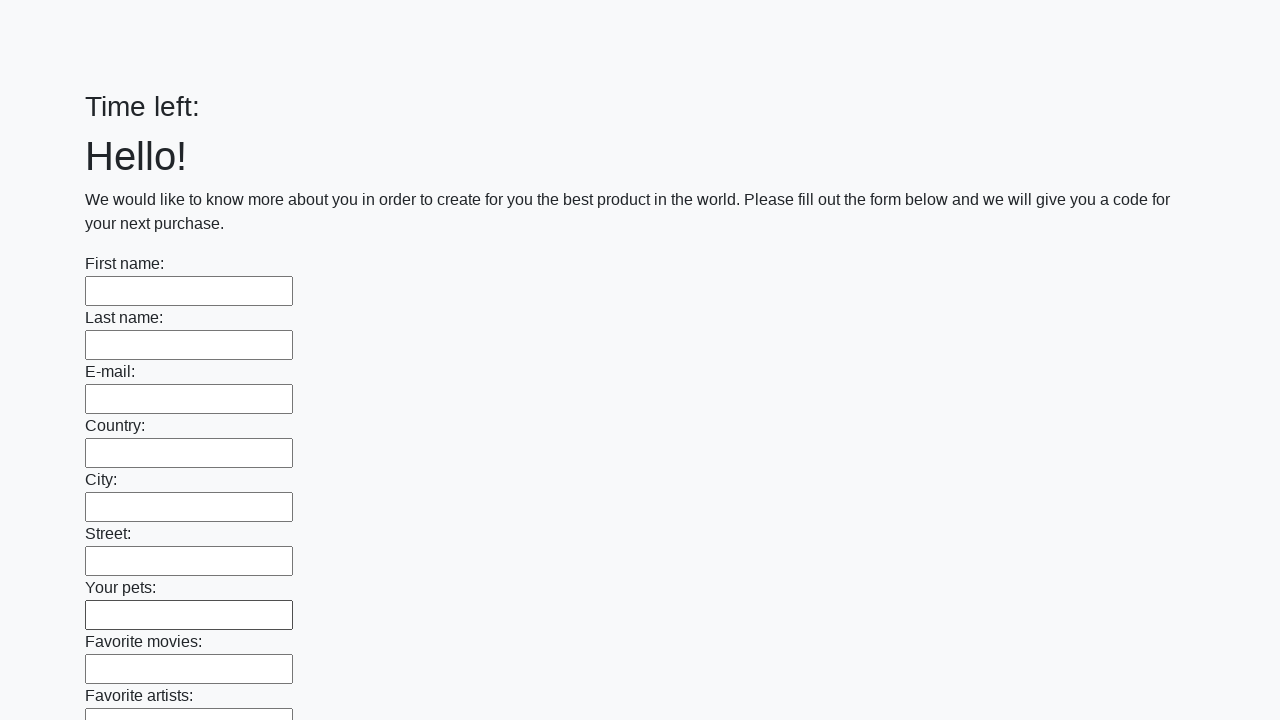

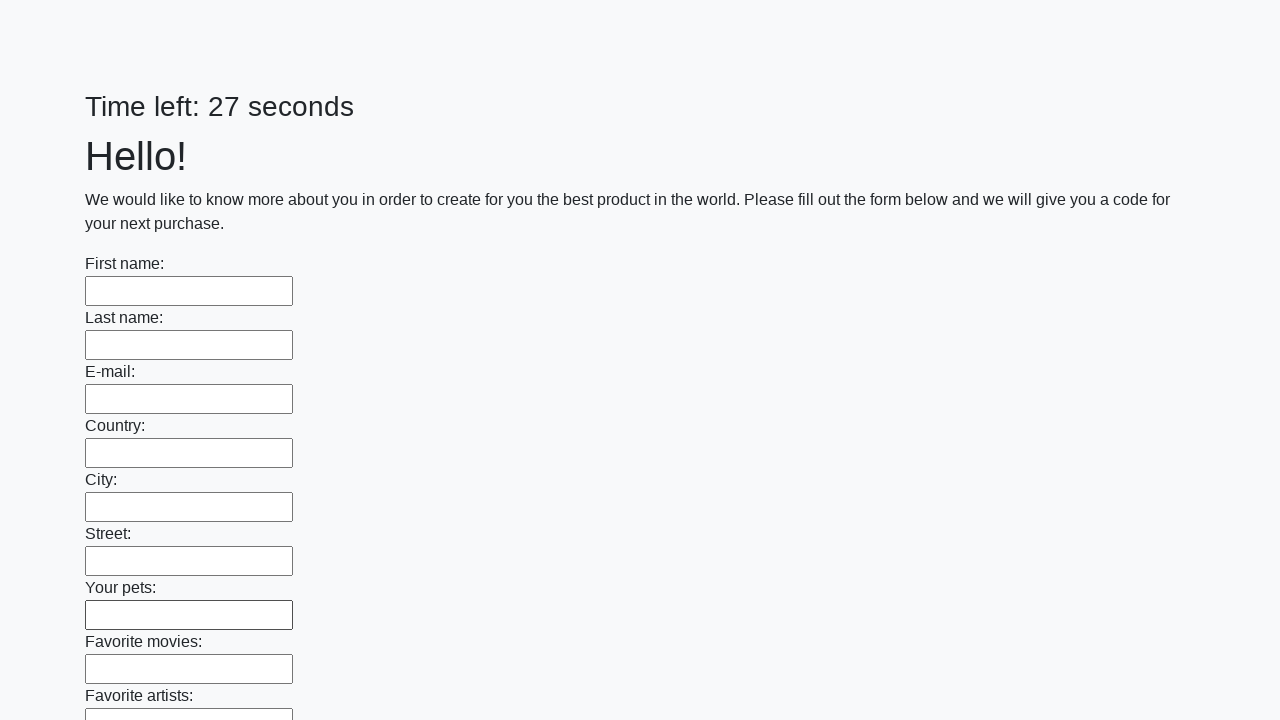